Tests a large form by filling all input fields with text and clicking the submit button to verify form submission functionality.

Starting URL: http://suninjuly.github.io/huge_form.html

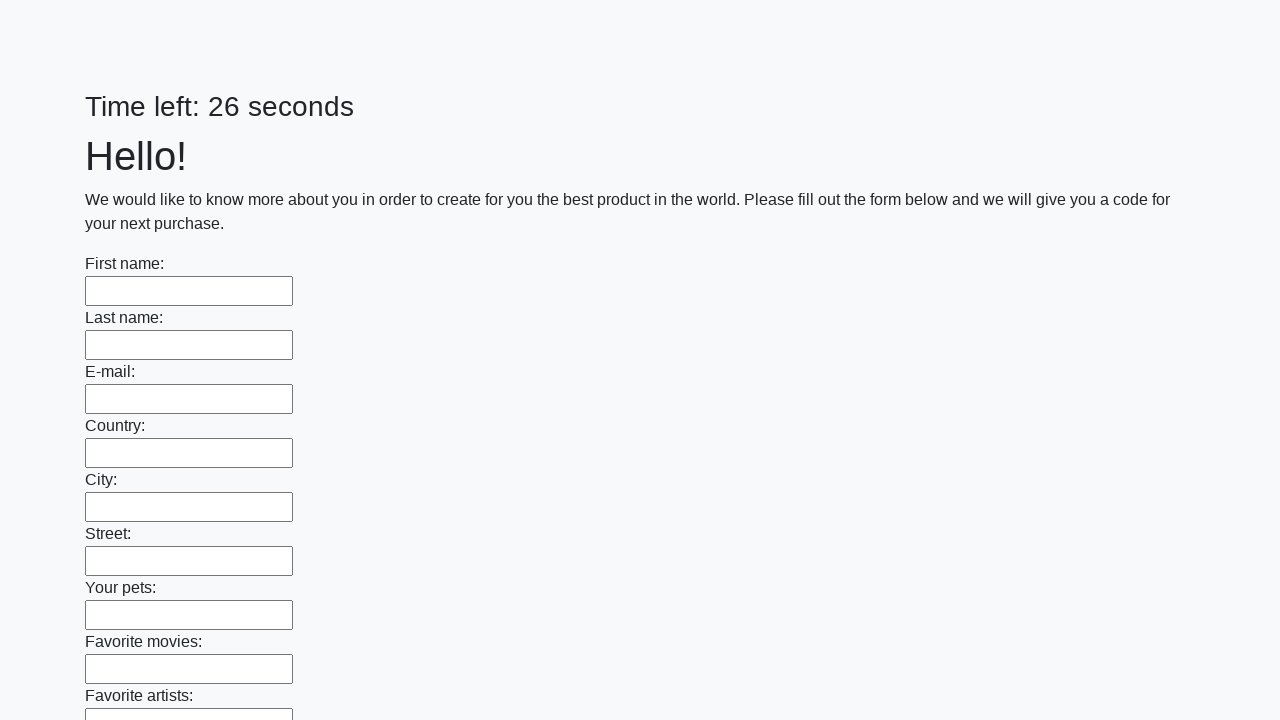

Located all input elements on the huge form
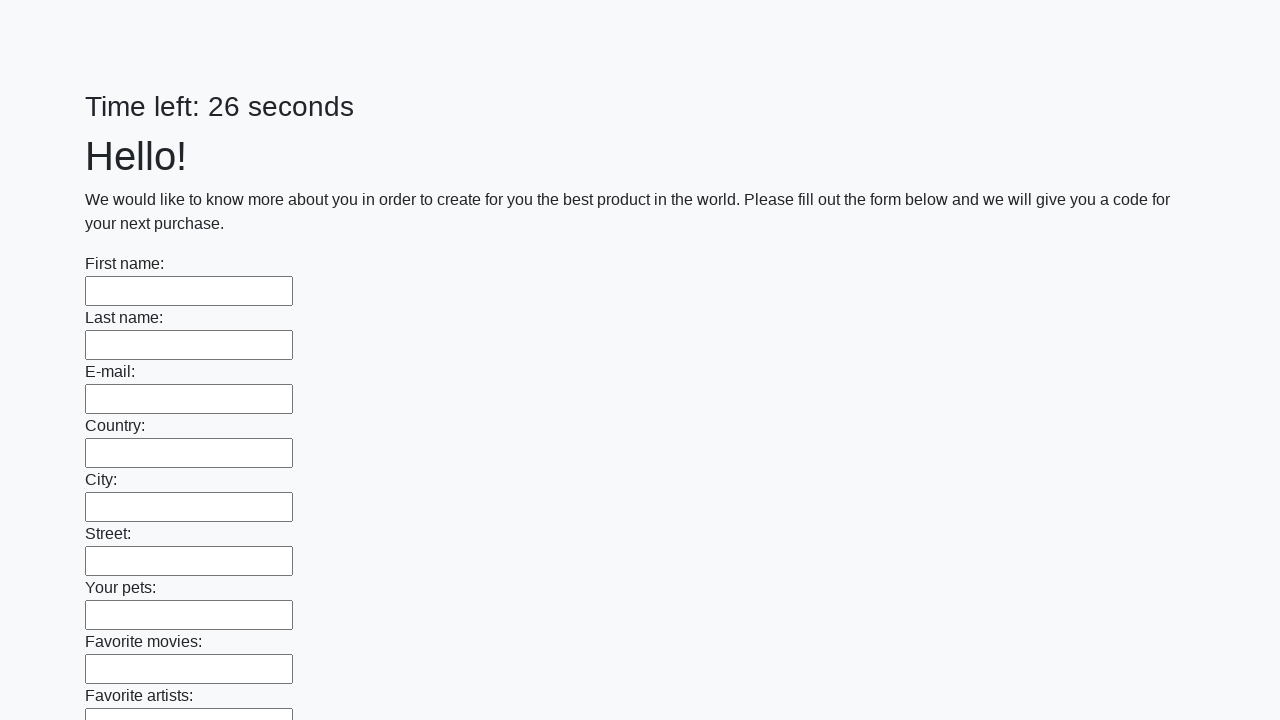

Filled an input field with 'TestAnswer123' on input >> nth=0
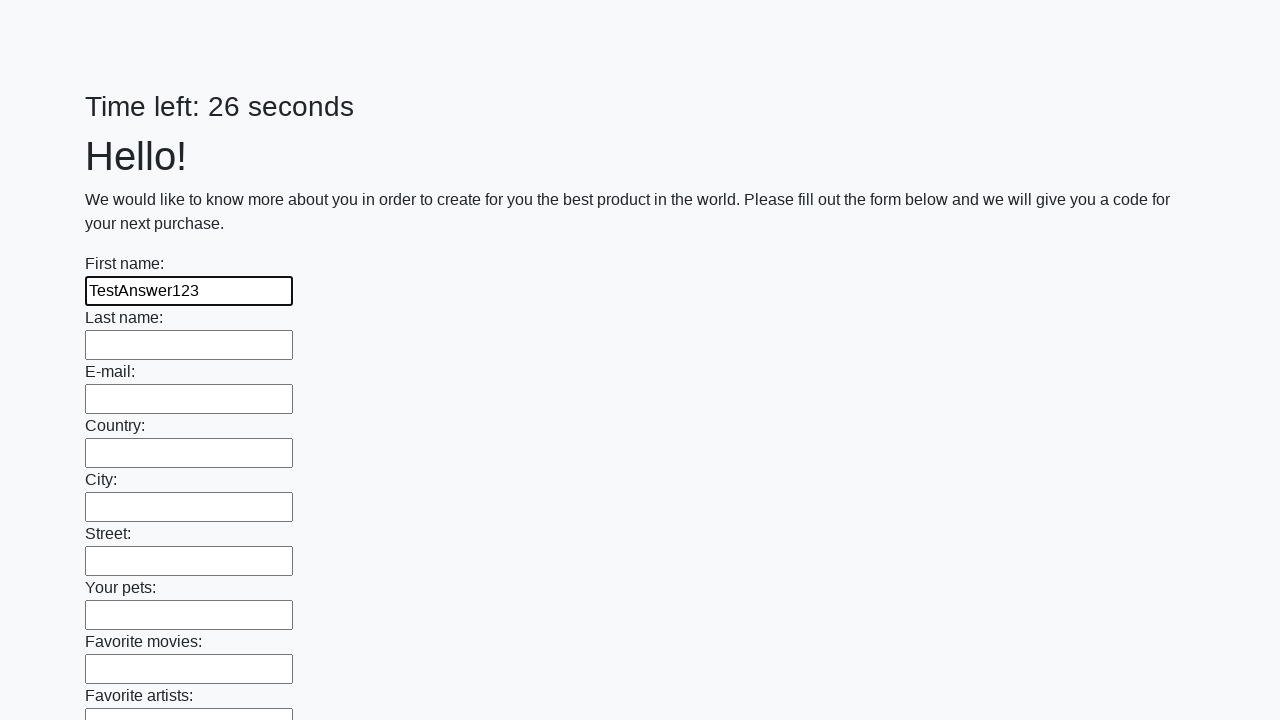

Filled an input field with 'TestAnswer123' on input >> nth=1
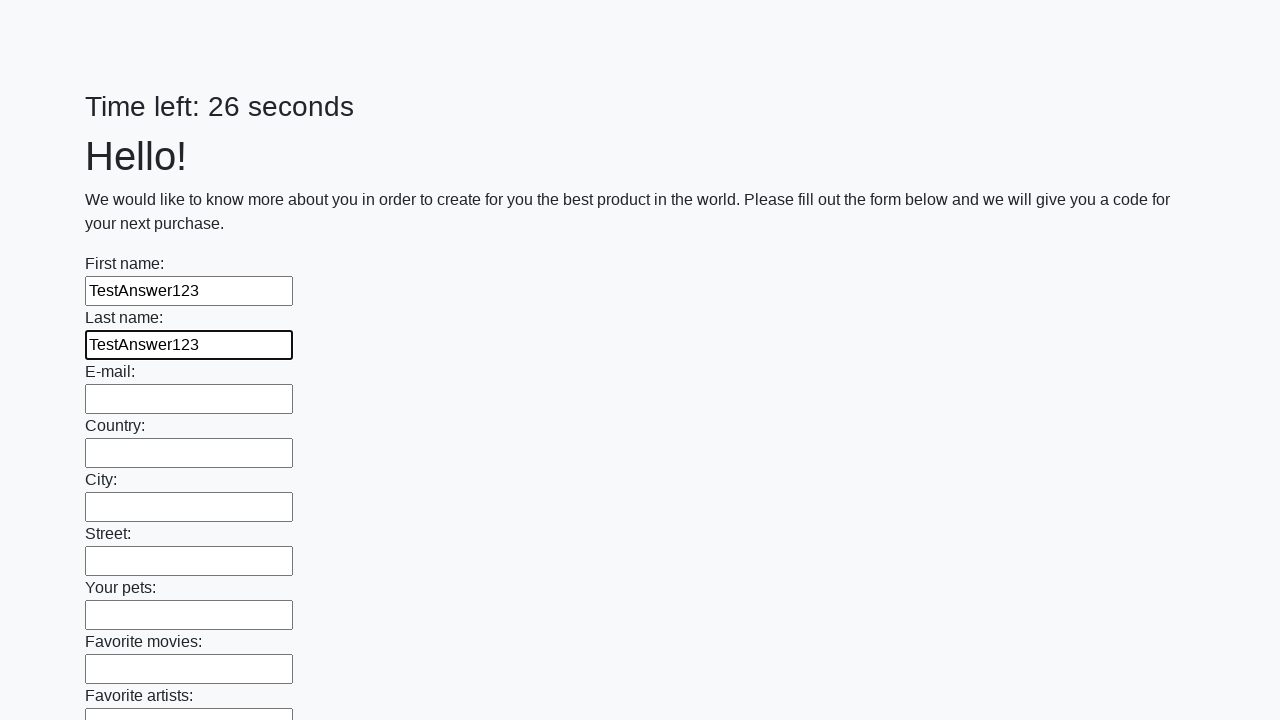

Filled an input field with 'TestAnswer123' on input >> nth=2
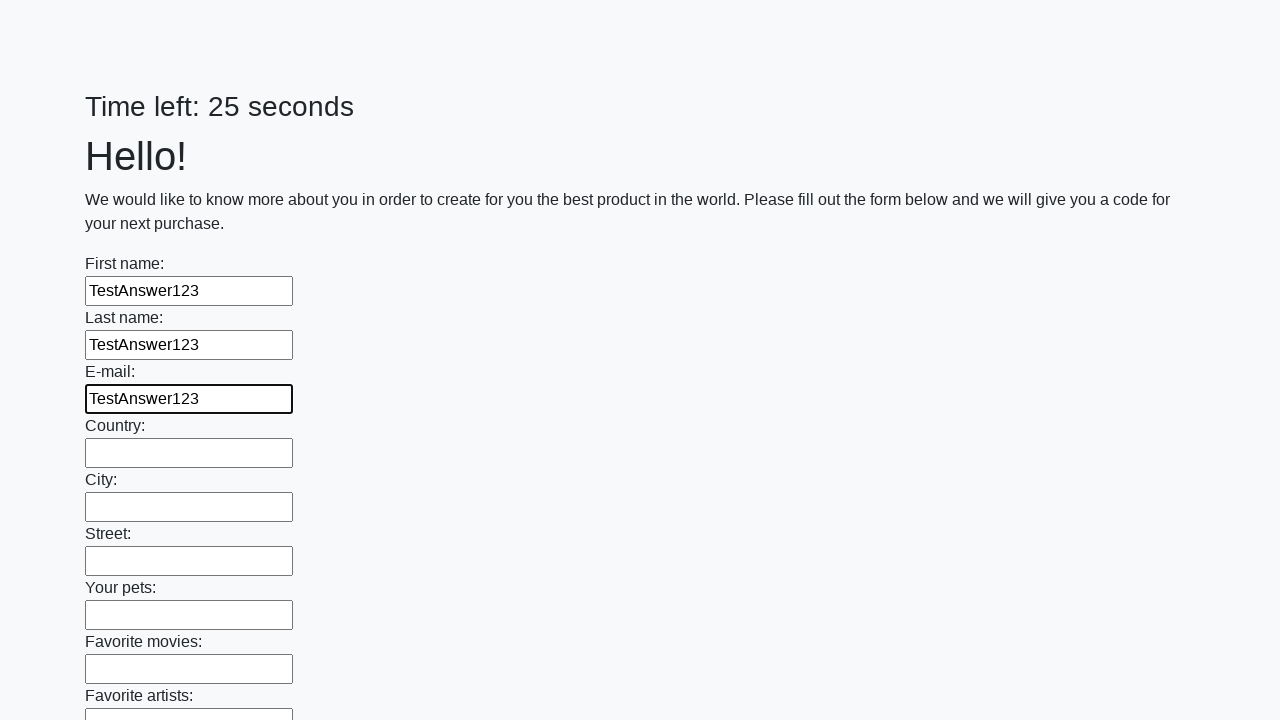

Filled an input field with 'TestAnswer123' on input >> nth=3
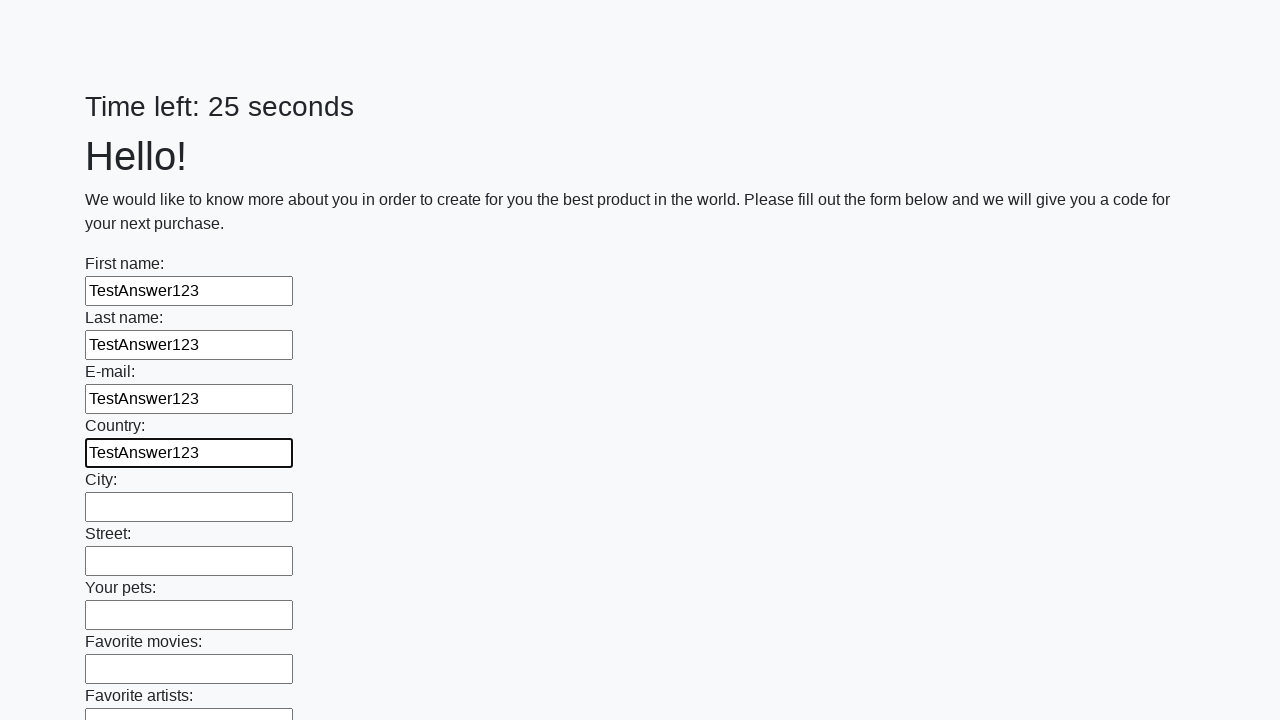

Filled an input field with 'TestAnswer123' on input >> nth=4
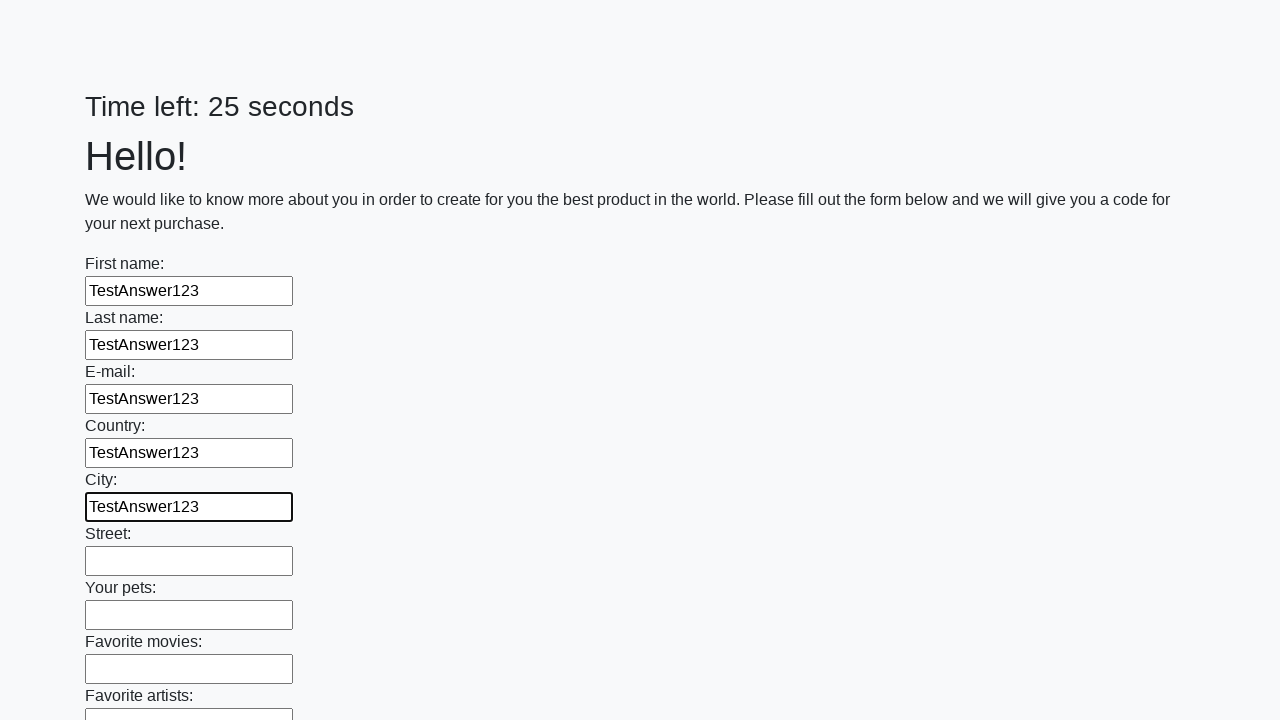

Filled an input field with 'TestAnswer123' on input >> nth=5
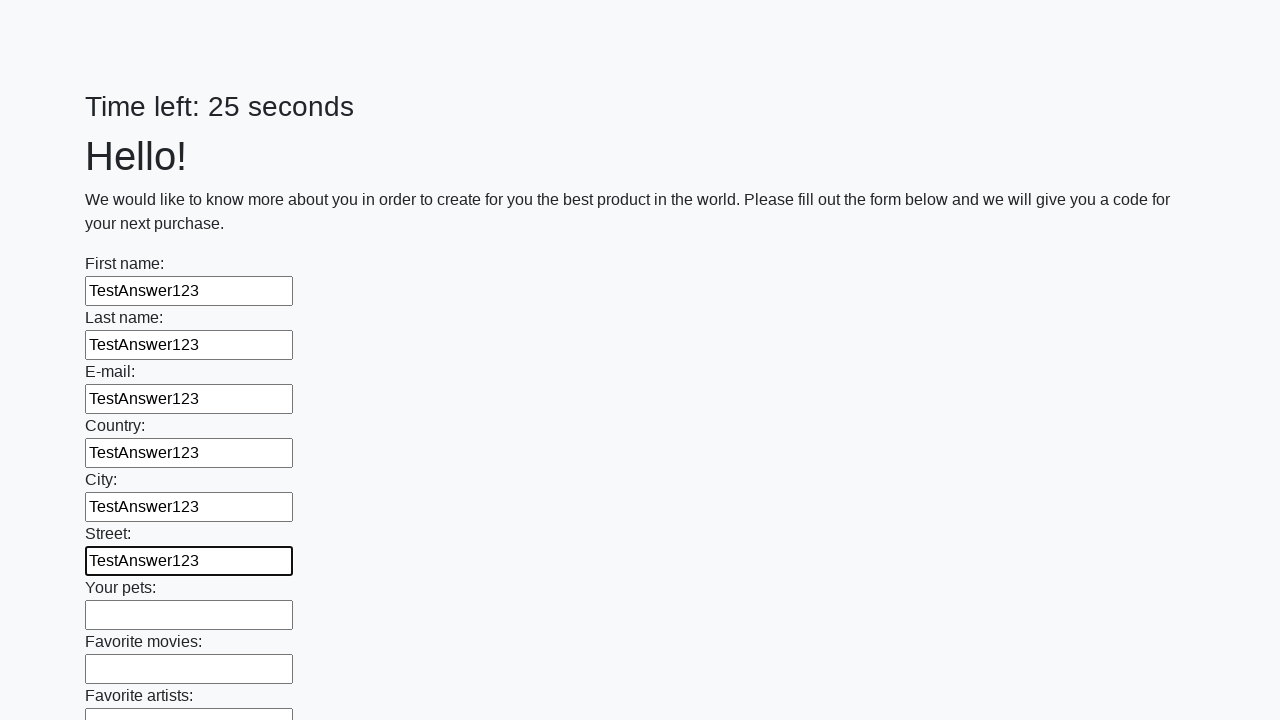

Filled an input field with 'TestAnswer123' on input >> nth=6
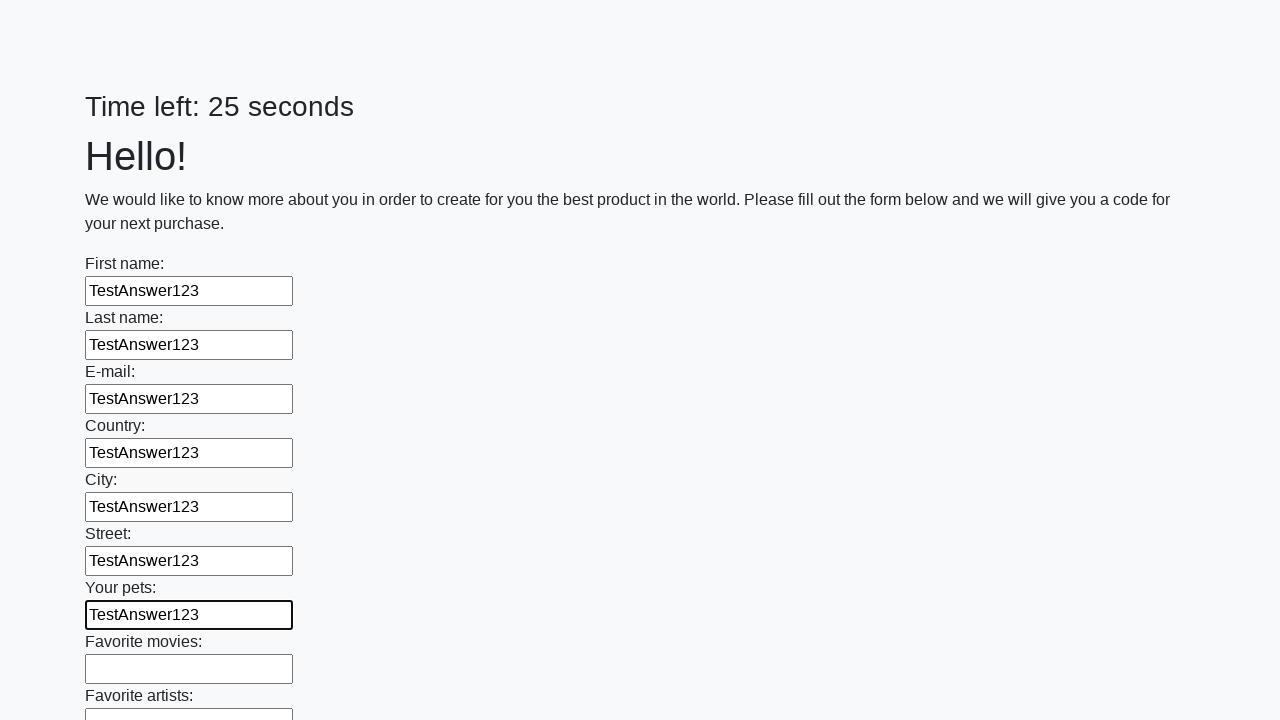

Filled an input field with 'TestAnswer123' on input >> nth=7
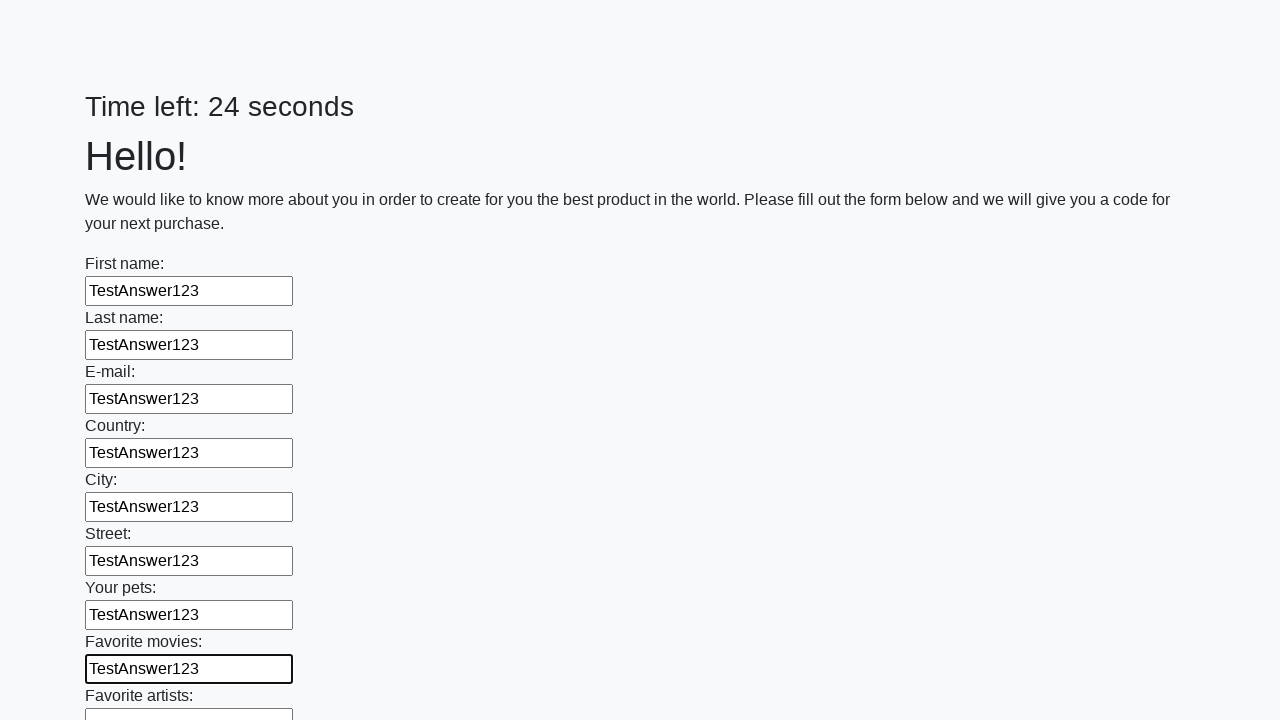

Filled an input field with 'TestAnswer123' on input >> nth=8
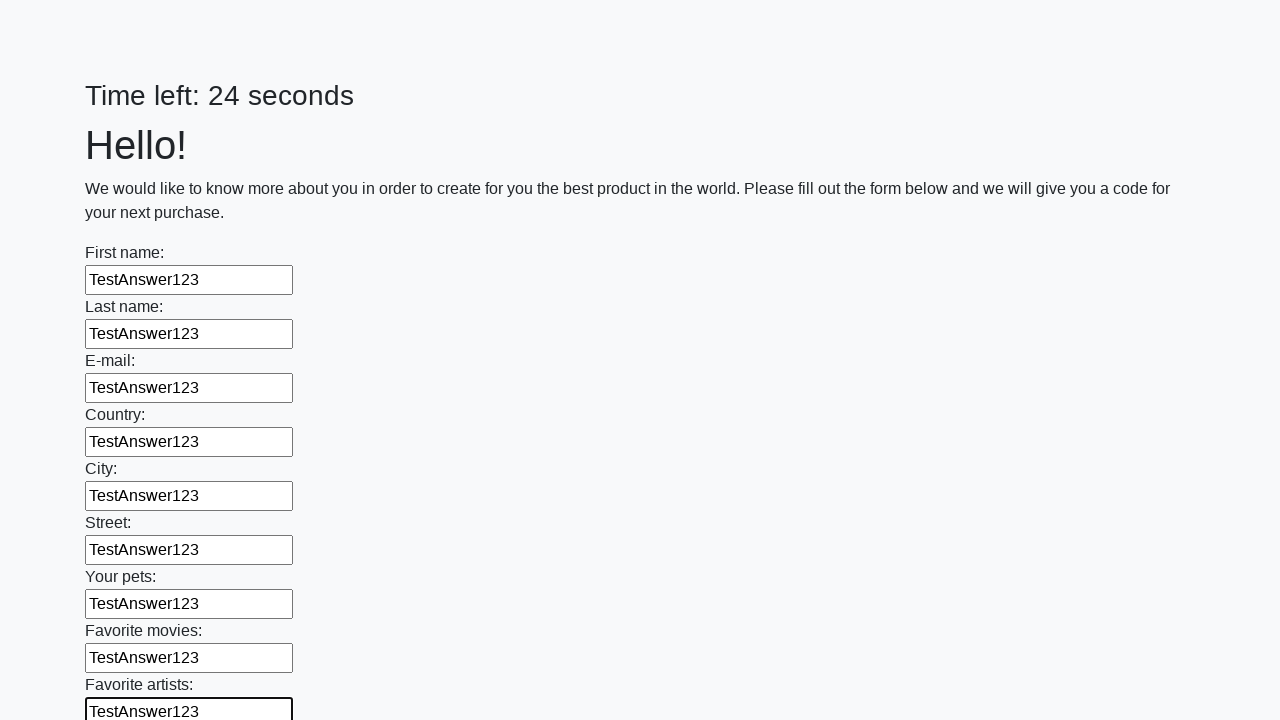

Filled an input field with 'TestAnswer123' on input >> nth=9
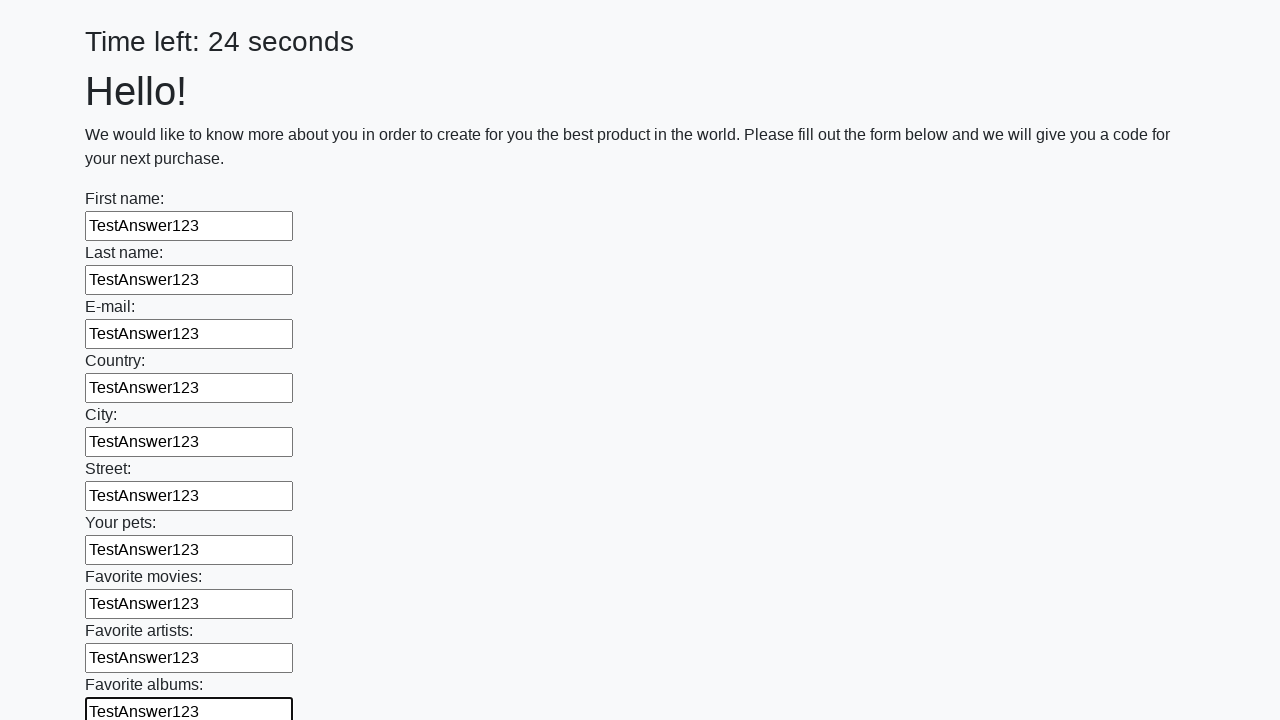

Filled an input field with 'TestAnswer123' on input >> nth=10
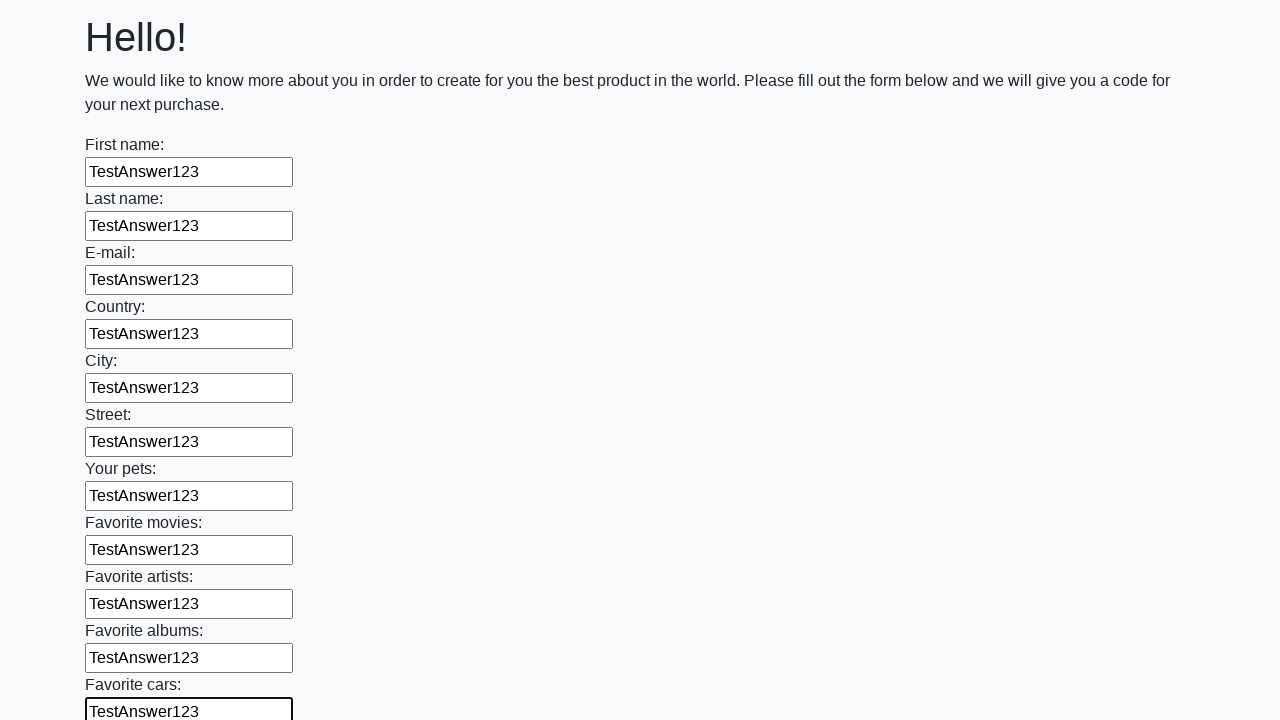

Filled an input field with 'TestAnswer123' on input >> nth=11
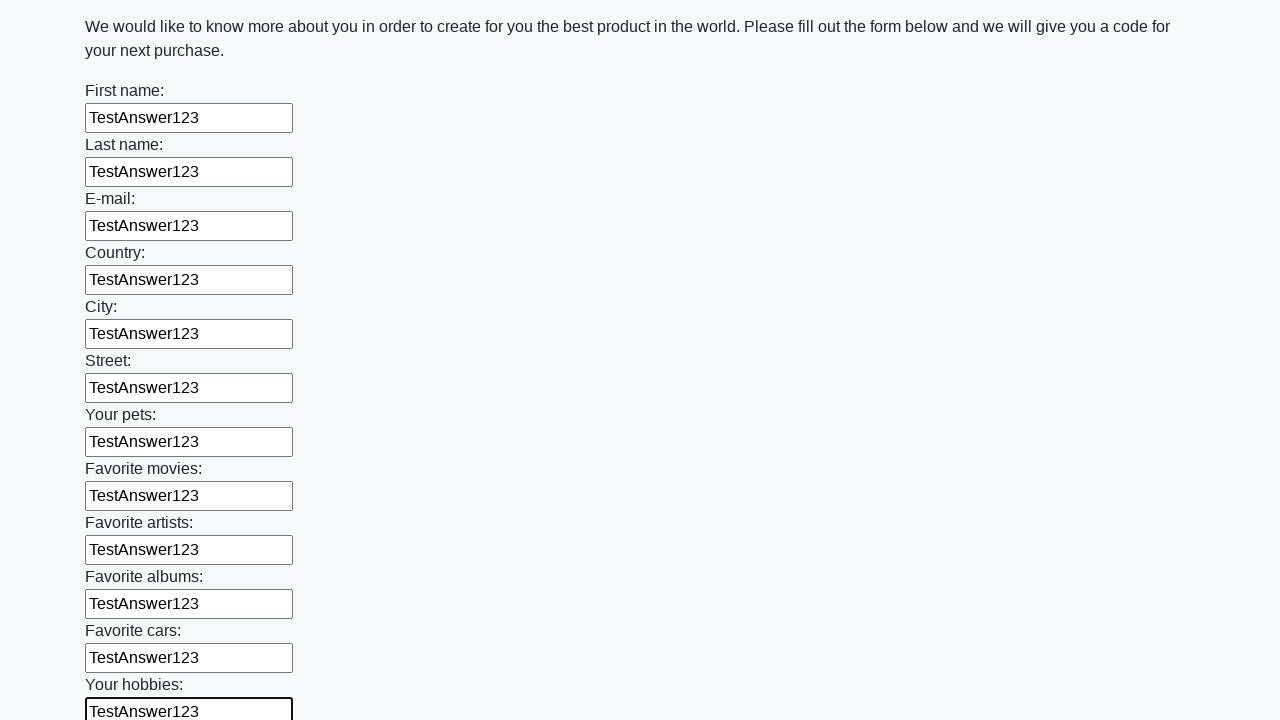

Filled an input field with 'TestAnswer123' on input >> nth=12
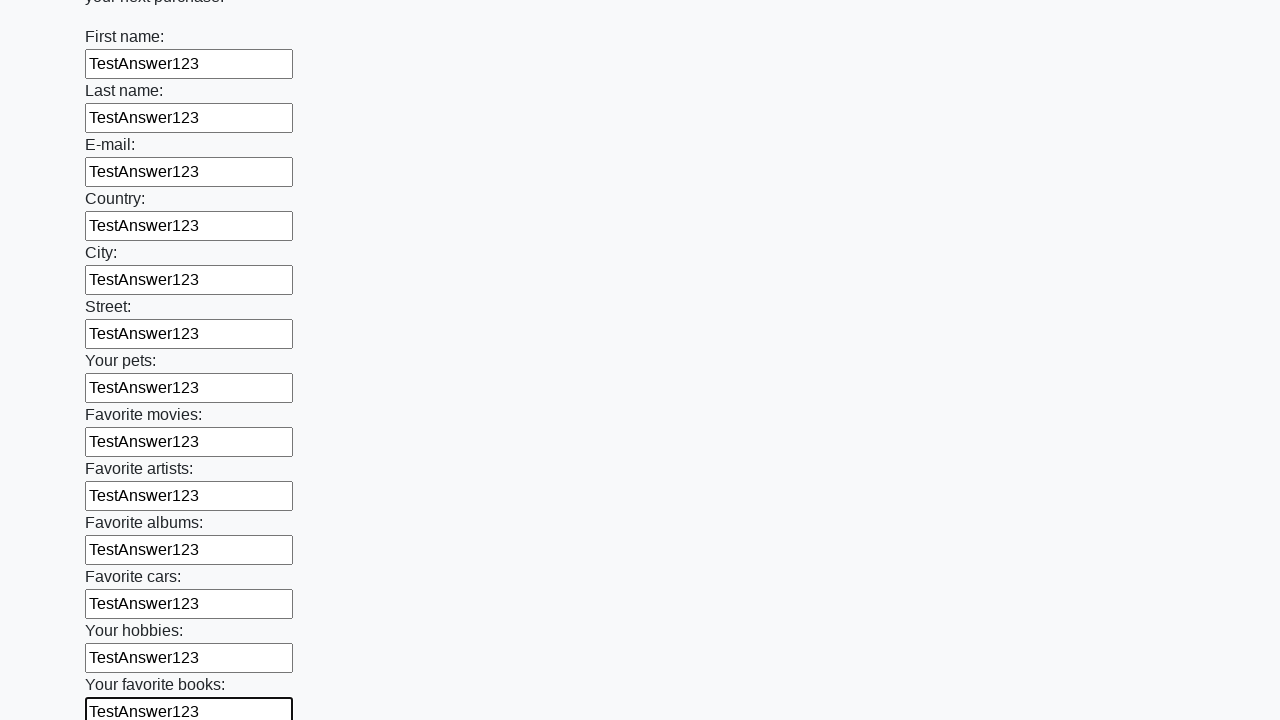

Filled an input field with 'TestAnswer123' on input >> nth=13
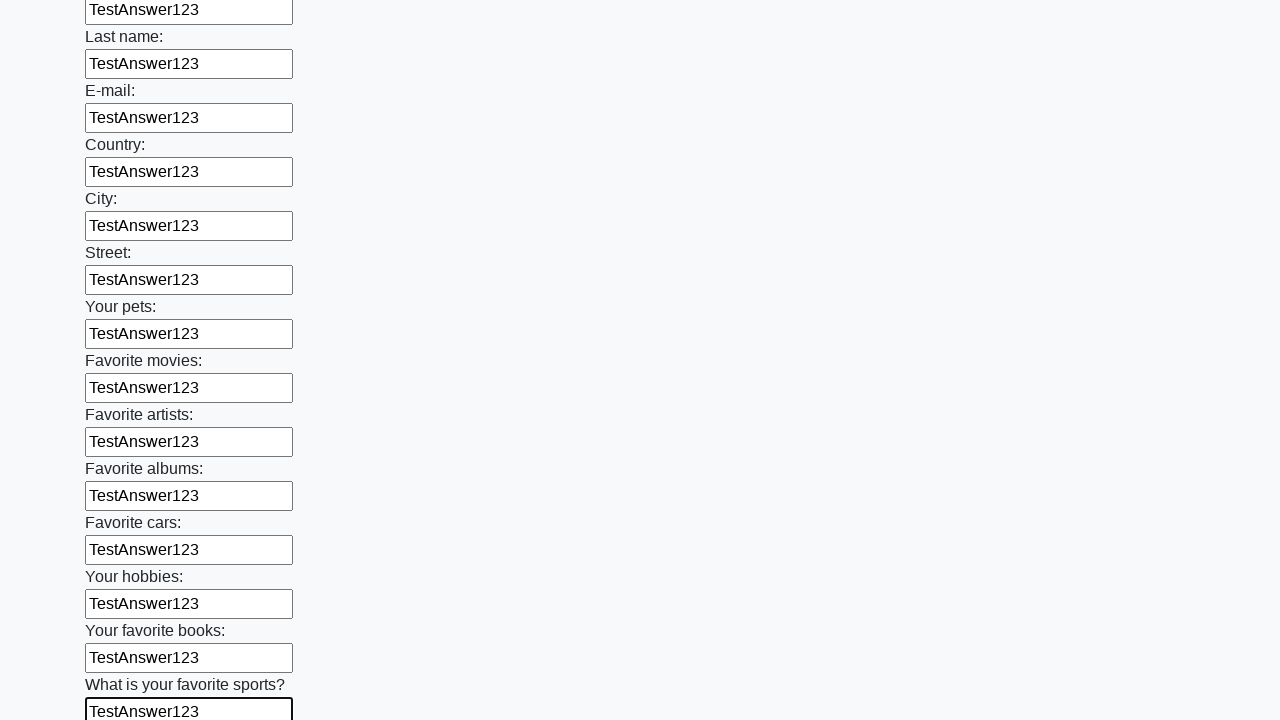

Filled an input field with 'TestAnswer123' on input >> nth=14
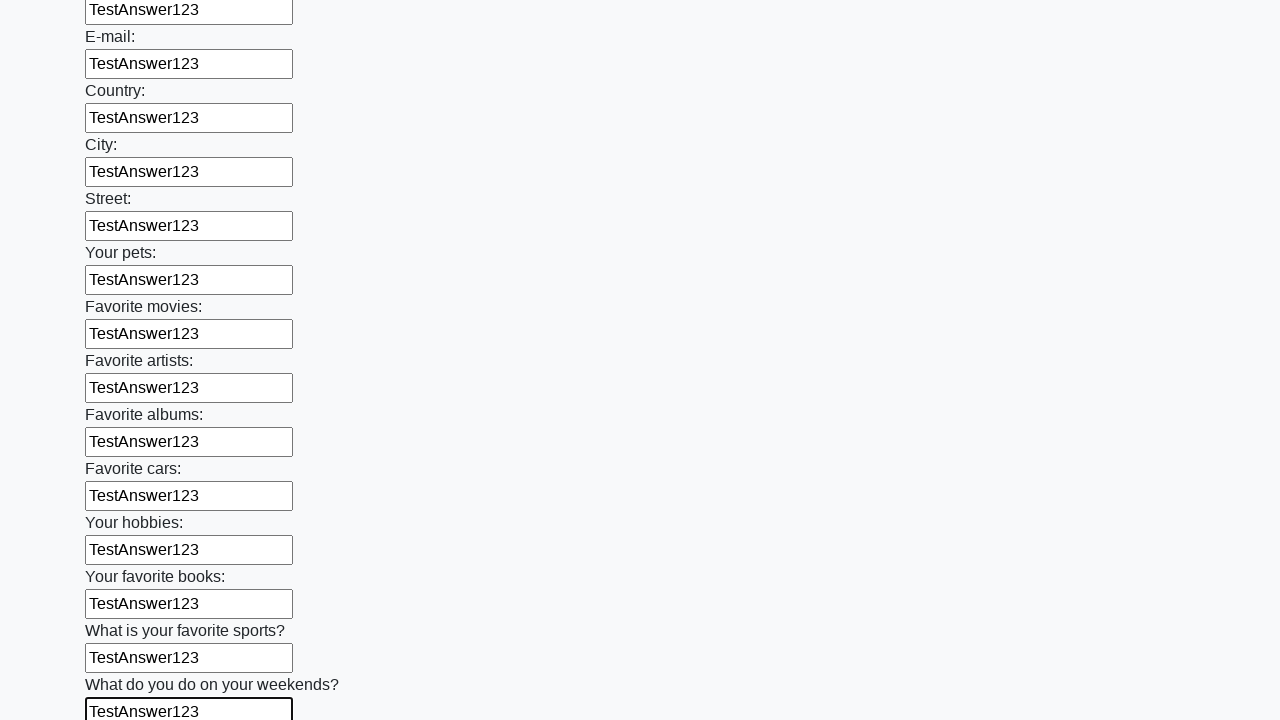

Filled an input field with 'TestAnswer123' on input >> nth=15
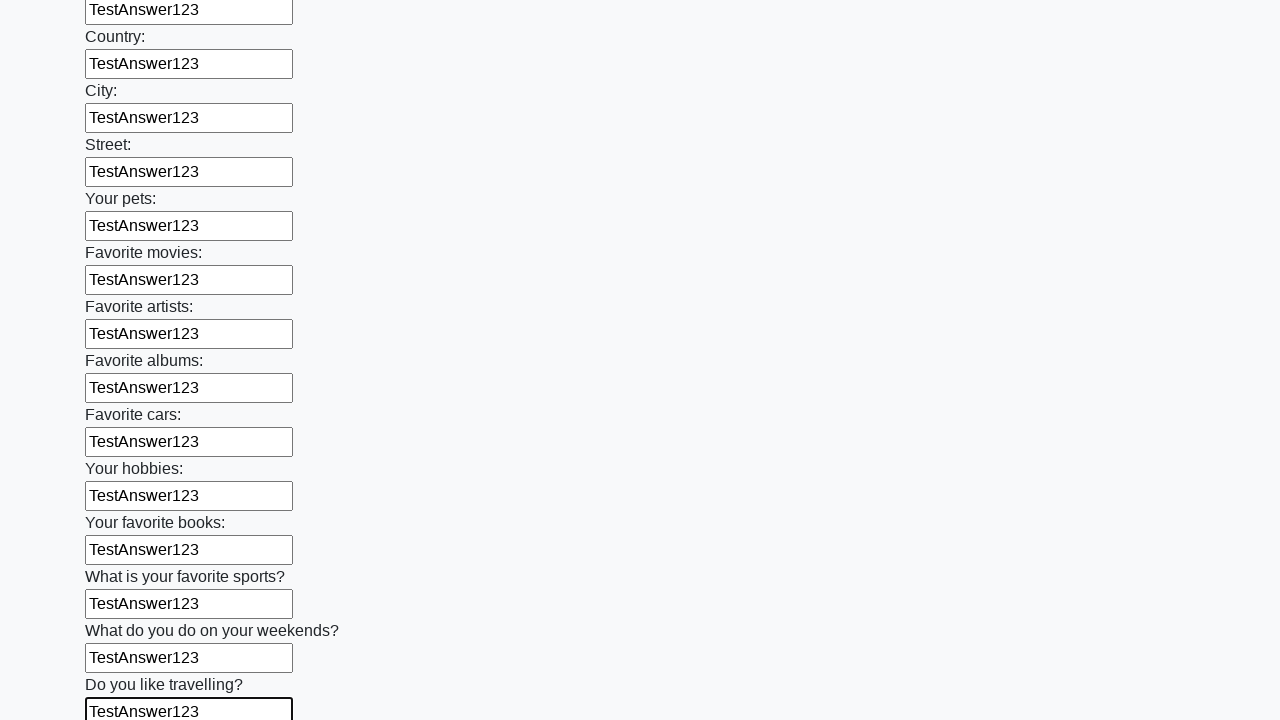

Filled an input field with 'TestAnswer123' on input >> nth=16
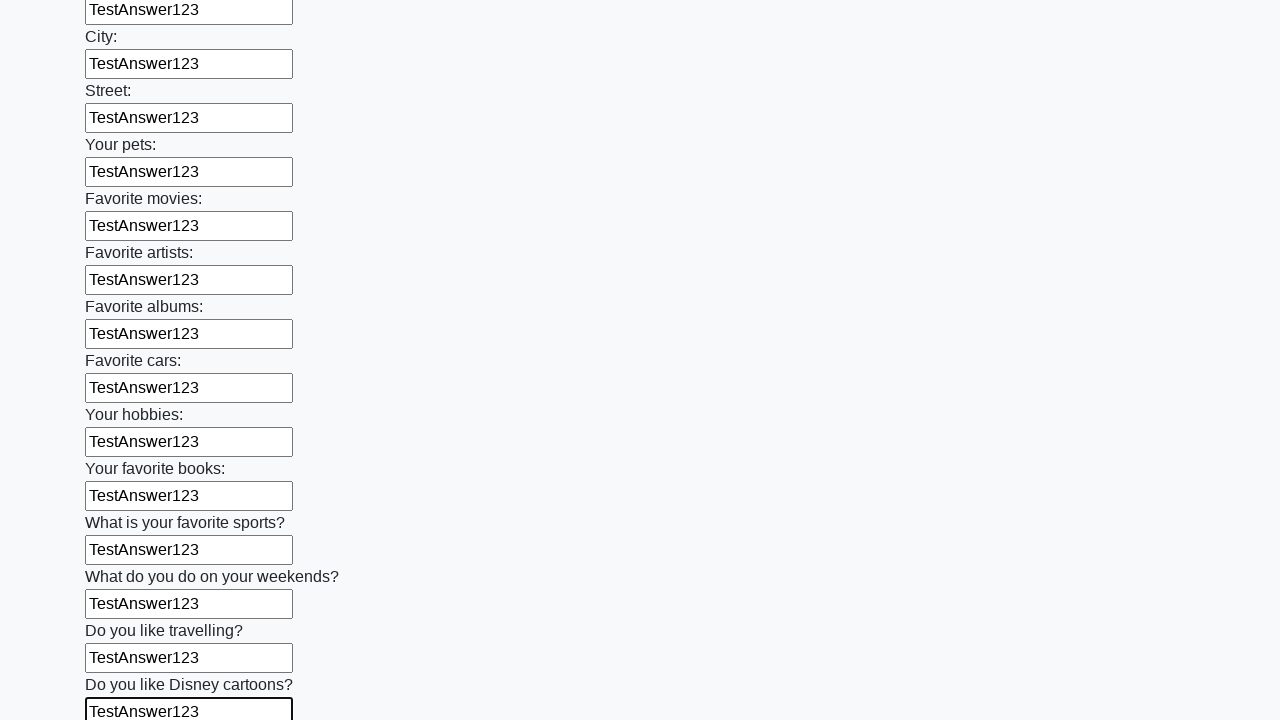

Filled an input field with 'TestAnswer123' on input >> nth=17
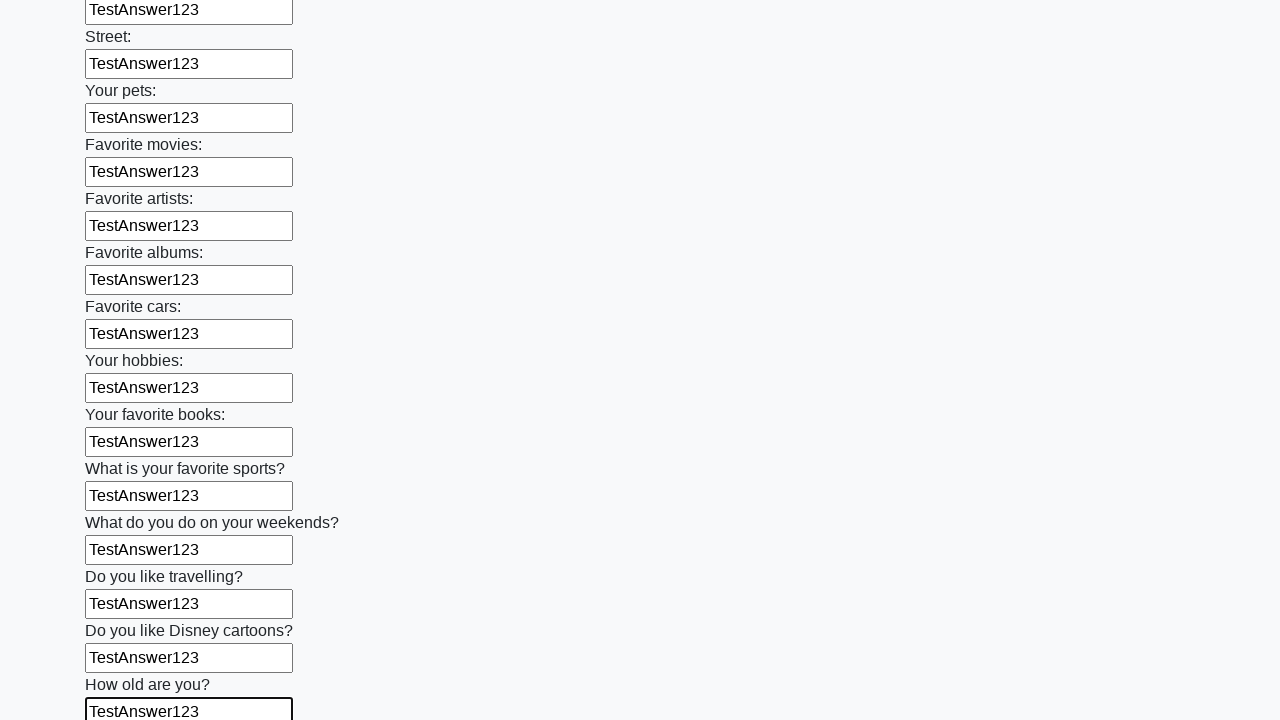

Filled an input field with 'TestAnswer123' on input >> nth=18
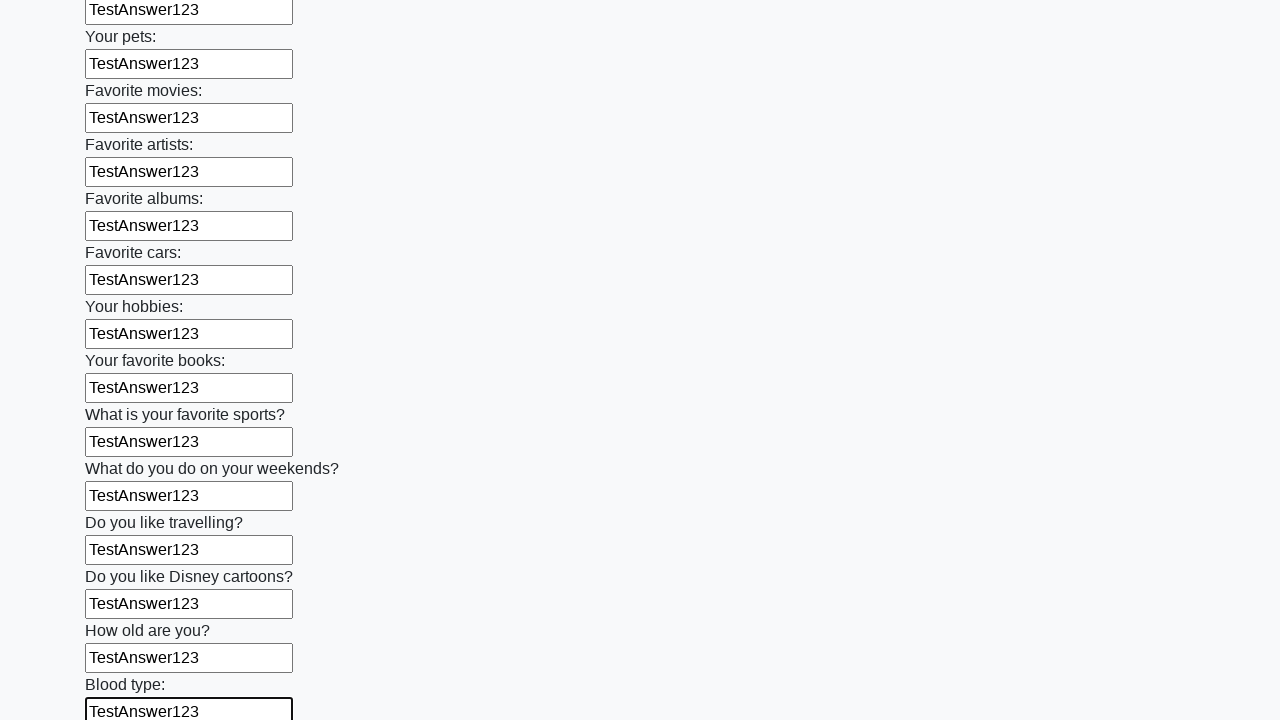

Filled an input field with 'TestAnswer123' on input >> nth=19
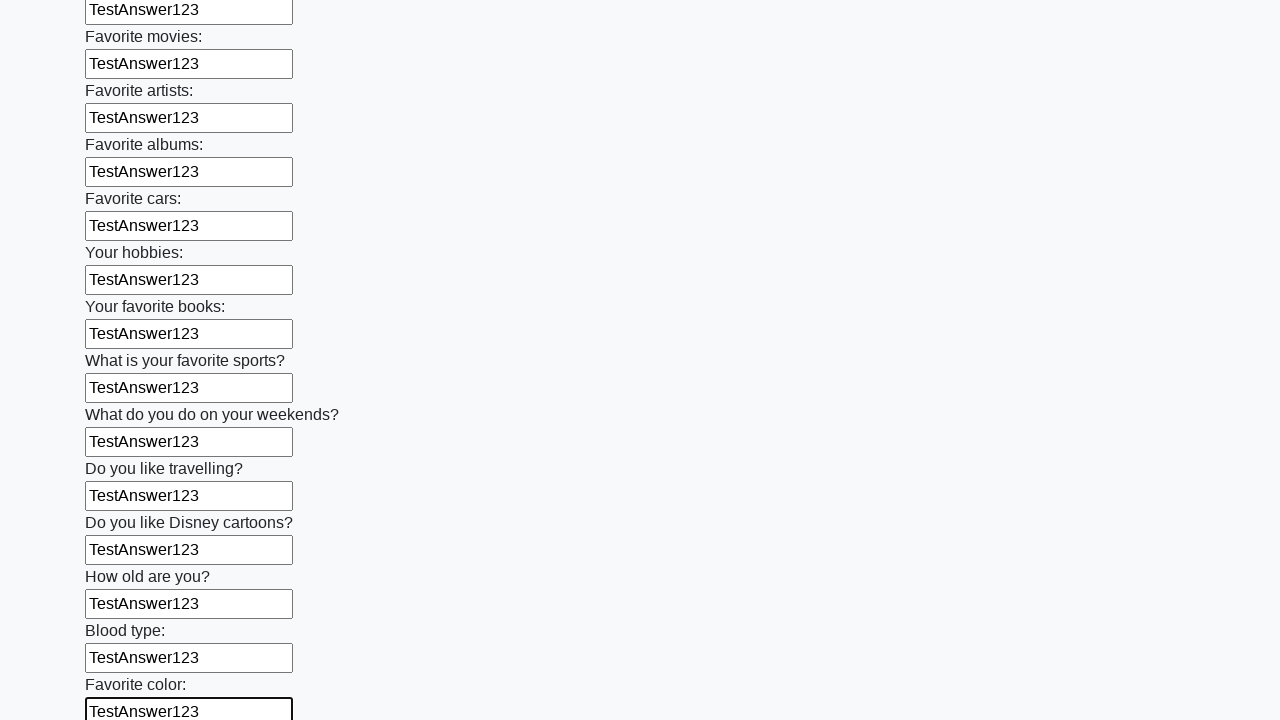

Filled an input field with 'TestAnswer123' on input >> nth=20
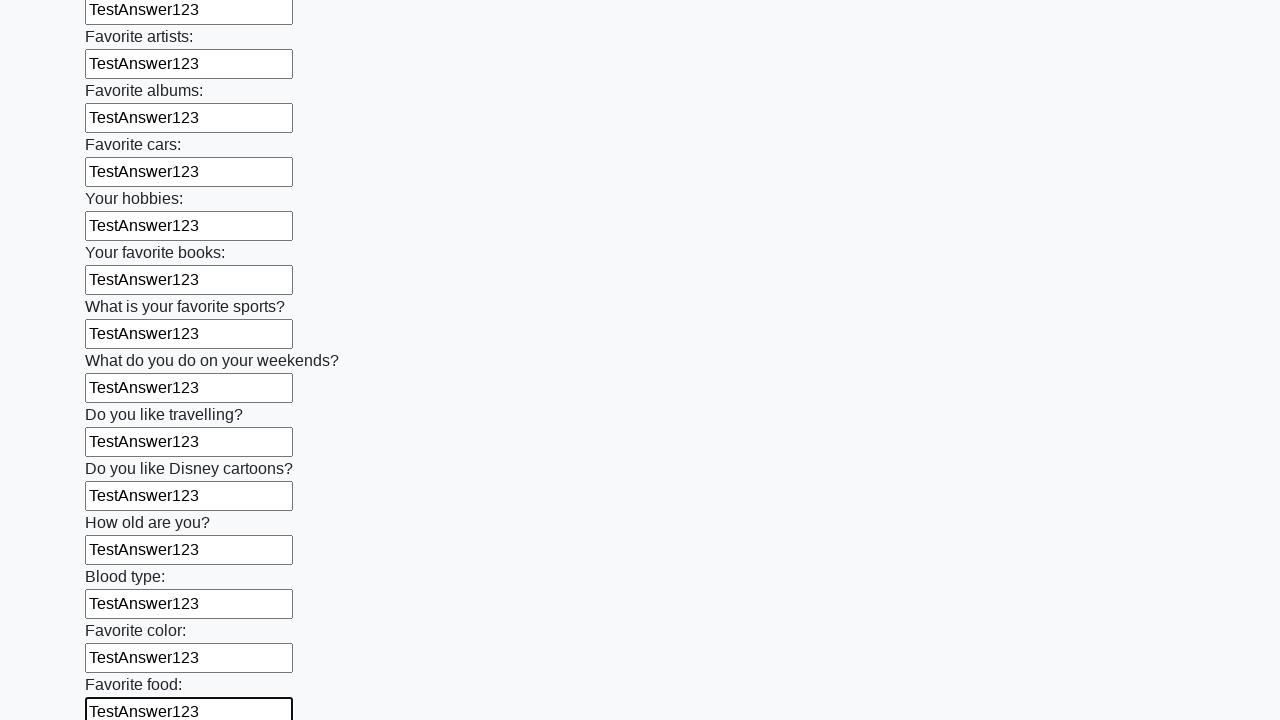

Filled an input field with 'TestAnswer123' on input >> nth=21
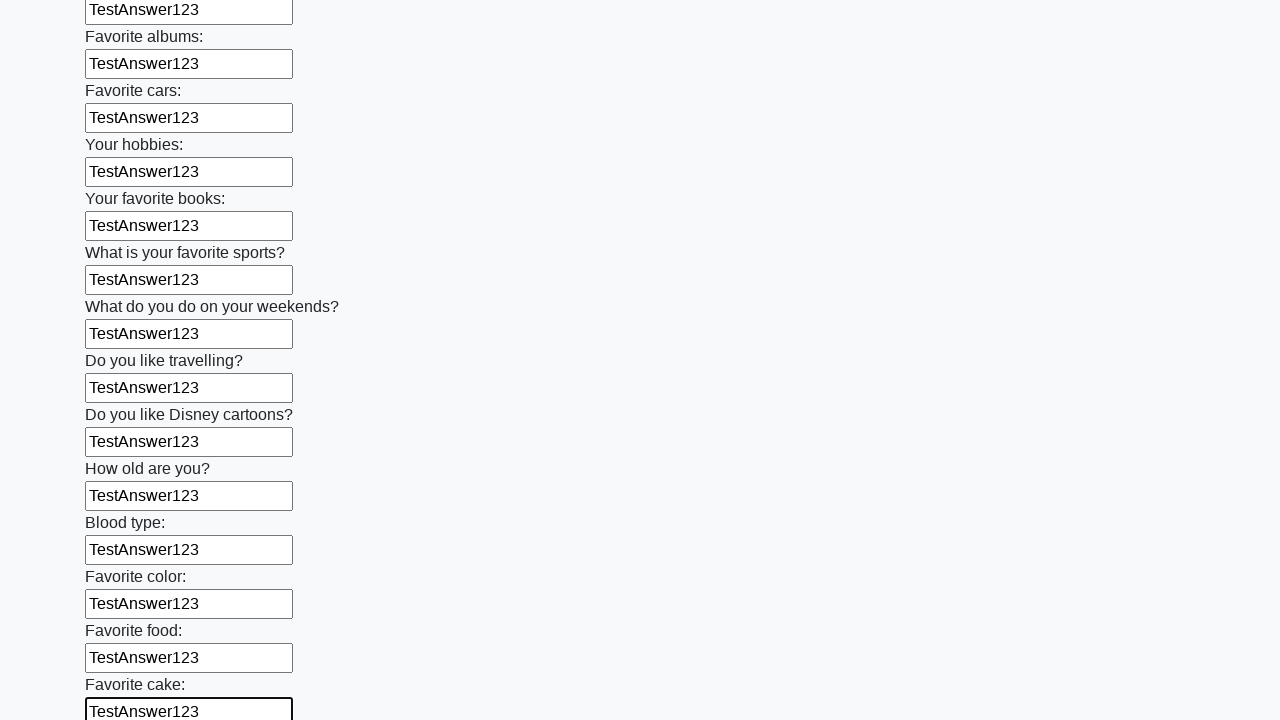

Filled an input field with 'TestAnswer123' on input >> nth=22
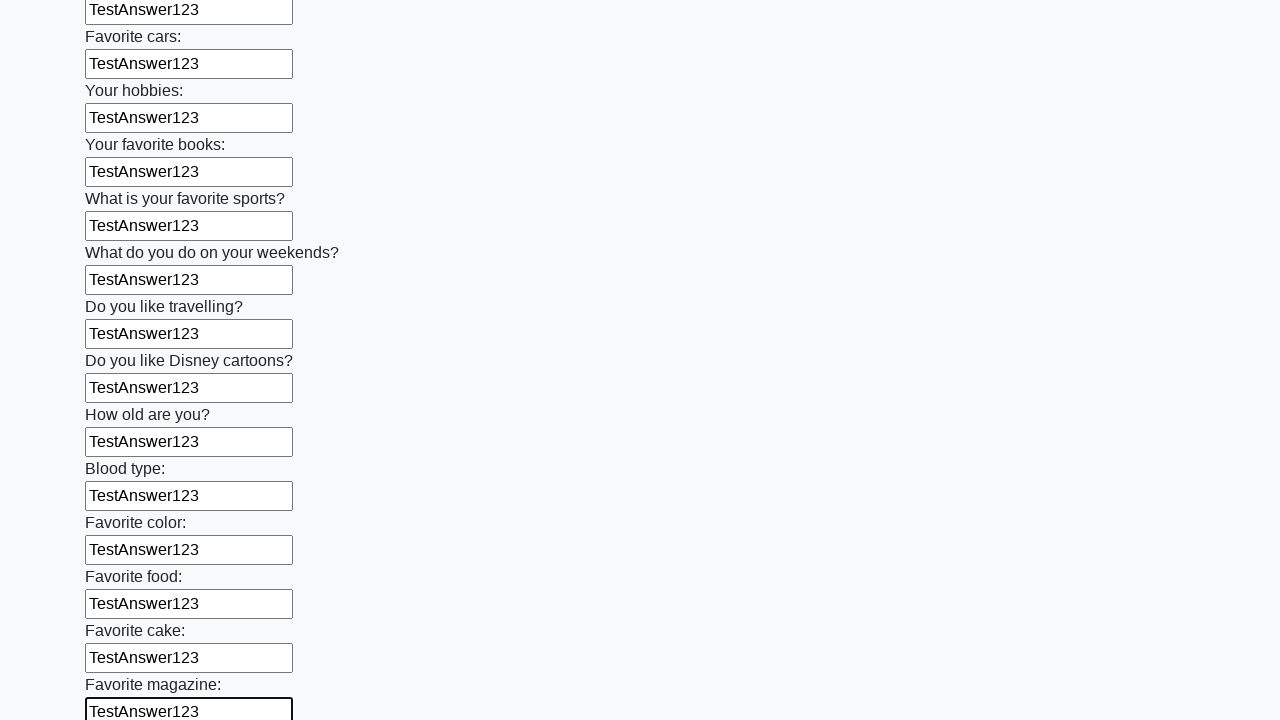

Filled an input field with 'TestAnswer123' on input >> nth=23
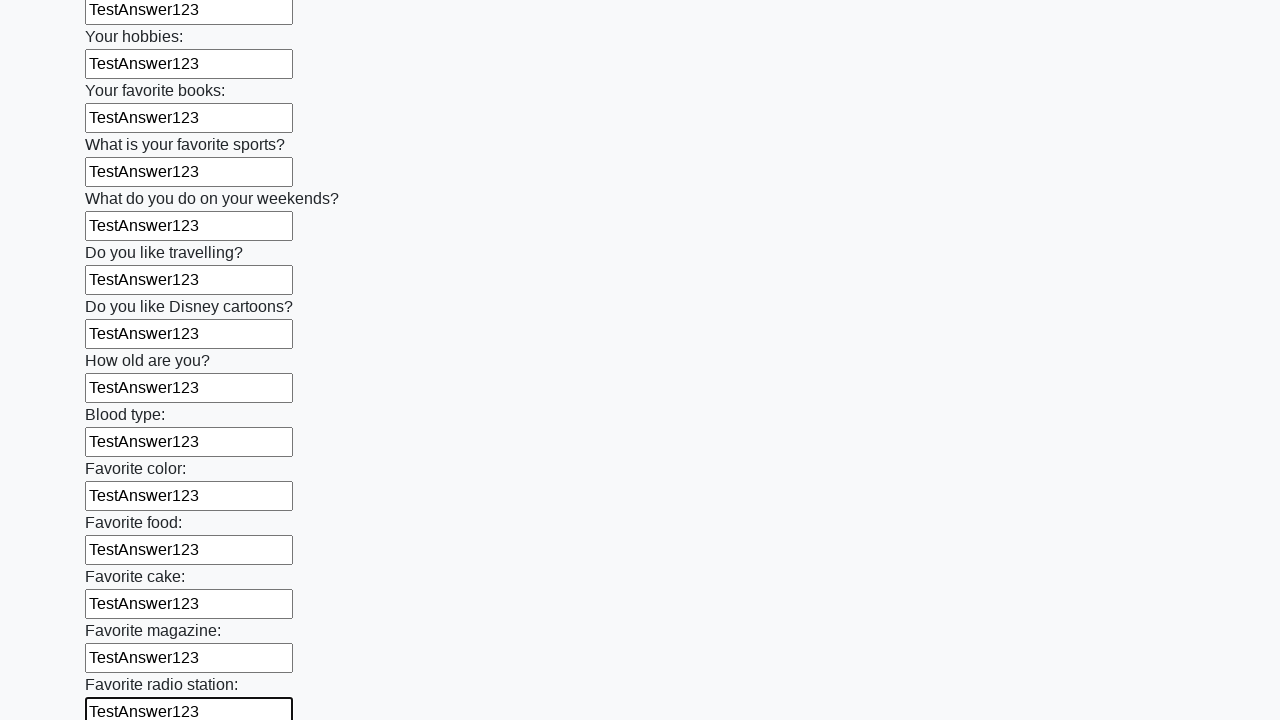

Filled an input field with 'TestAnswer123' on input >> nth=24
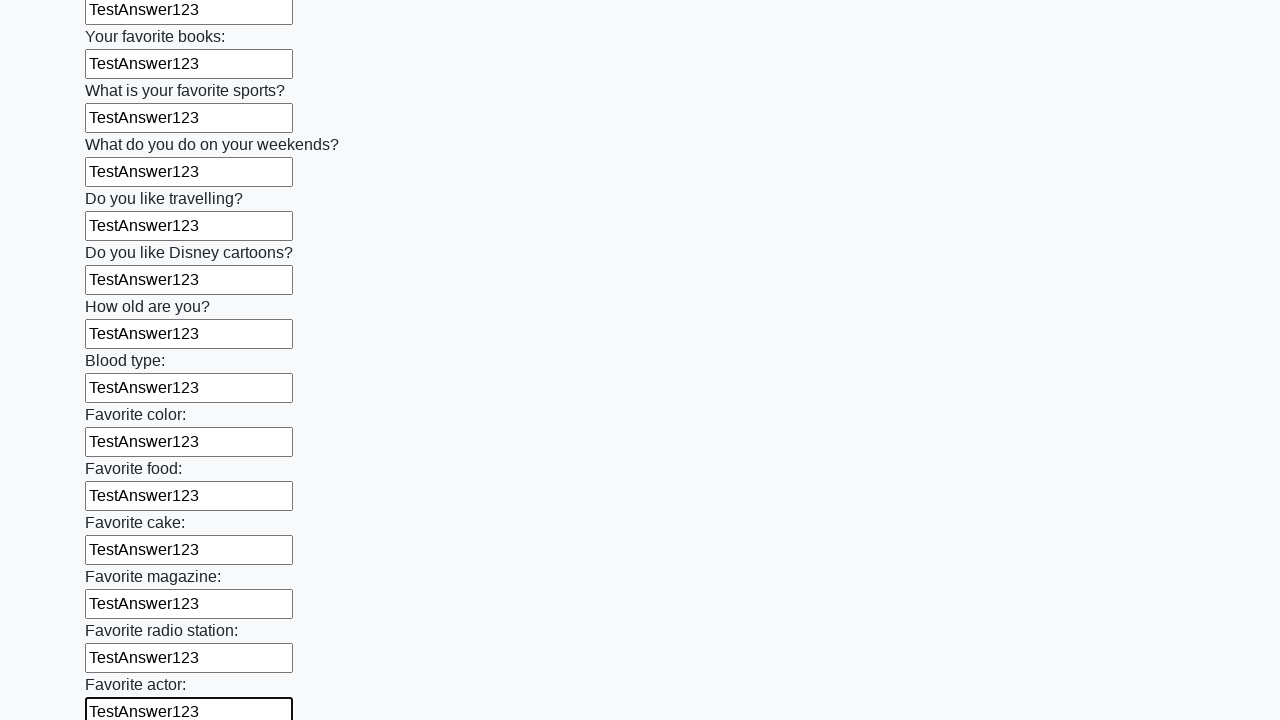

Filled an input field with 'TestAnswer123' on input >> nth=25
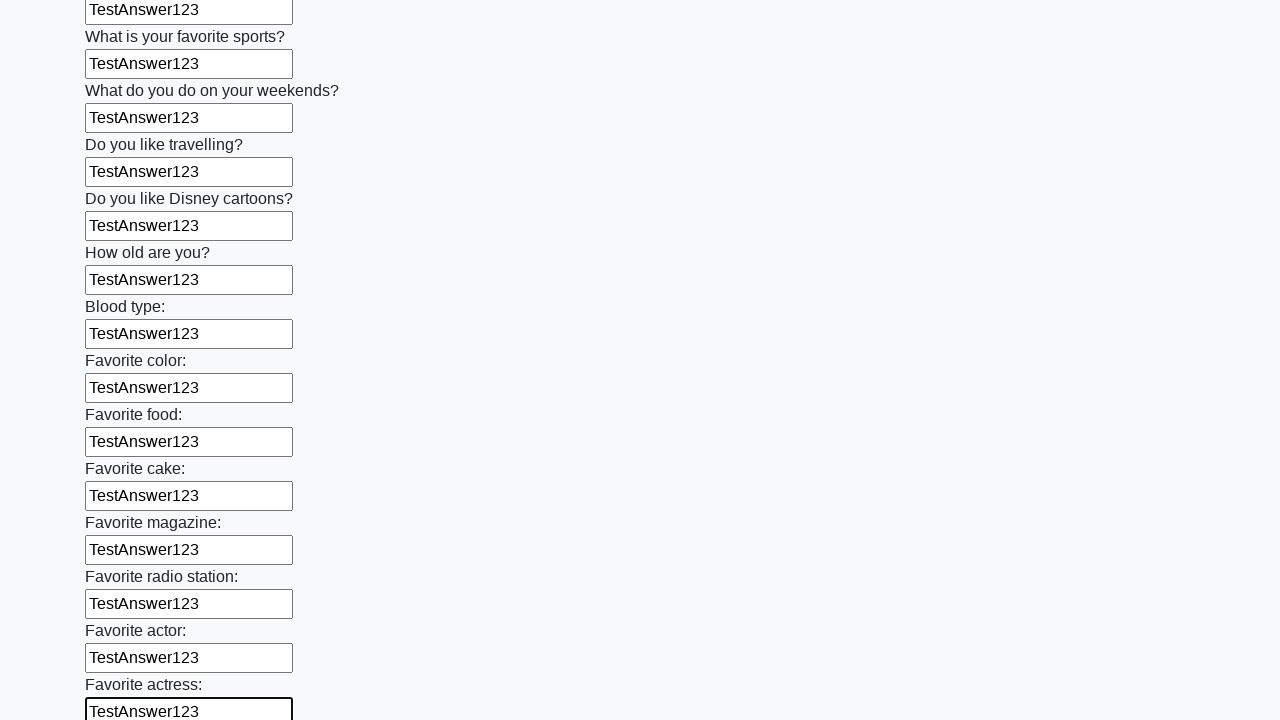

Filled an input field with 'TestAnswer123' on input >> nth=26
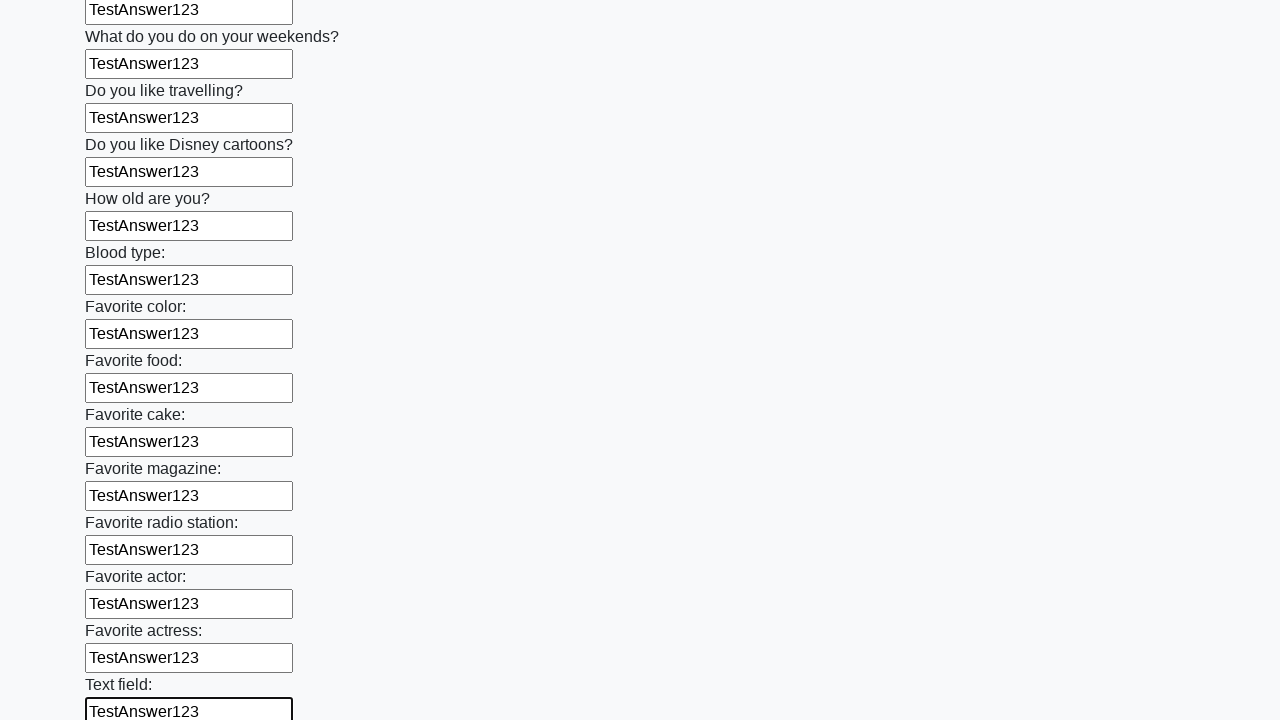

Filled an input field with 'TestAnswer123' on input >> nth=27
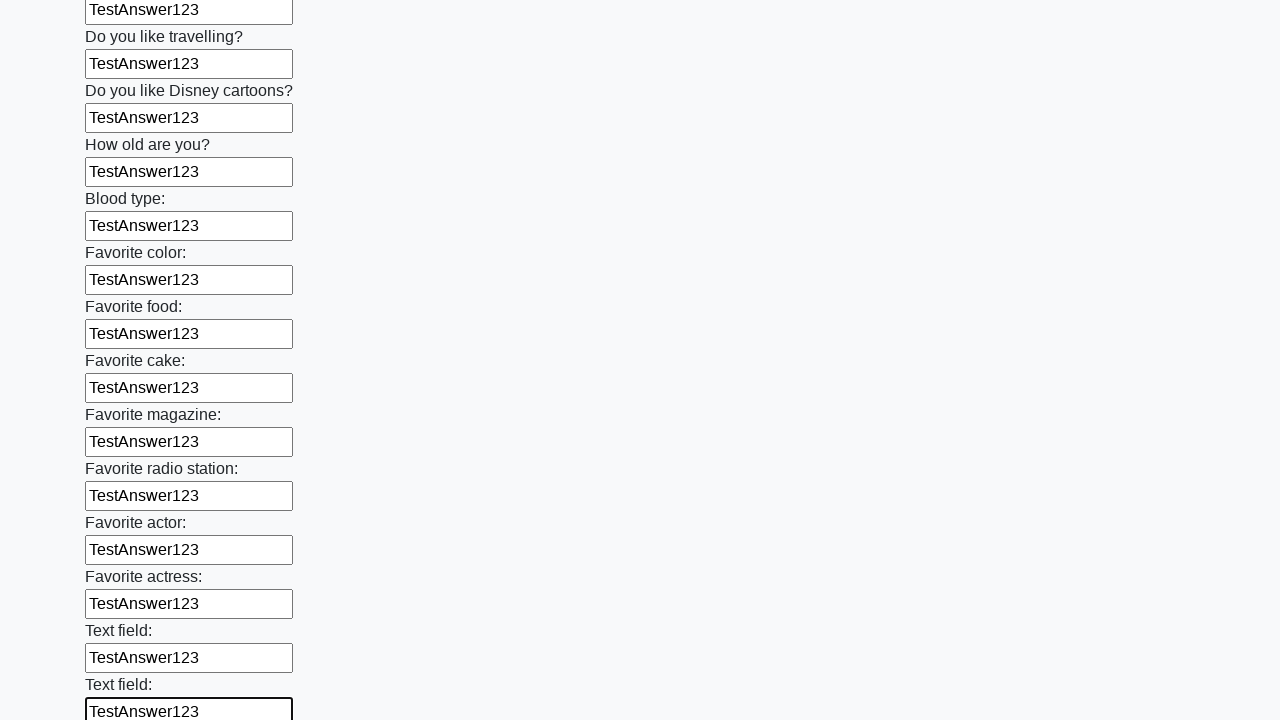

Filled an input field with 'TestAnswer123' on input >> nth=28
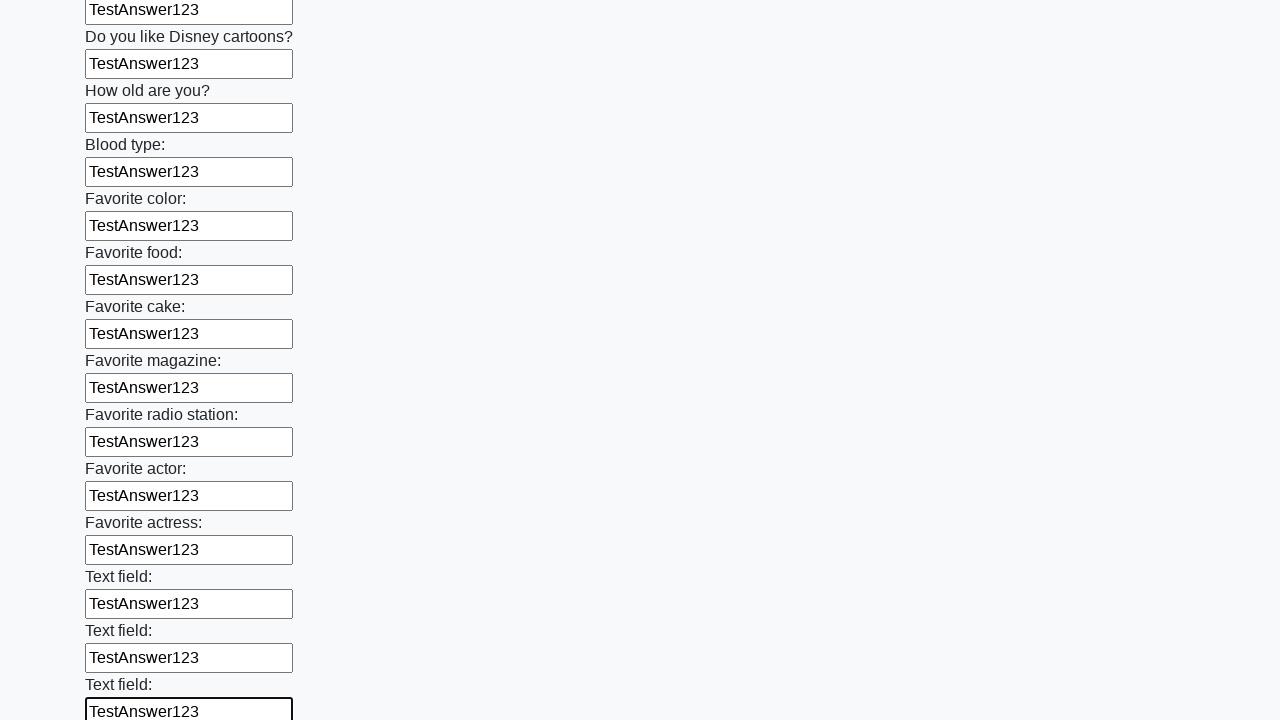

Filled an input field with 'TestAnswer123' on input >> nth=29
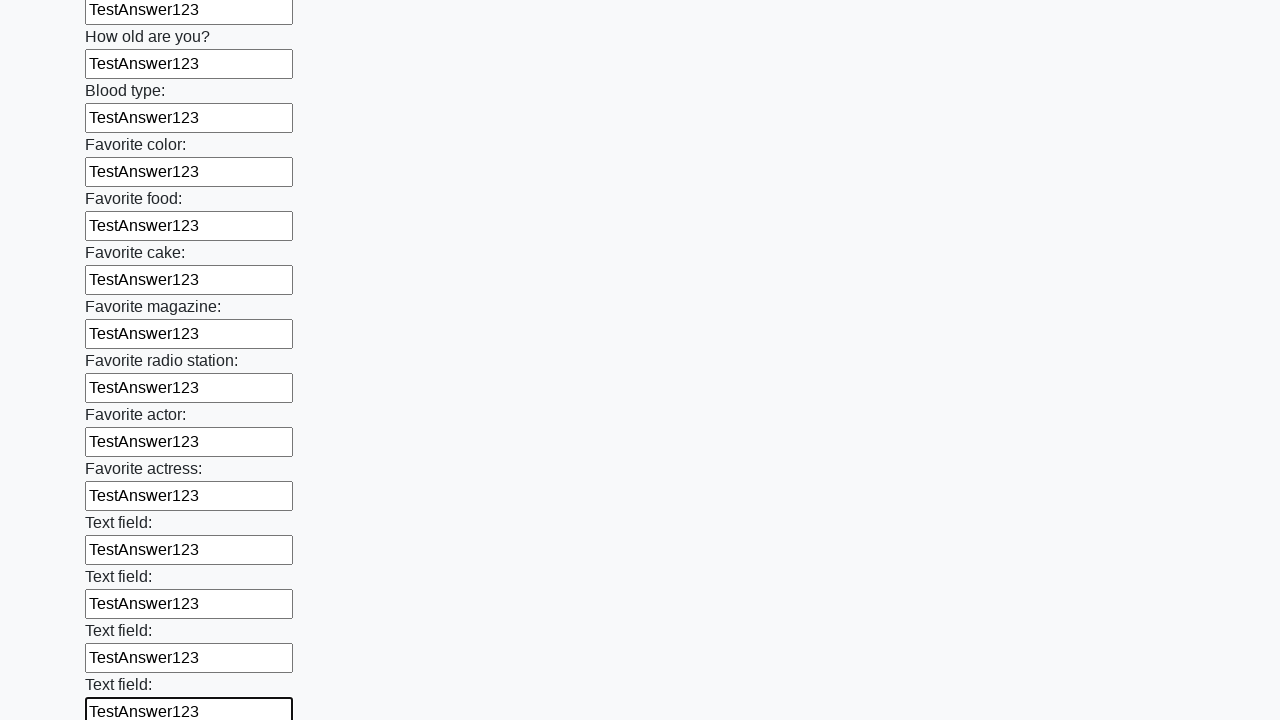

Filled an input field with 'TestAnswer123' on input >> nth=30
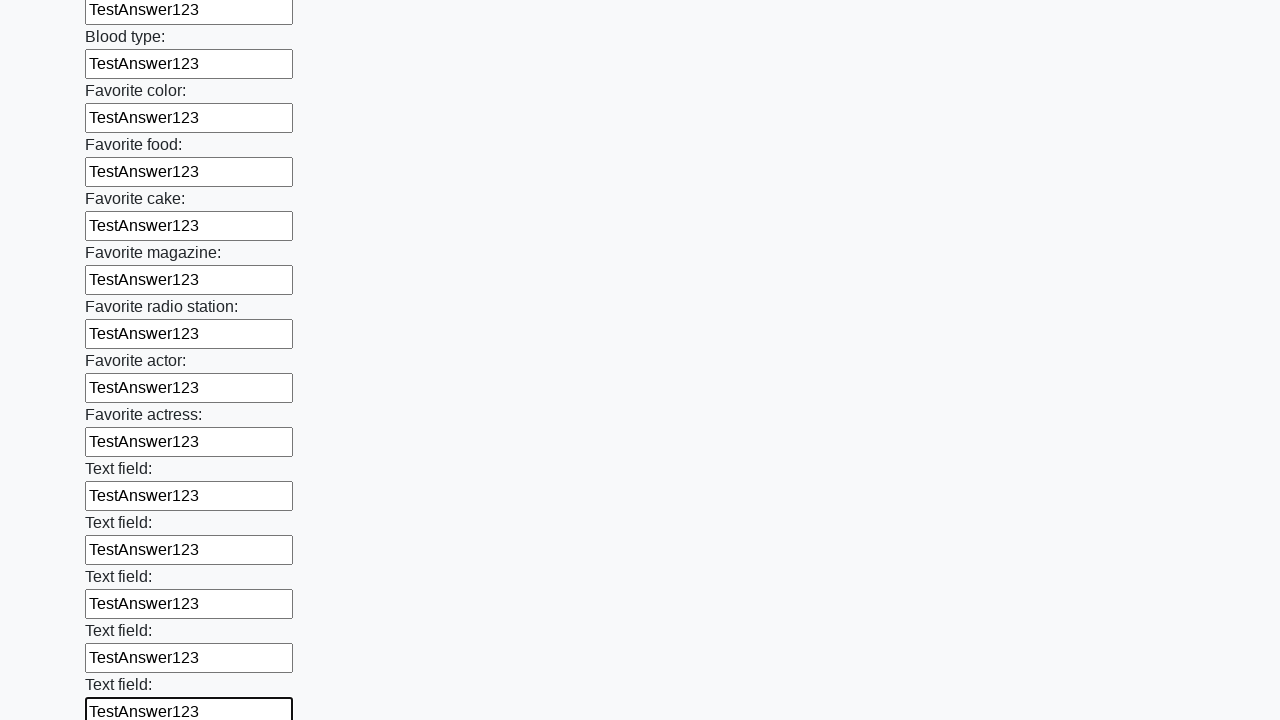

Filled an input field with 'TestAnswer123' on input >> nth=31
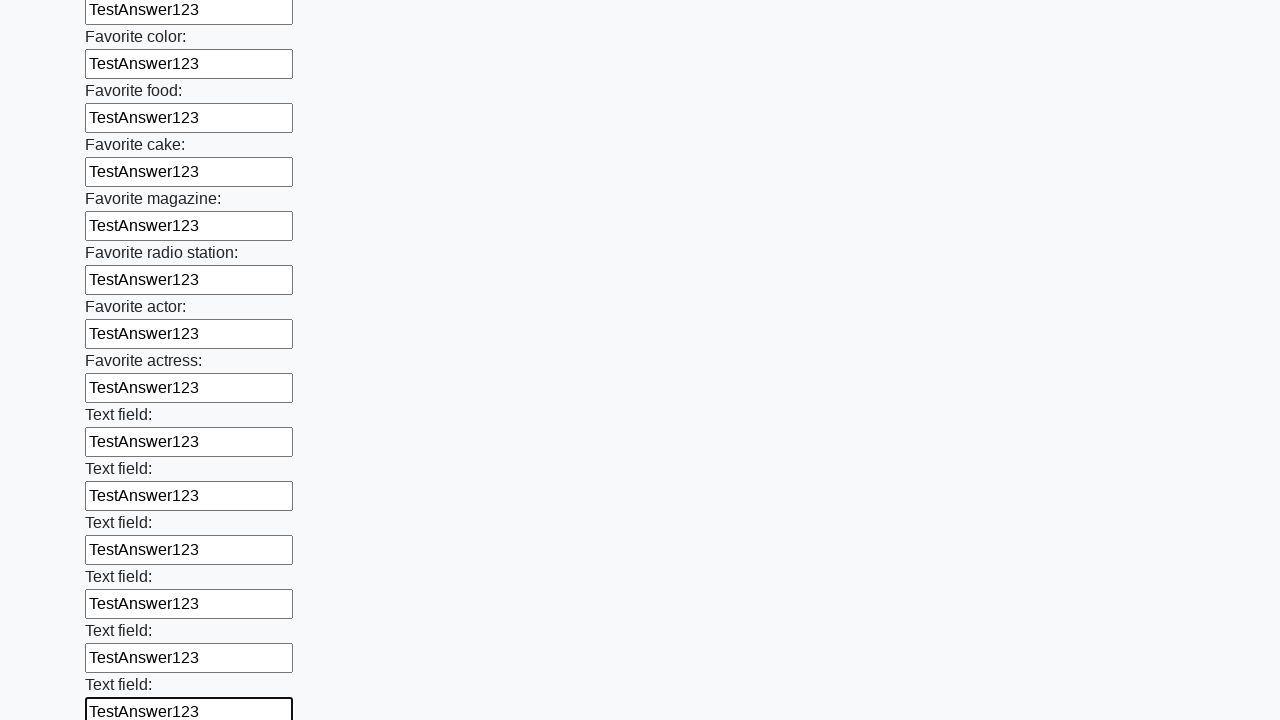

Filled an input field with 'TestAnswer123' on input >> nth=32
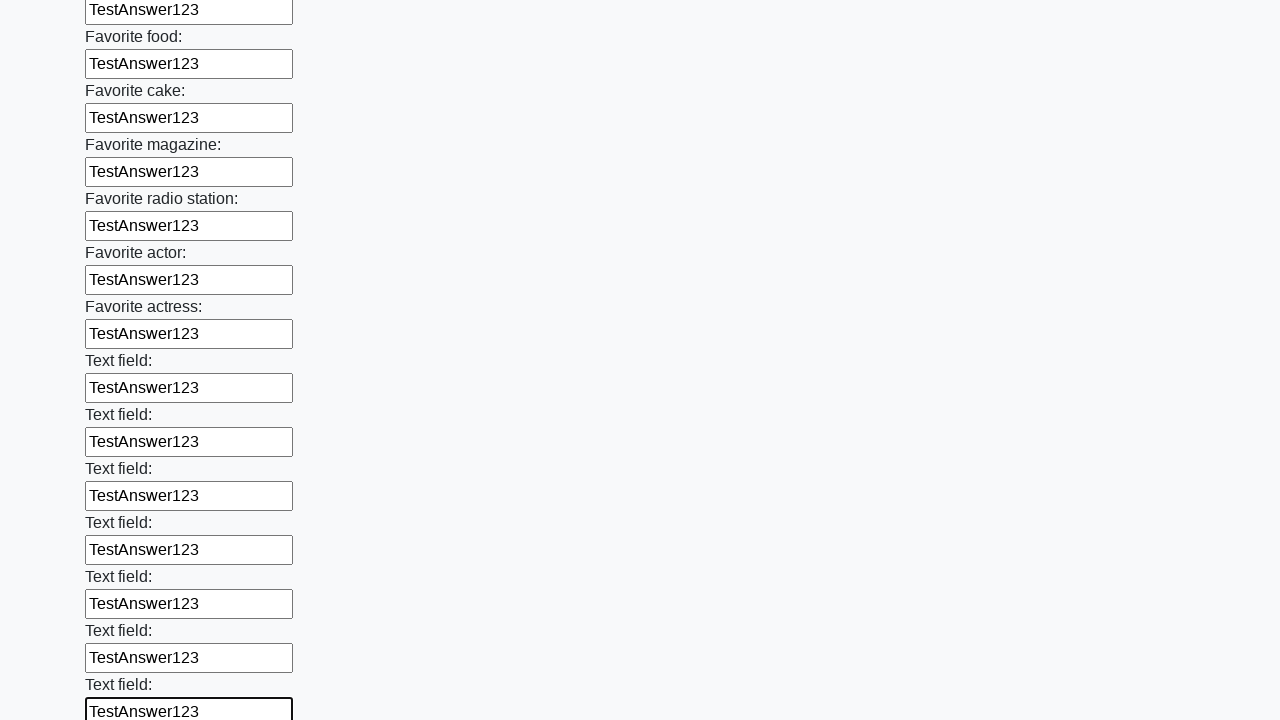

Filled an input field with 'TestAnswer123' on input >> nth=33
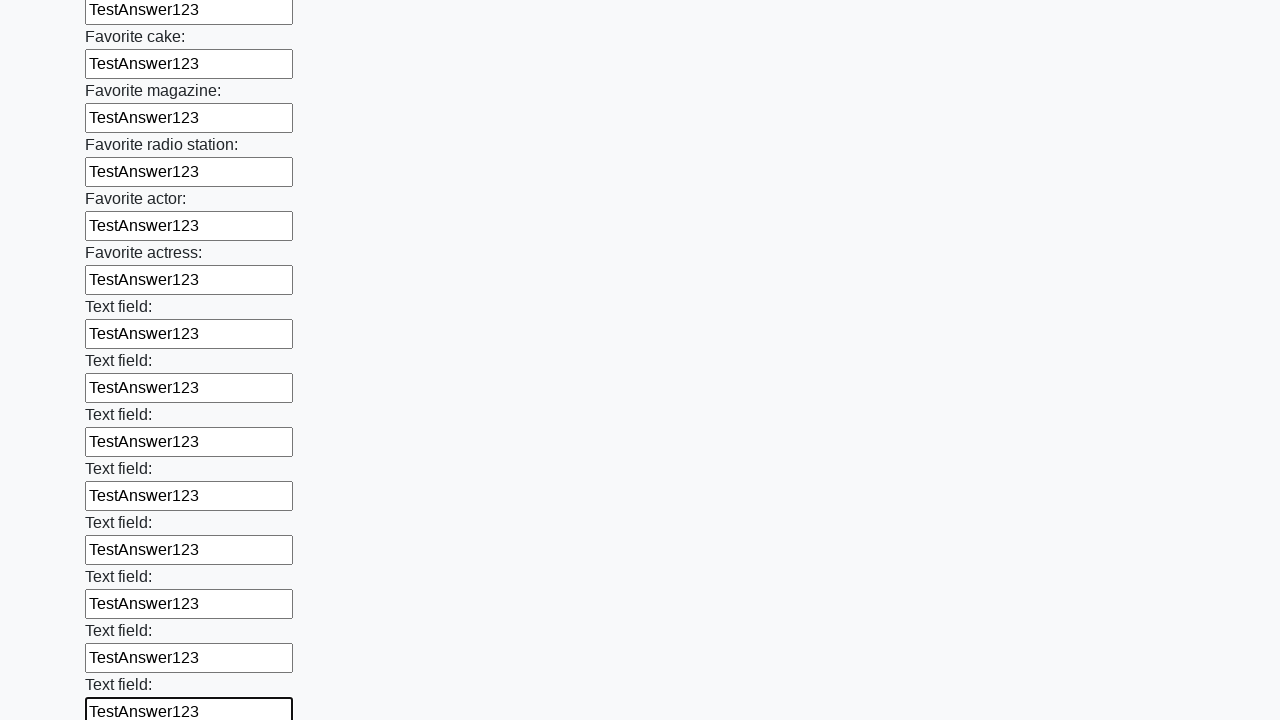

Filled an input field with 'TestAnswer123' on input >> nth=34
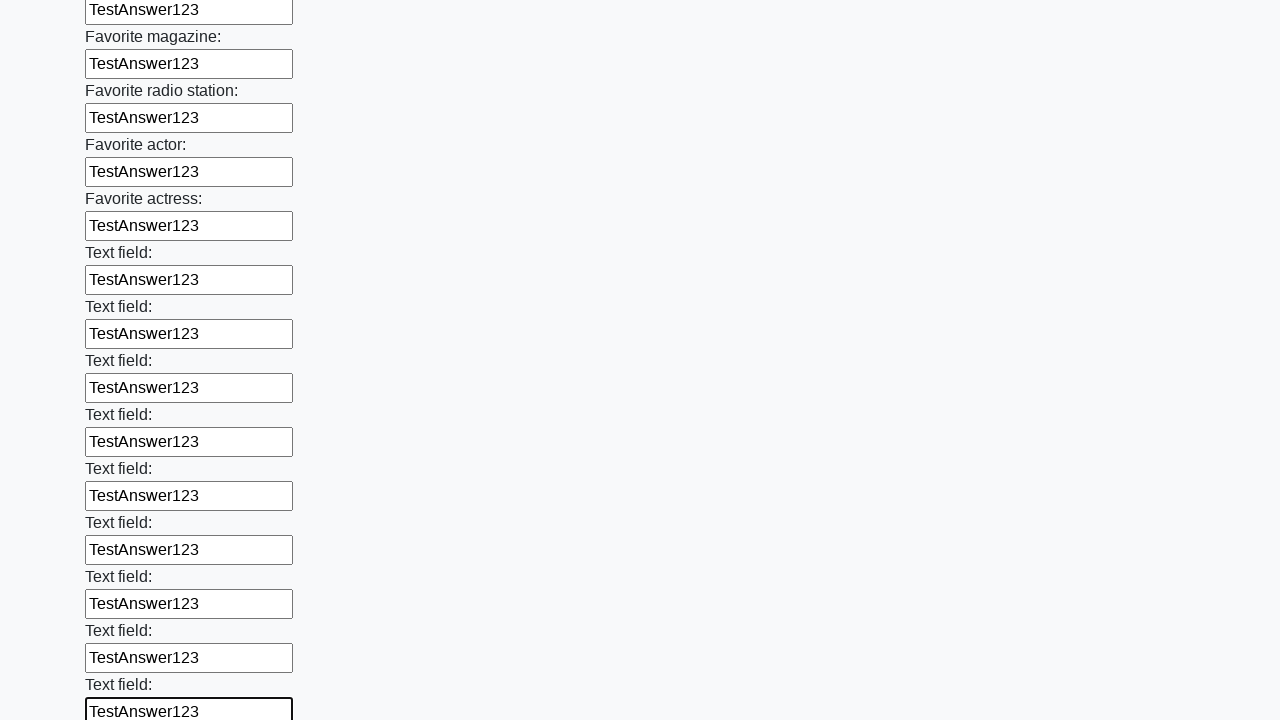

Filled an input field with 'TestAnswer123' on input >> nth=35
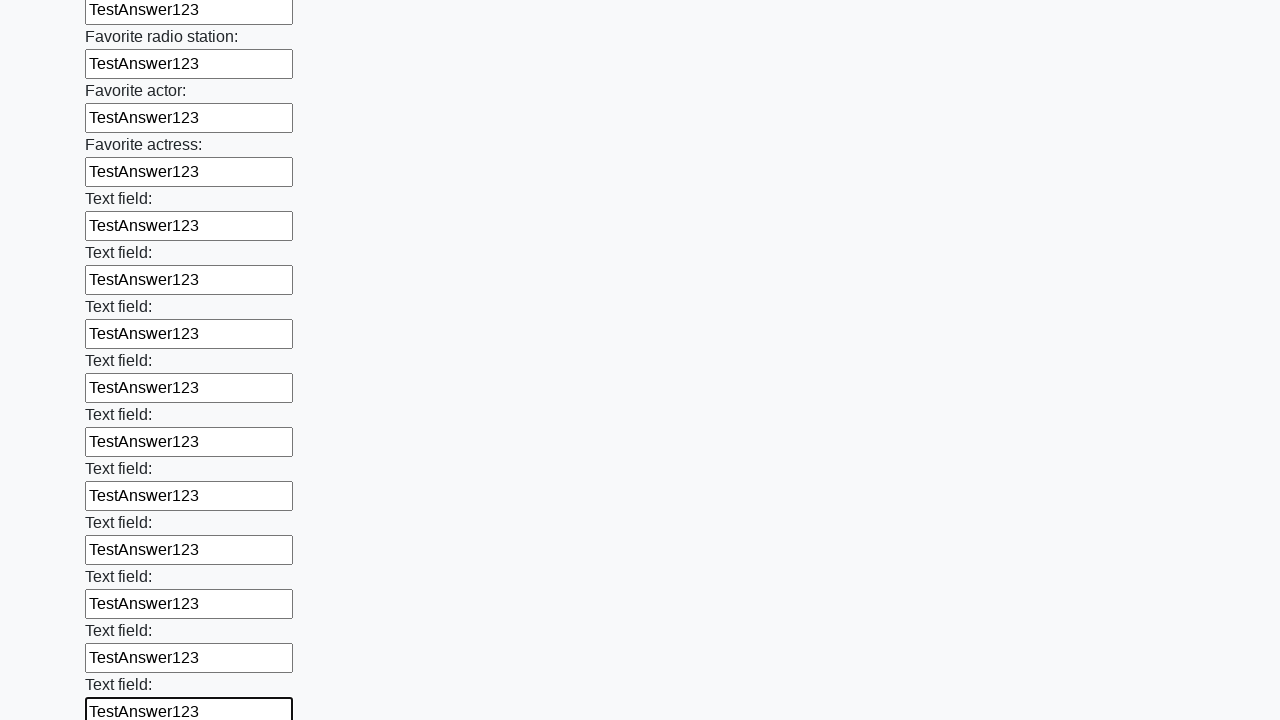

Filled an input field with 'TestAnswer123' on input >> nth=36
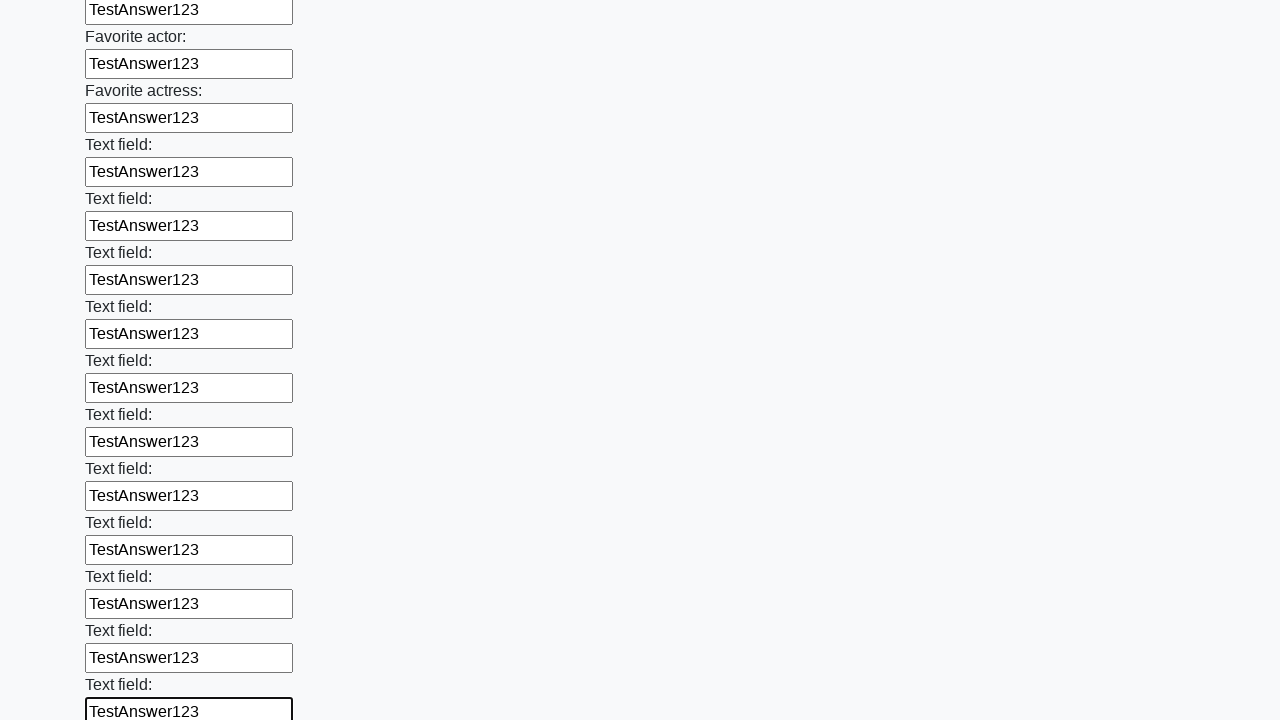

Filled an input field with 'TestAnswer123' on input >> nth=37
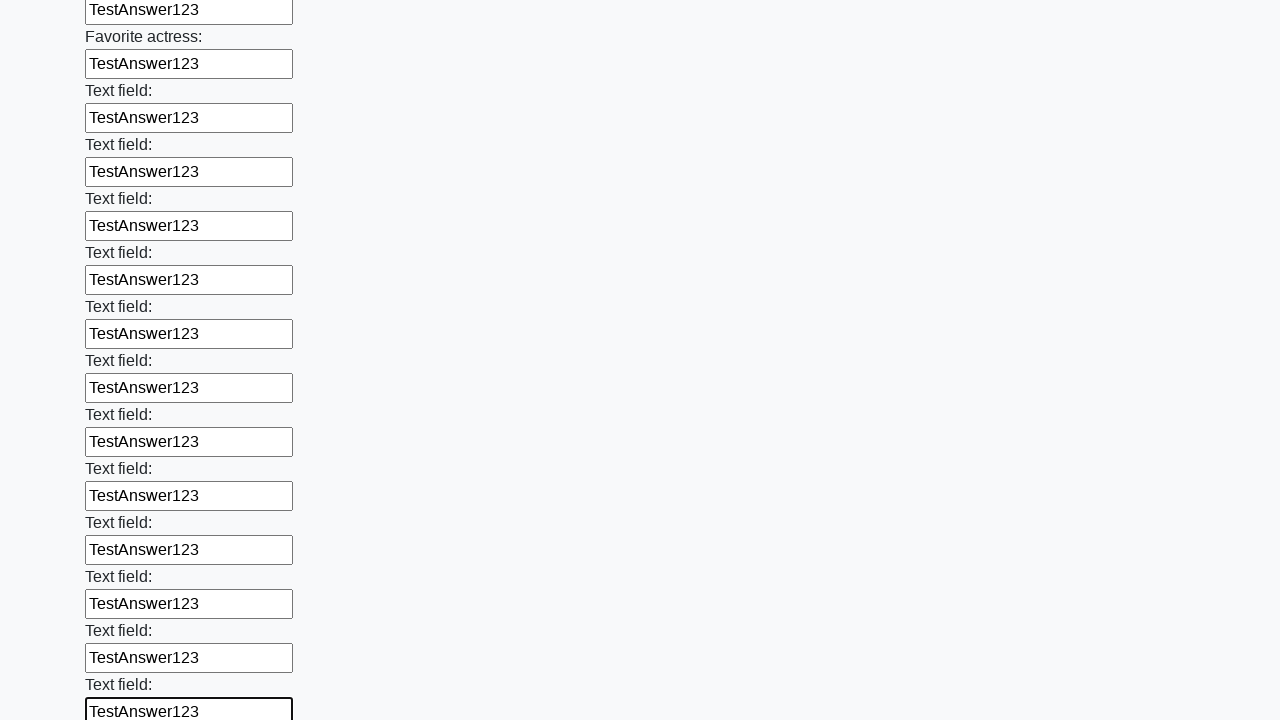

Filled an input field with 'TestAnswer123' on input >> nth=38
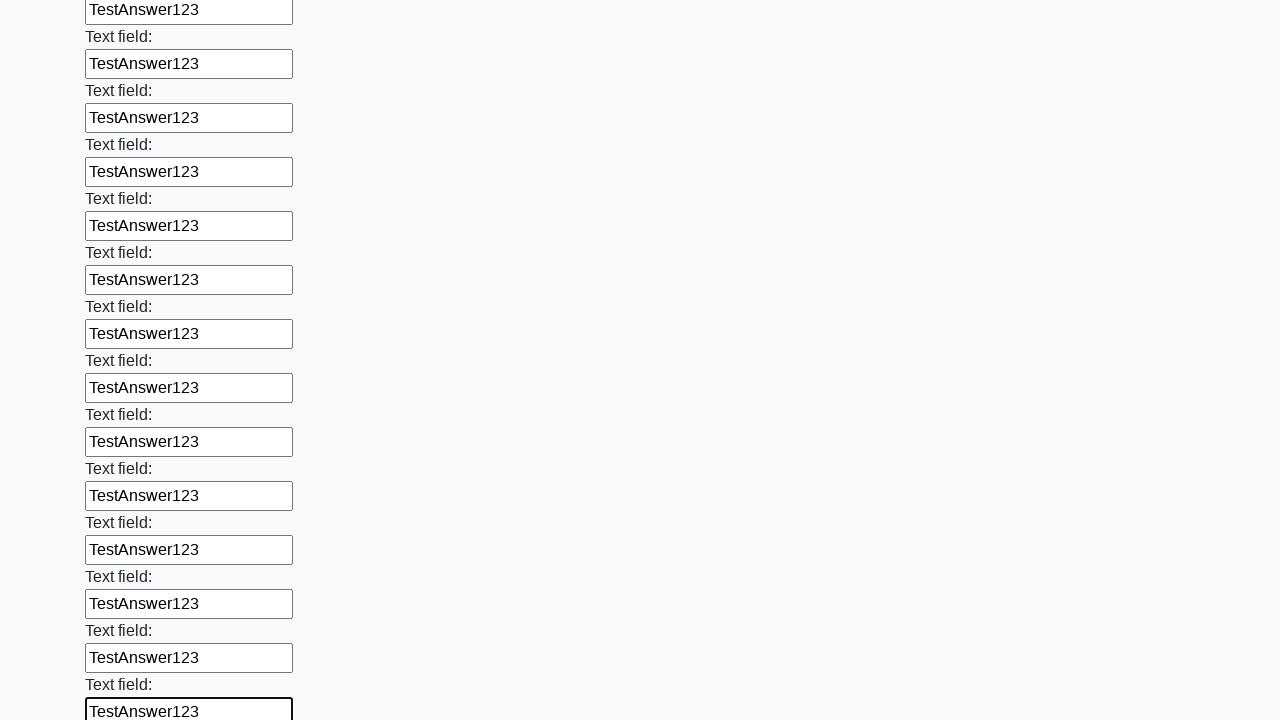

Filled an input field with 'TestAnswer123' on input >> nth=39
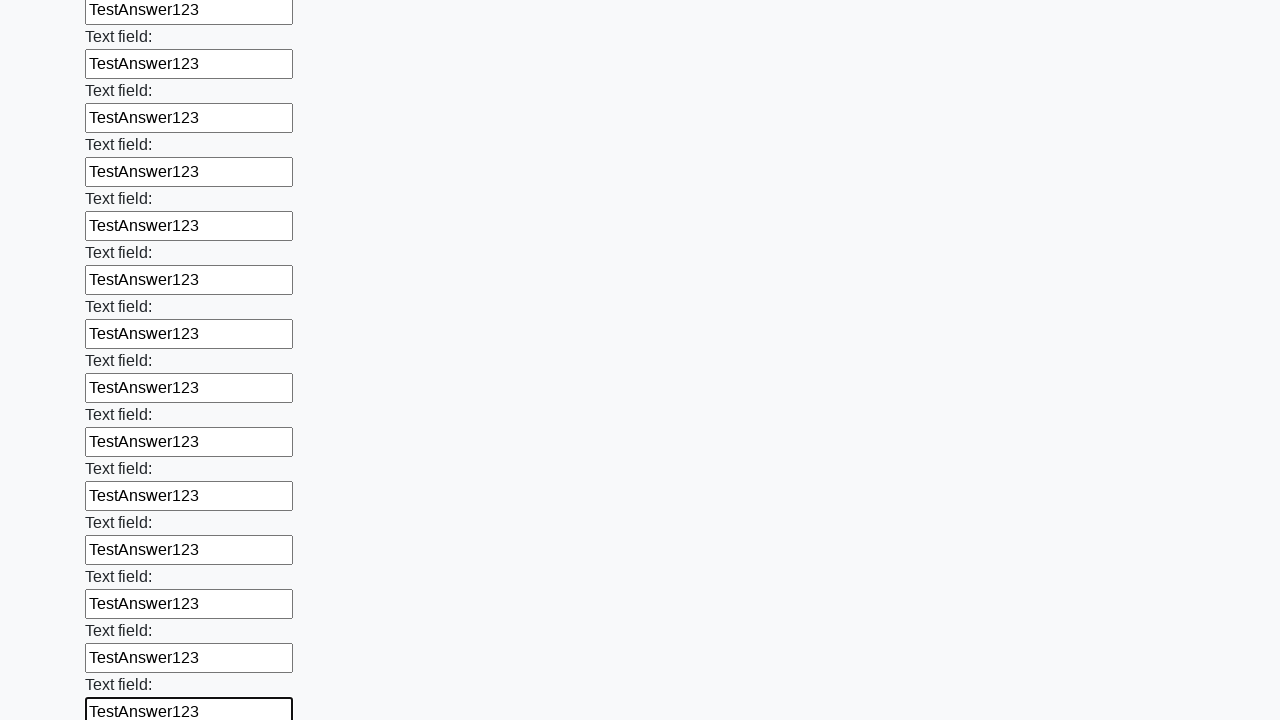

Filled an input field with 'TestAnswer123' on input >> nth=40
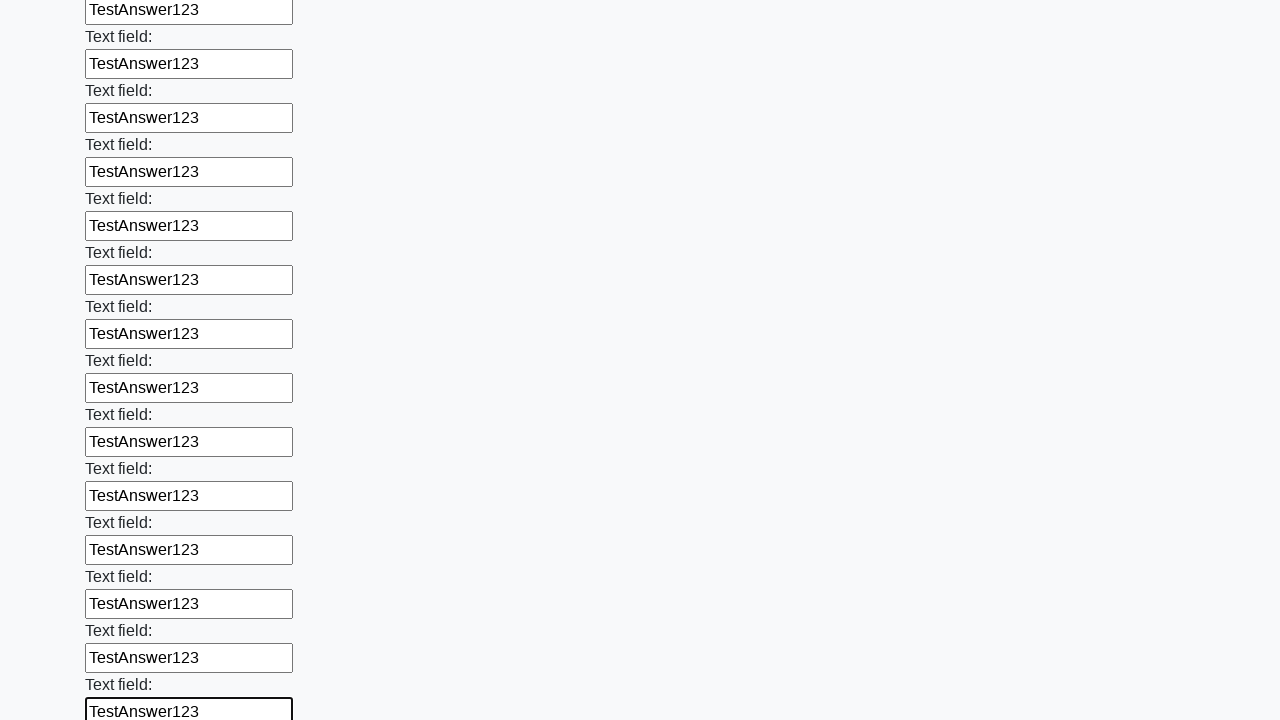

Filled an input field with 'TestAnswer123' on input >> nth=41
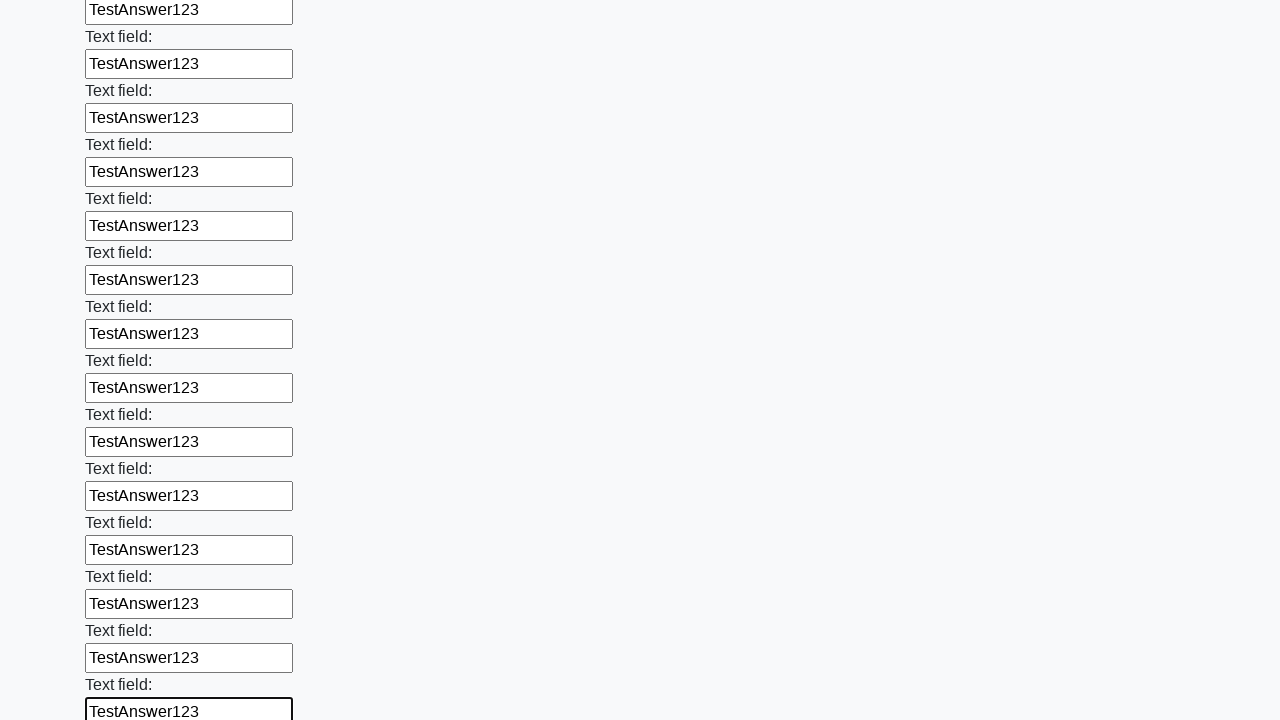

Filled an input field with 'TestAnswer123' on input >> nth=42
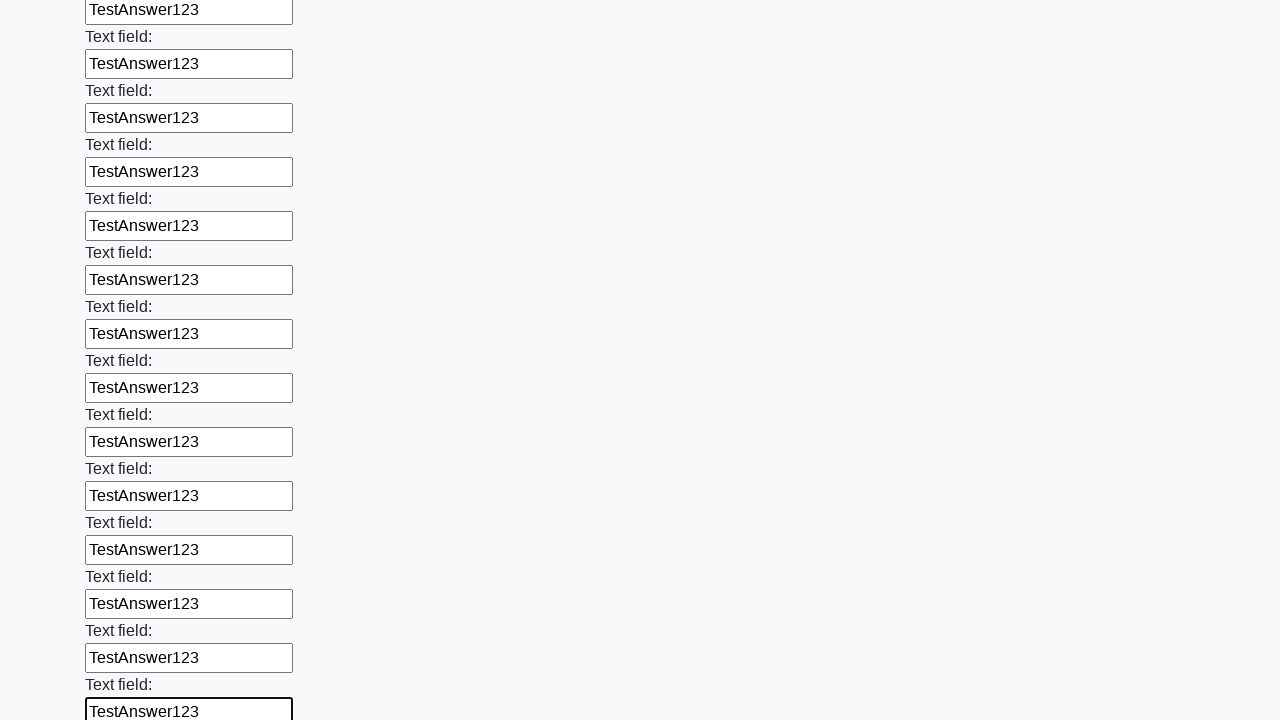

Filled an input field with 'TestAnswer123' on input >> nth=43
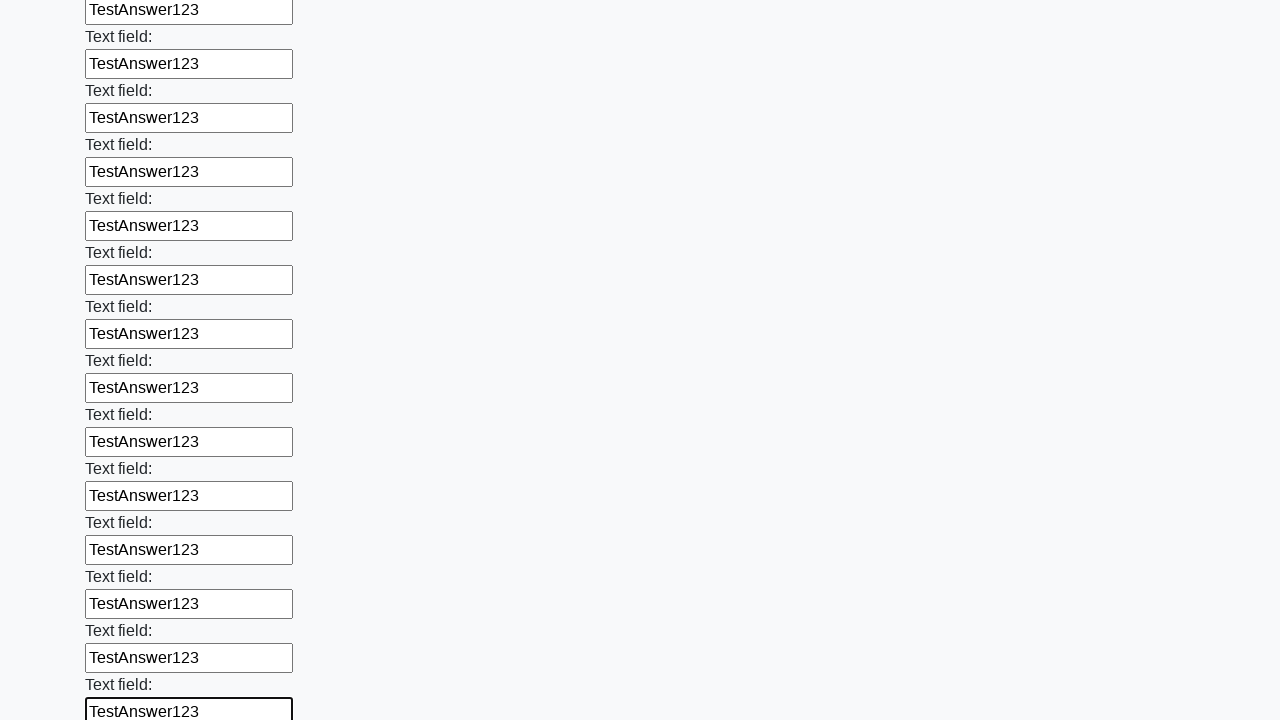

Filled an input field with 'TestAnswer123' on input >> nth=44
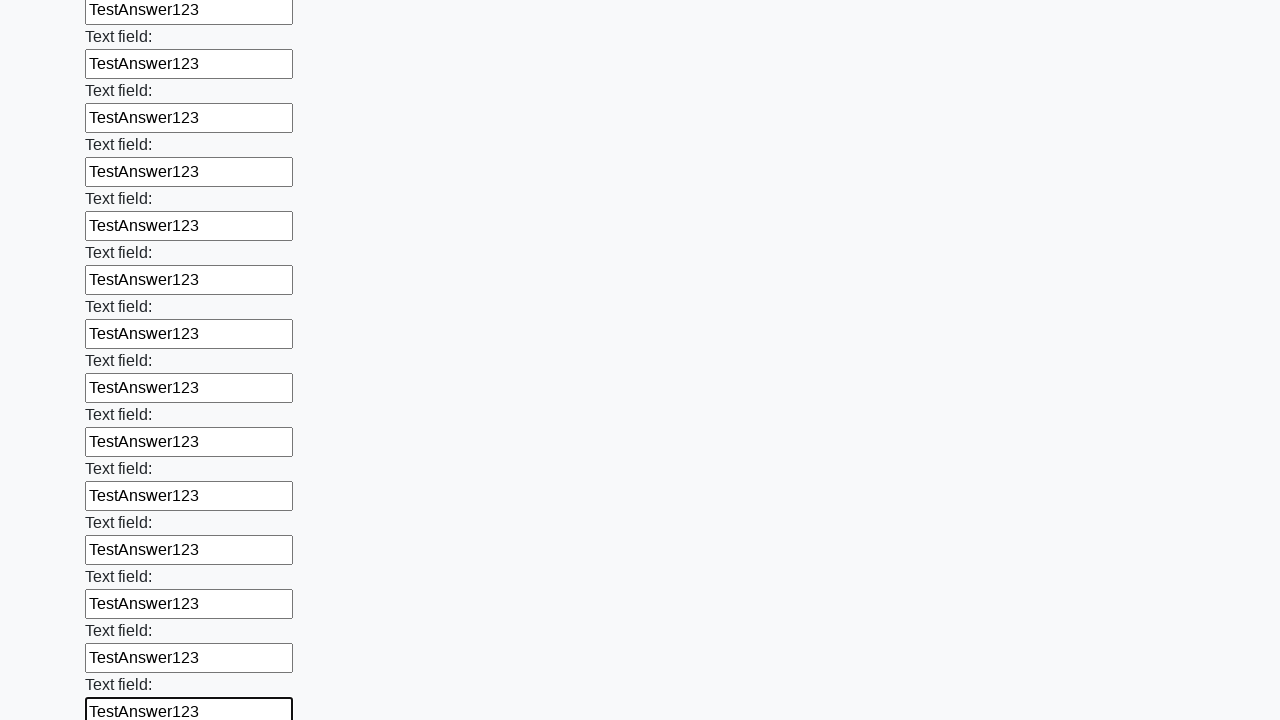

Filled an input field with 'TestAnswer123' on input >> nth=45
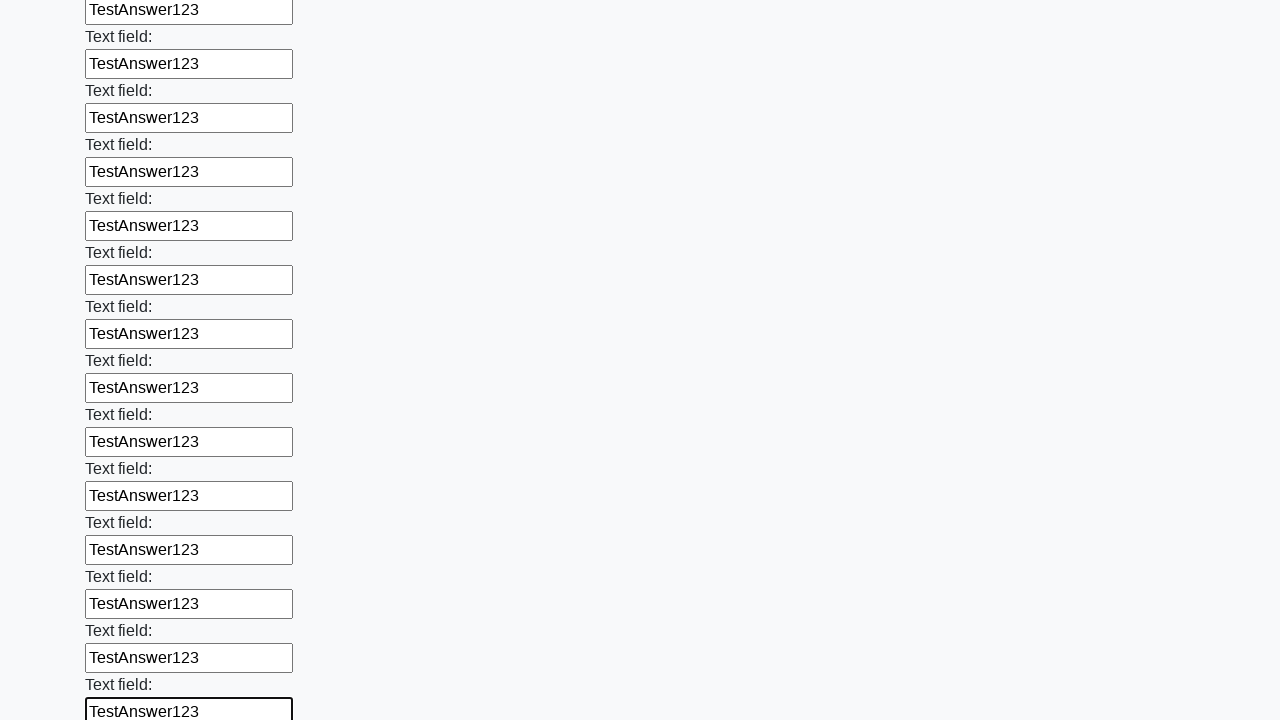

Filled an input field with 'TestAnswer123' on input >> nth=46
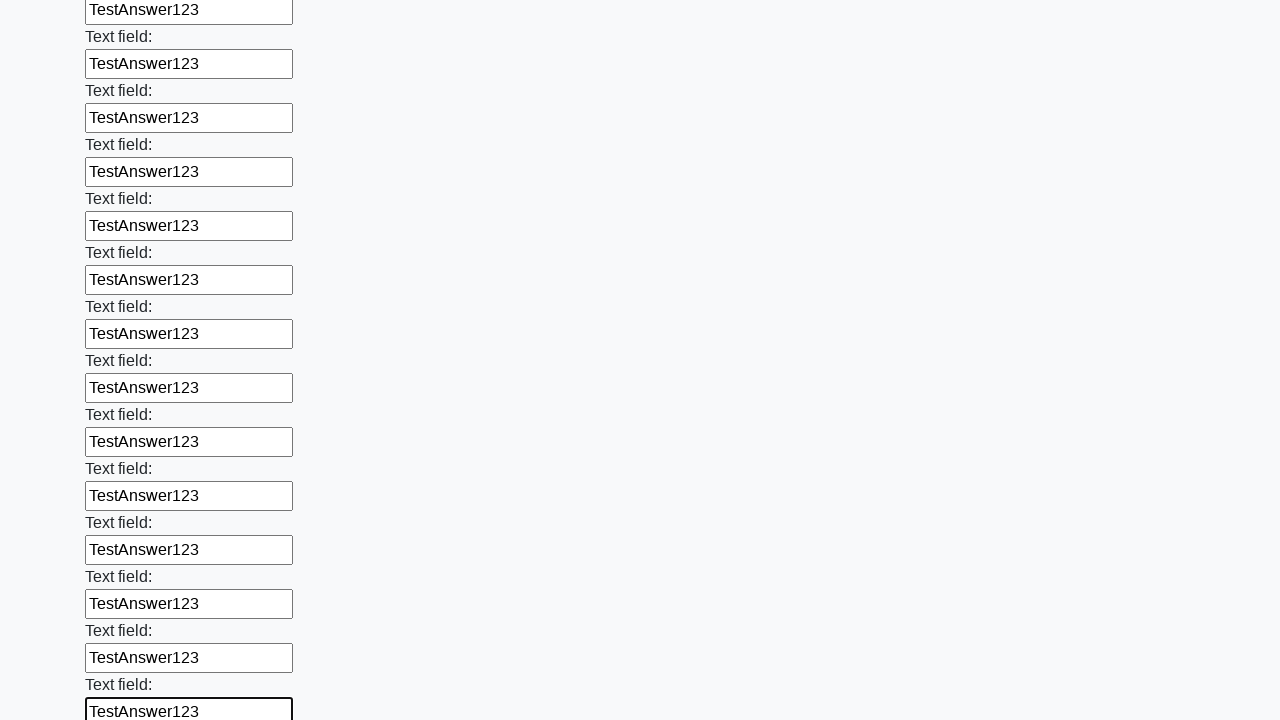

Filled an input field with 'TestAnswer123' on input >> nth=47
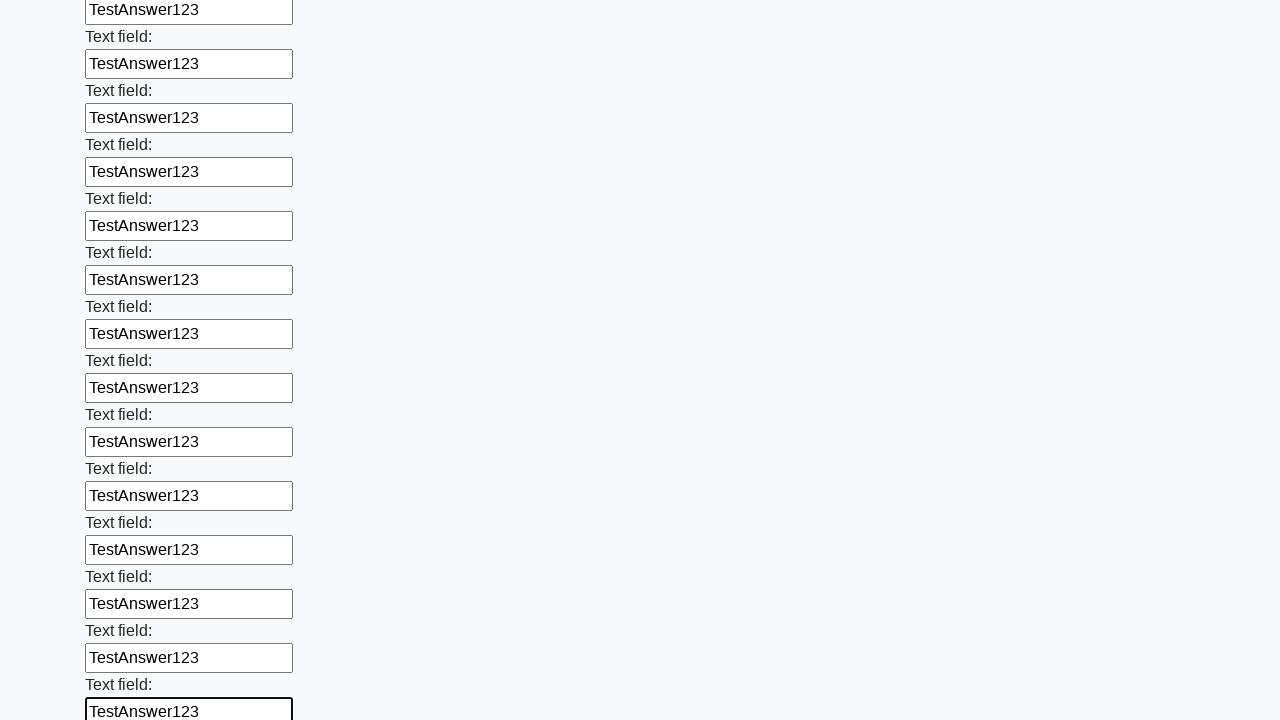

Filled an input field with 'TestAnswer123' on input >> nth=48
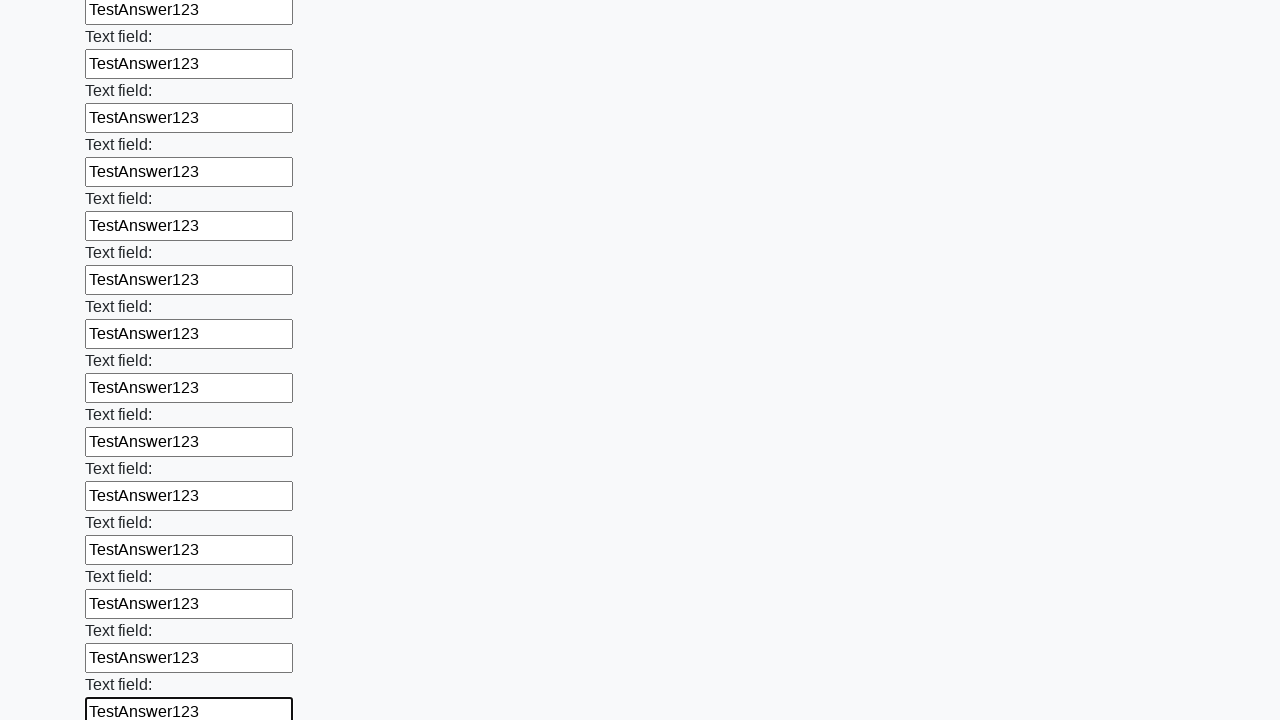

Filled an input field with 'TestAnswer123' on input >> nth=49
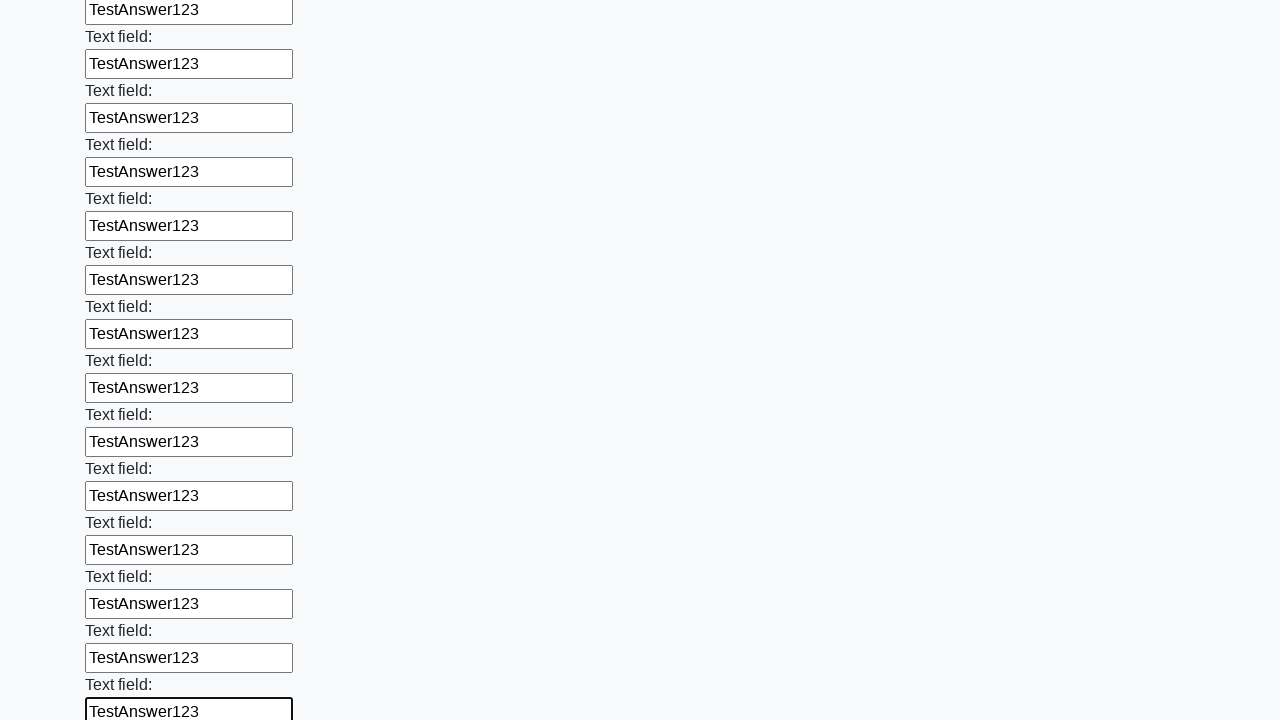

Filled an input field with 'TestAnswer123' on input >> nth=50
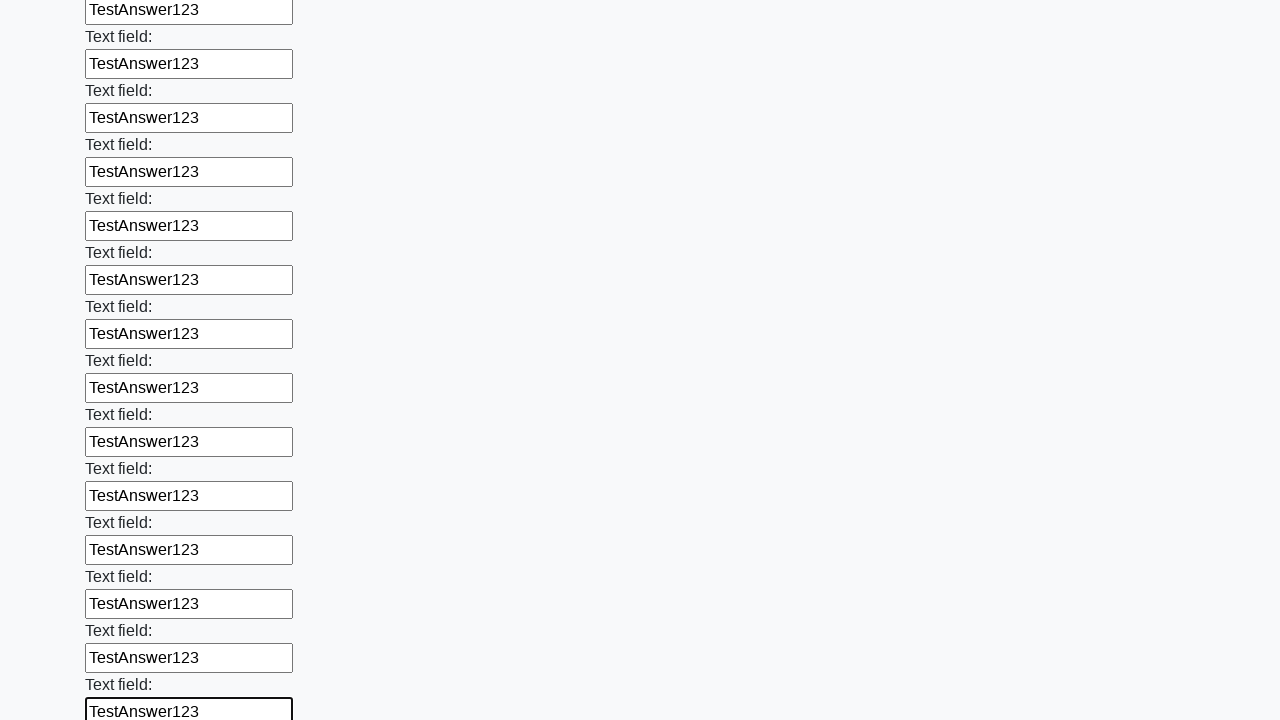

Filled an input field with 'TestAnswer123' on input >> nth=51
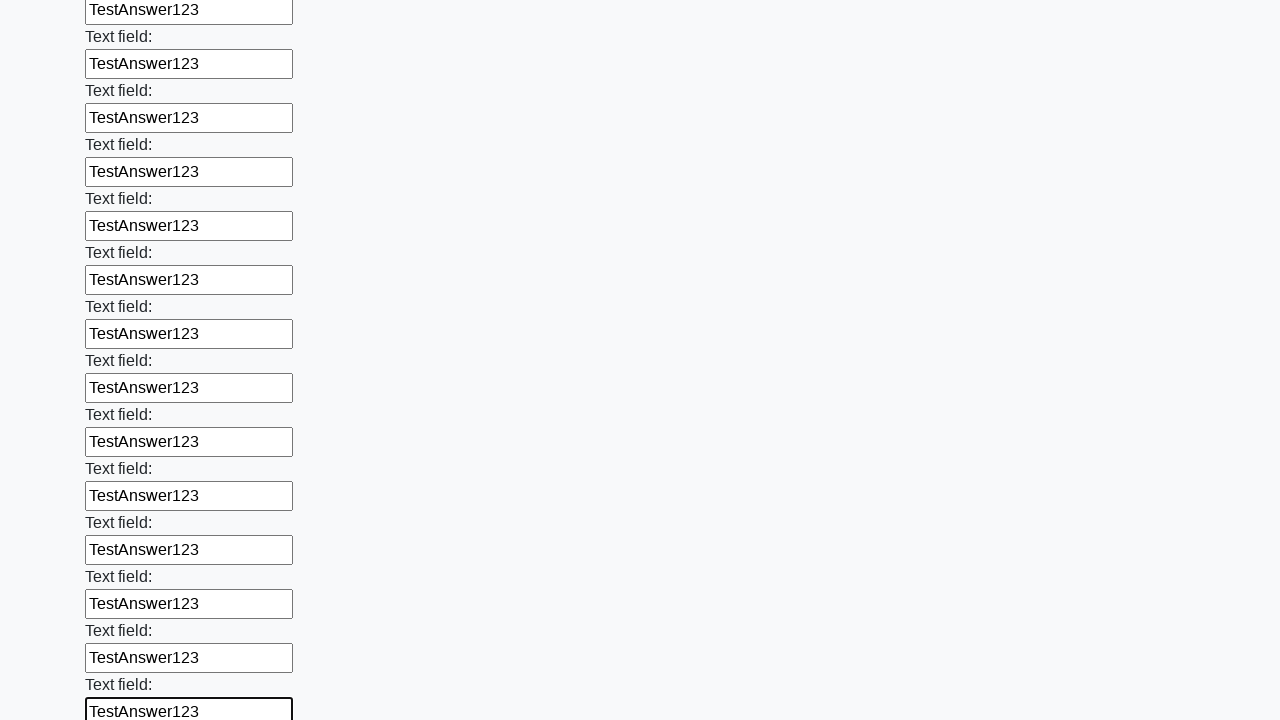

Filled an input field with 'TestAnswer123' on input >> nth=52
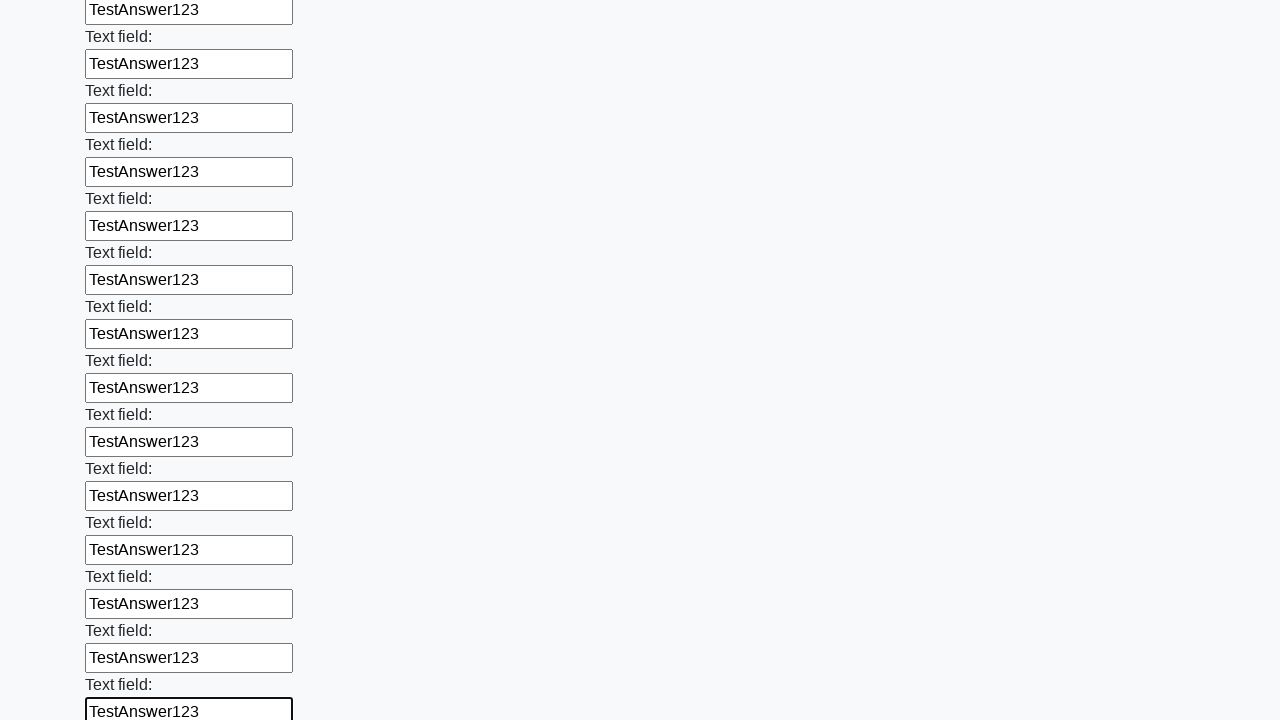

Filled an input field with 'TestAnswer123' on input >> nth=53
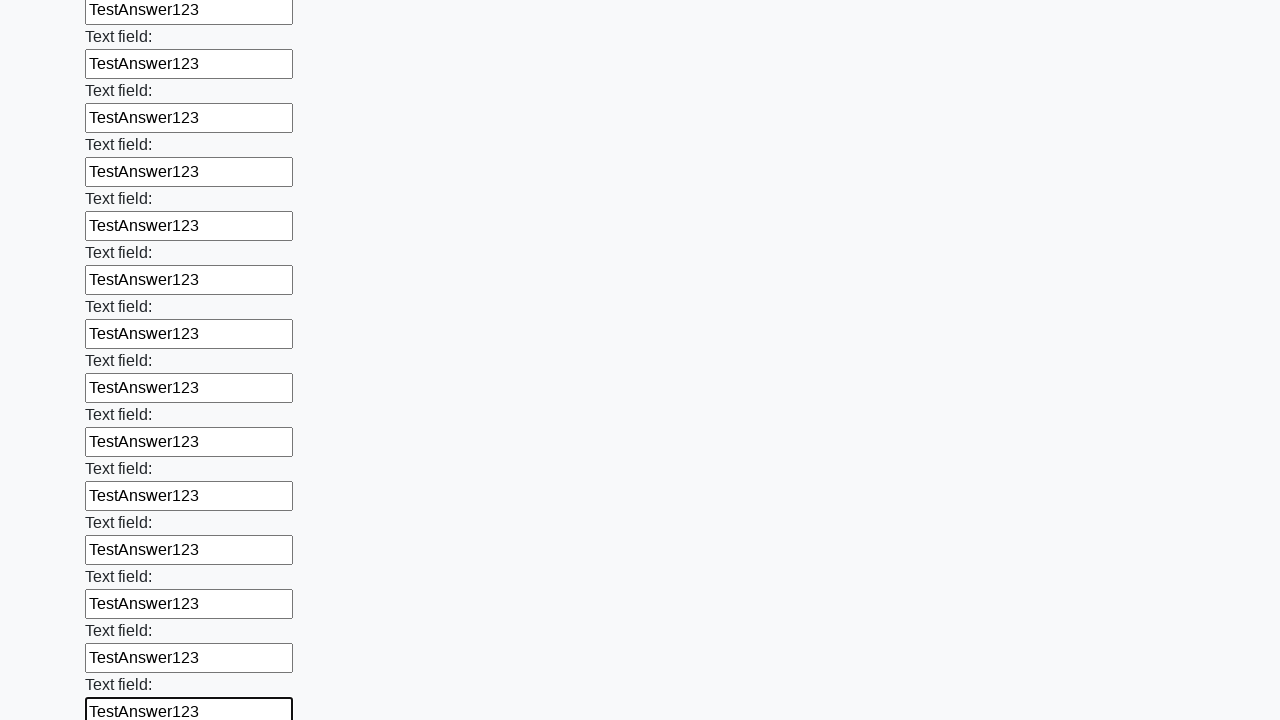

Filled an input field with 'TestAnswer123' on input >> nth=54
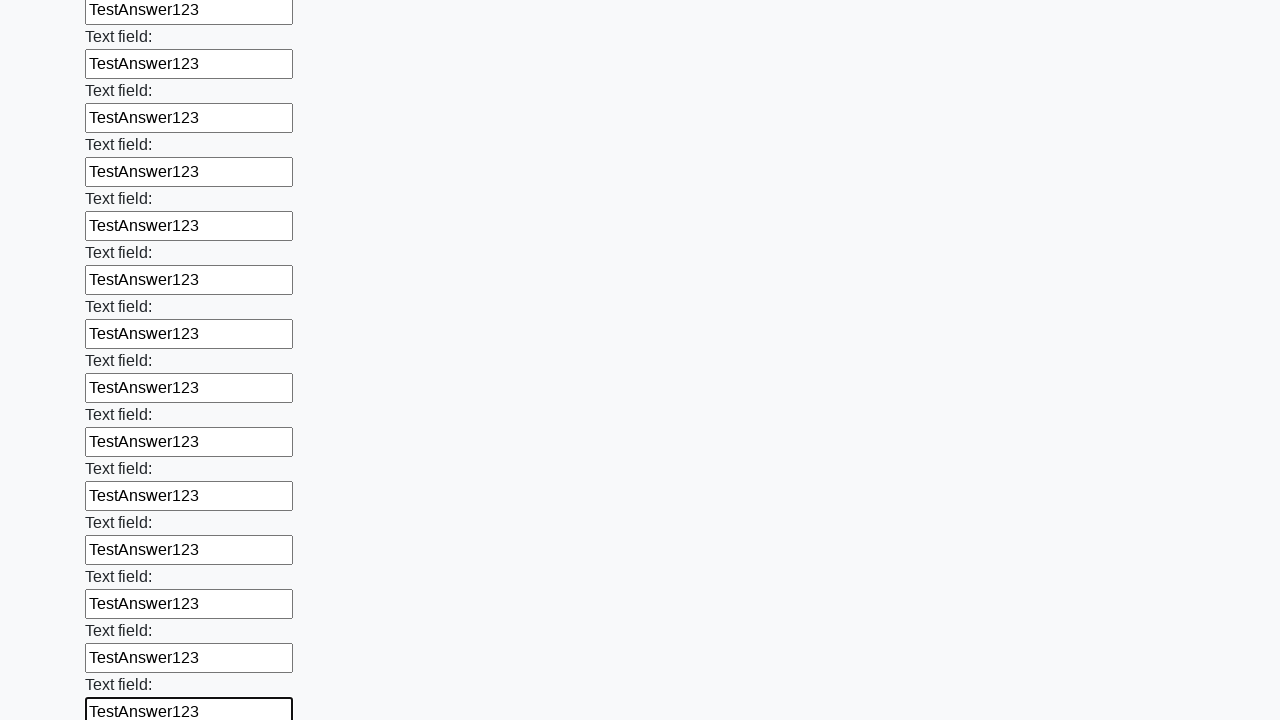

Filled an input field with 'TestAnswer123' on input >> nth=55
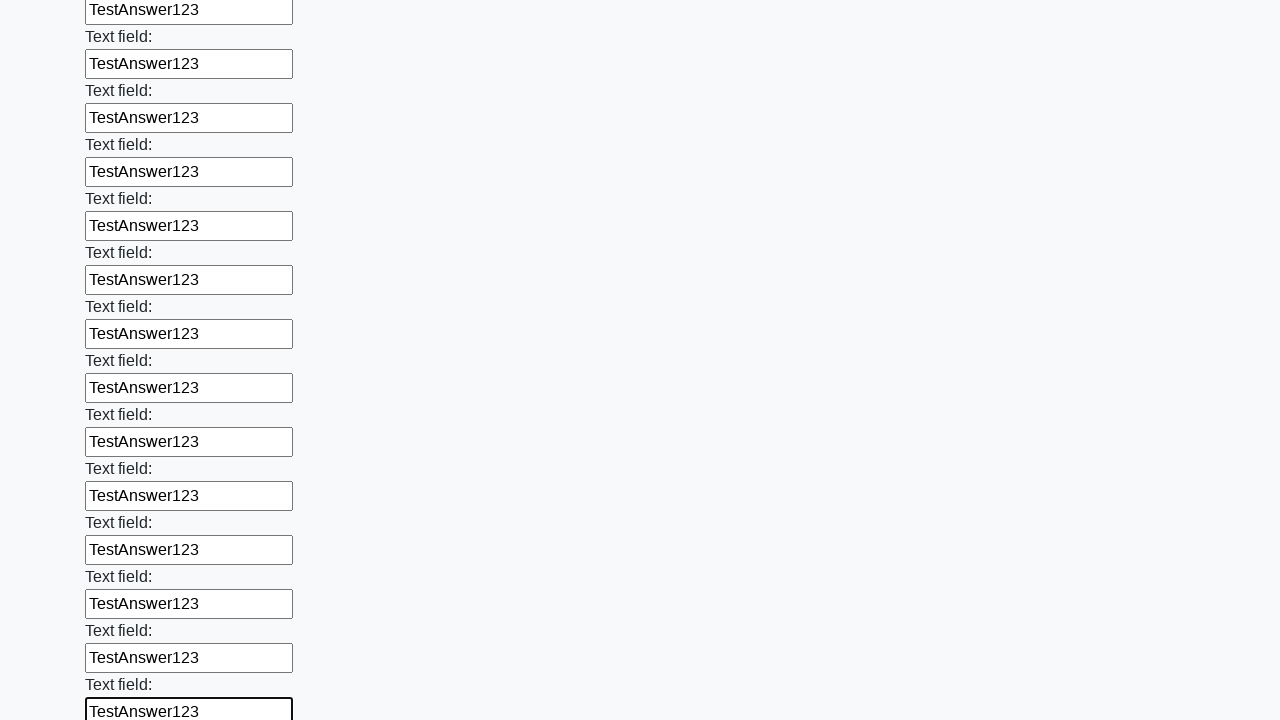

Filled an input field with 'TestAnswer123' on input >> nth=56
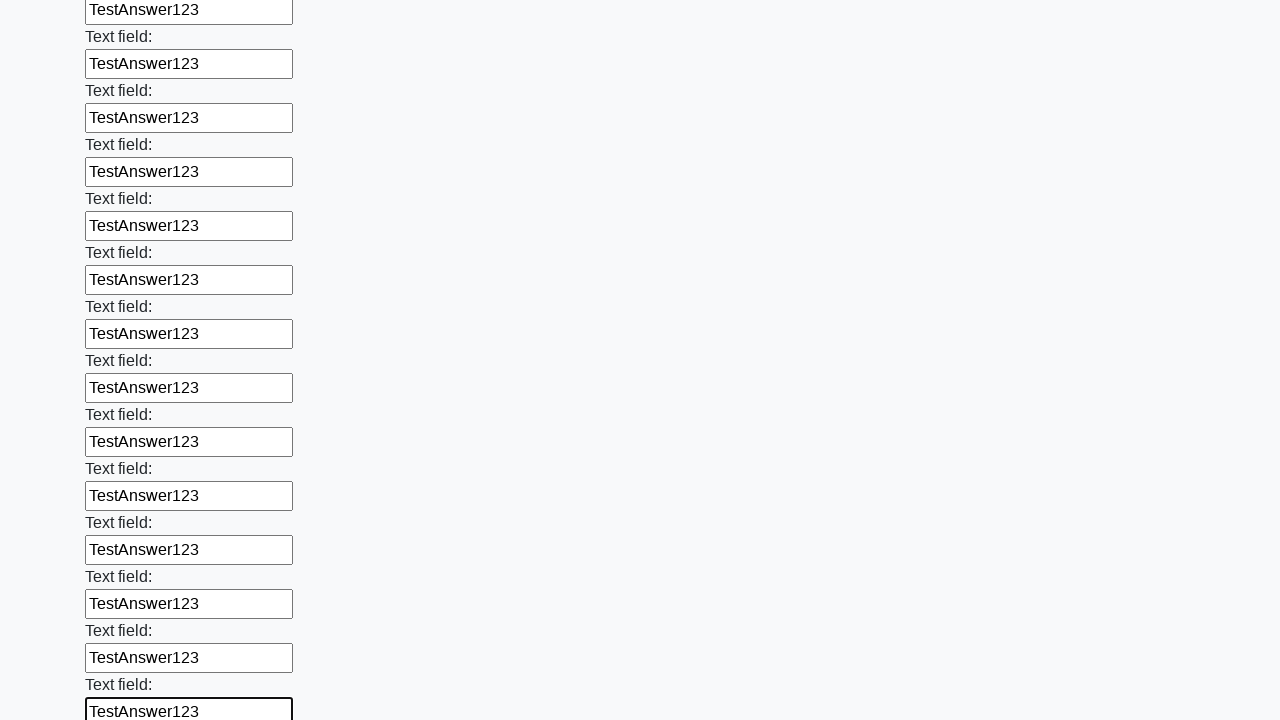

Filled an input field with 'TestAnswer123' on input >> nth=57
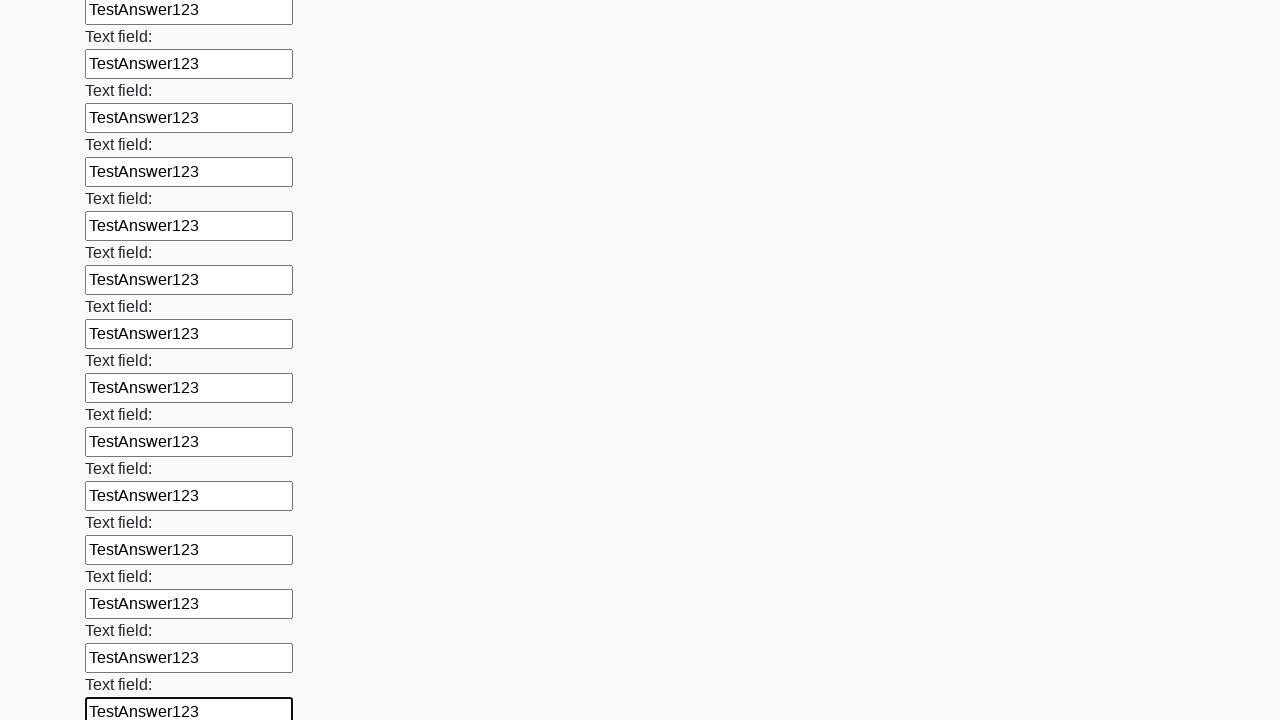

Filled an input field with 'TestAnswer123' on input >> nth=58
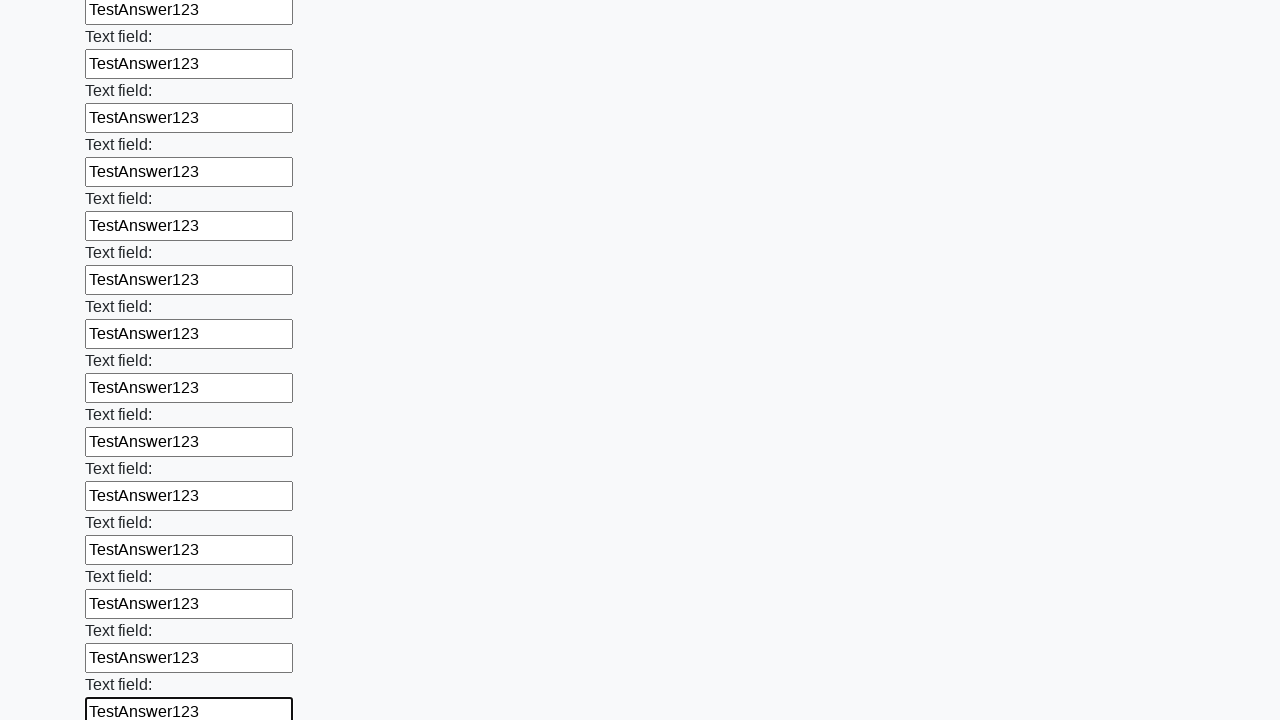

Filled an input field with 'TestAnswer123' on input >> nth=59
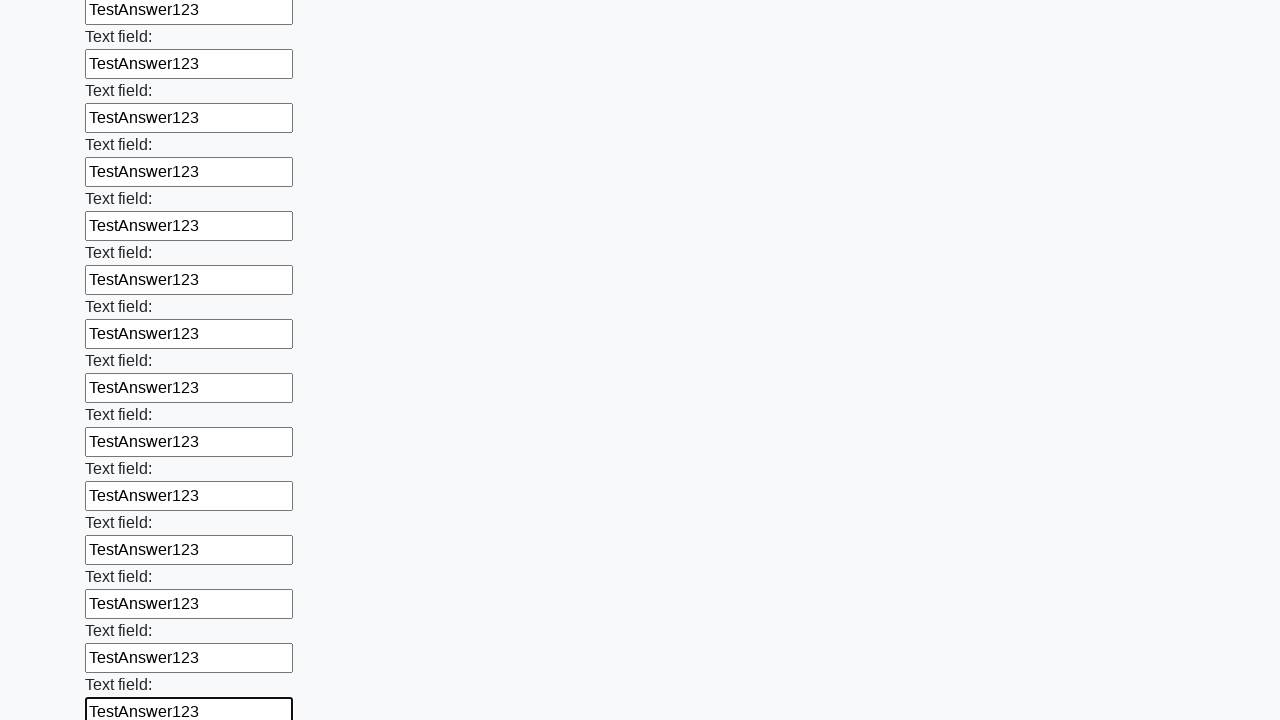

Filled an input field with 'TestAnswer123' on input >> nth=60
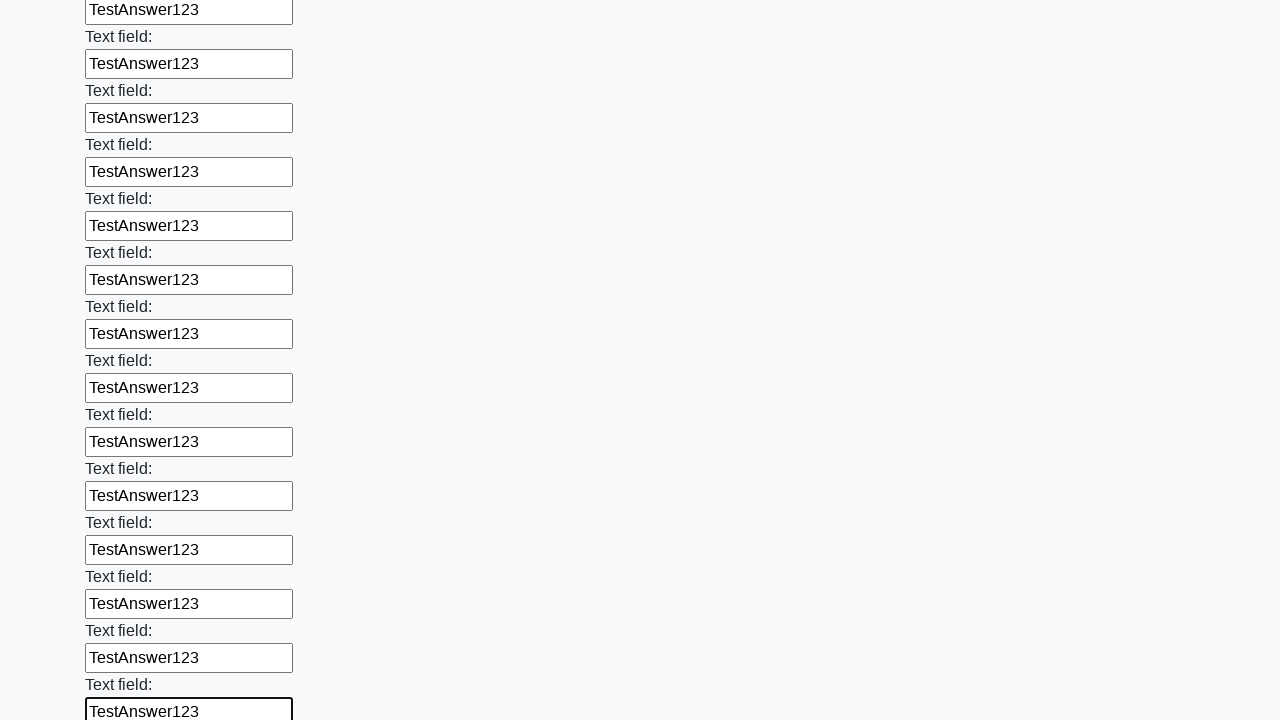

Filled an input field with 'TestAnswer123' on input >> nth=61
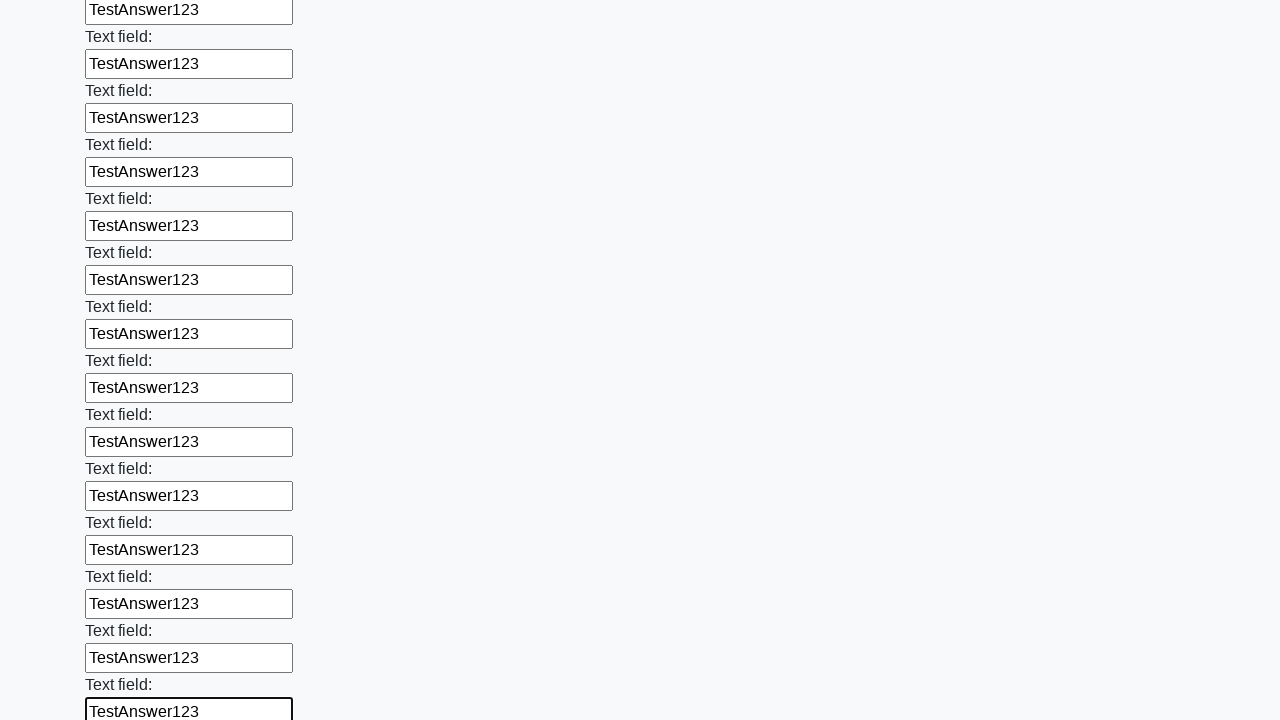

Filled an input field with 'TestAnswer123' on input >> nth=62
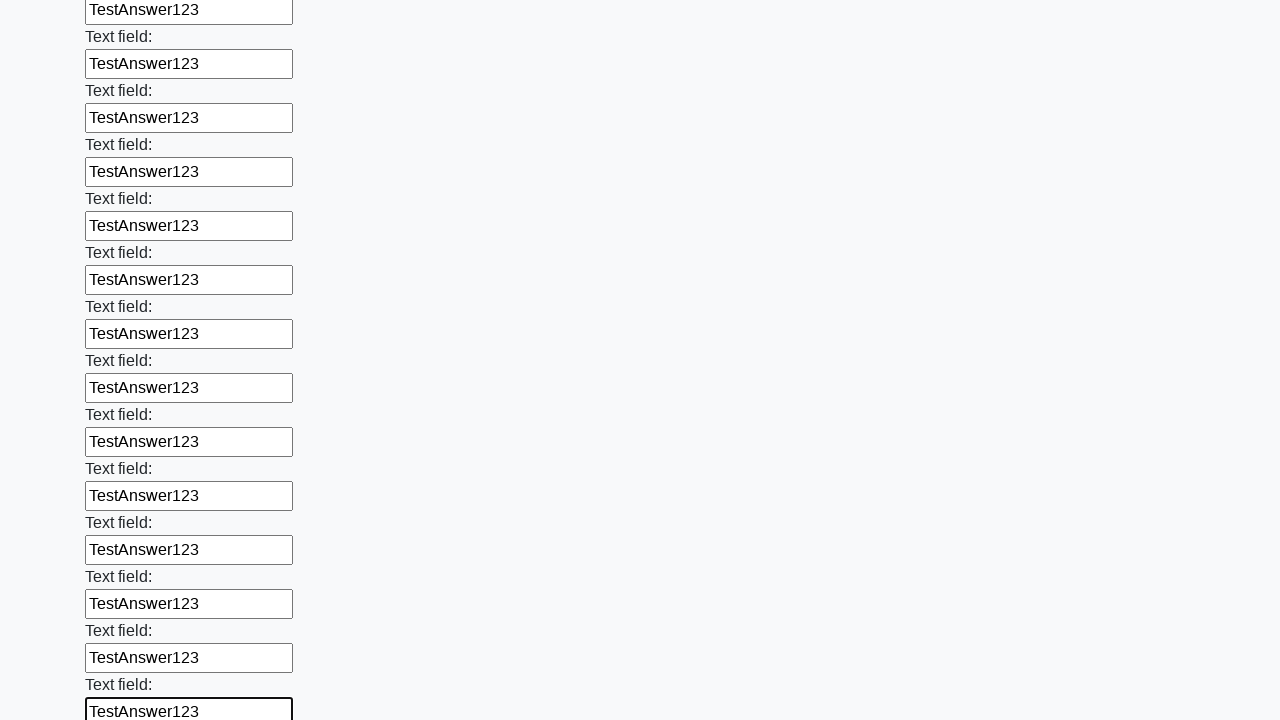

Filled an input field with 'TestAnswer123' on input >> nth=63
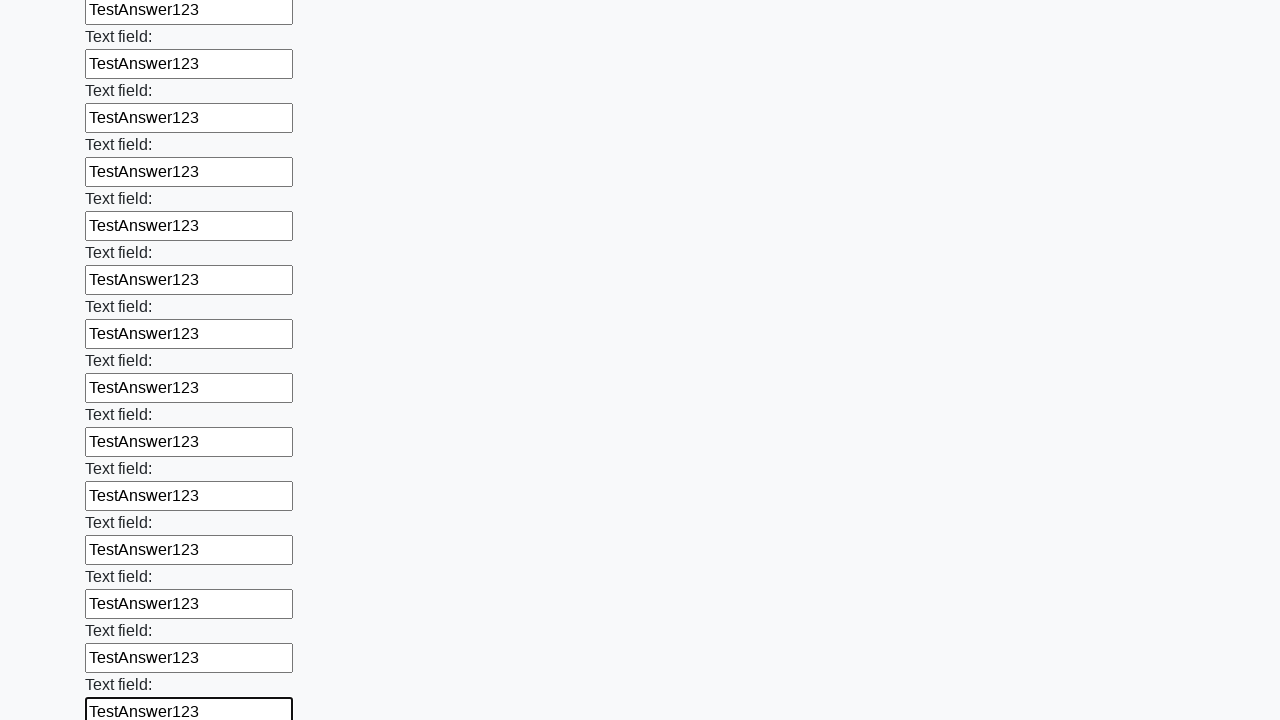

Filled an input field with 'TestAnswer123' on input >> nth=64
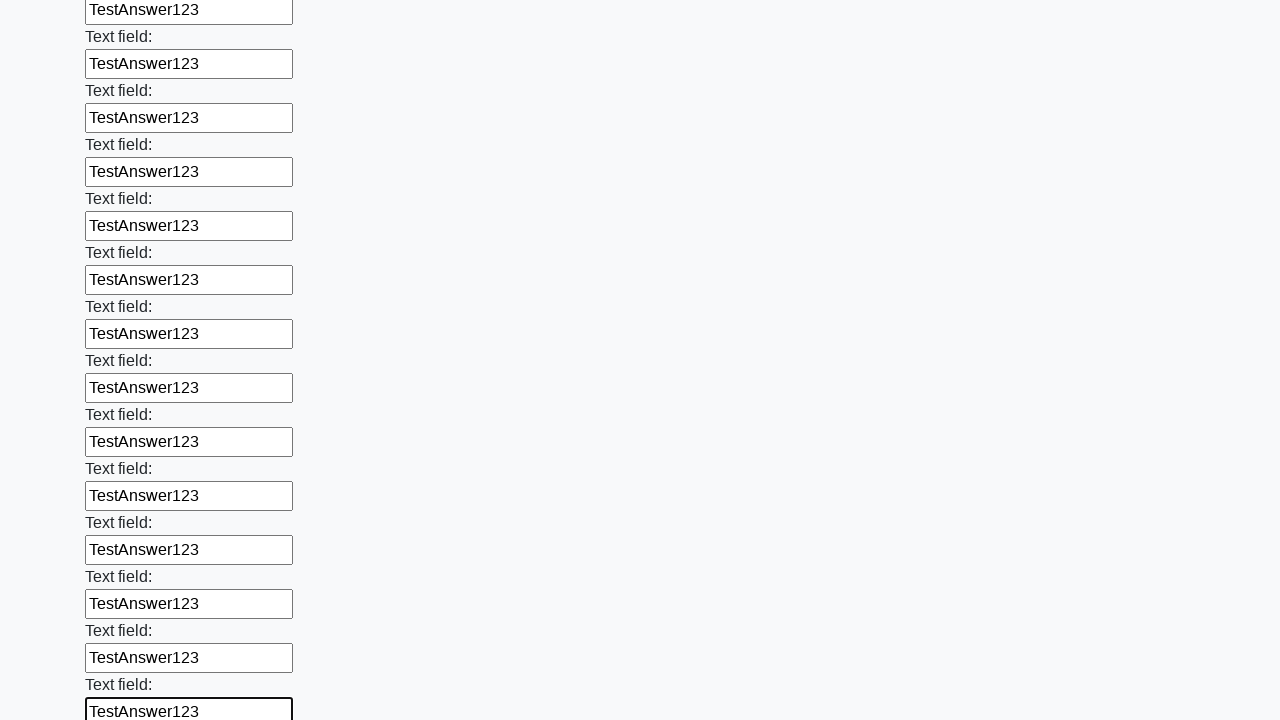

Filled an input field with 'TestAnswer123' on input >> nth=65
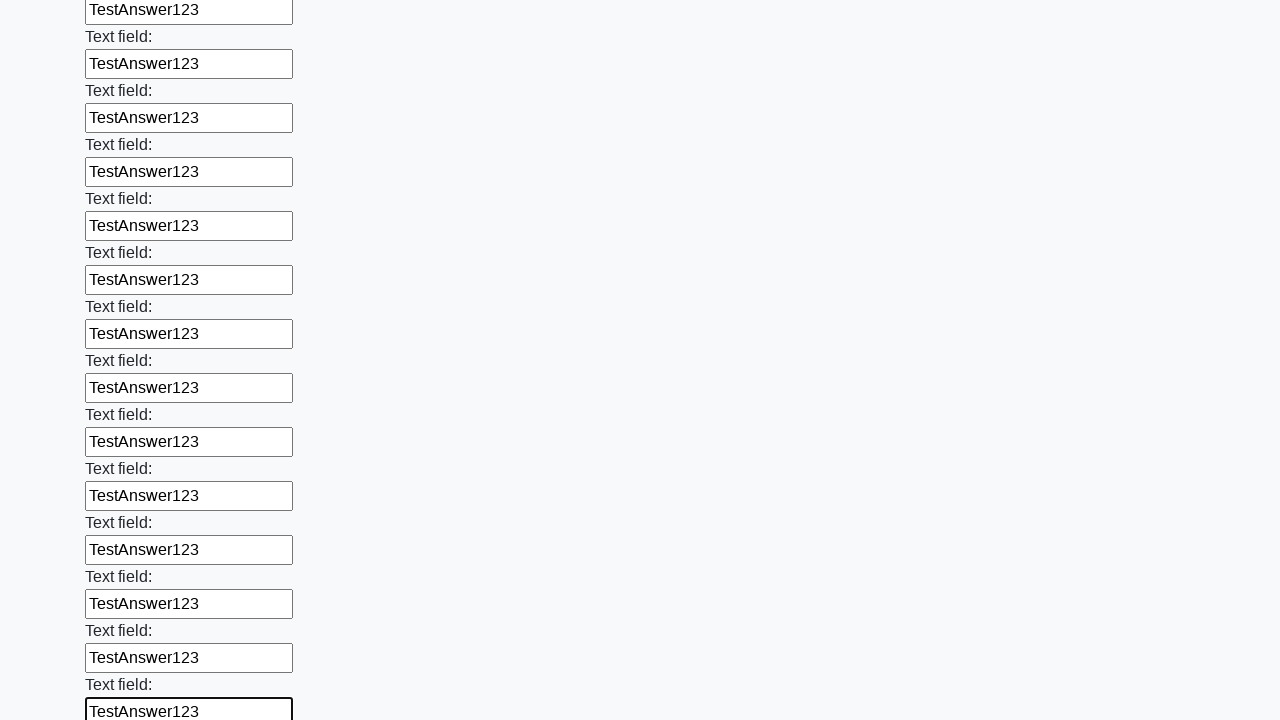

Filled an input field with 'TestAnswer123' on input >> nth=66
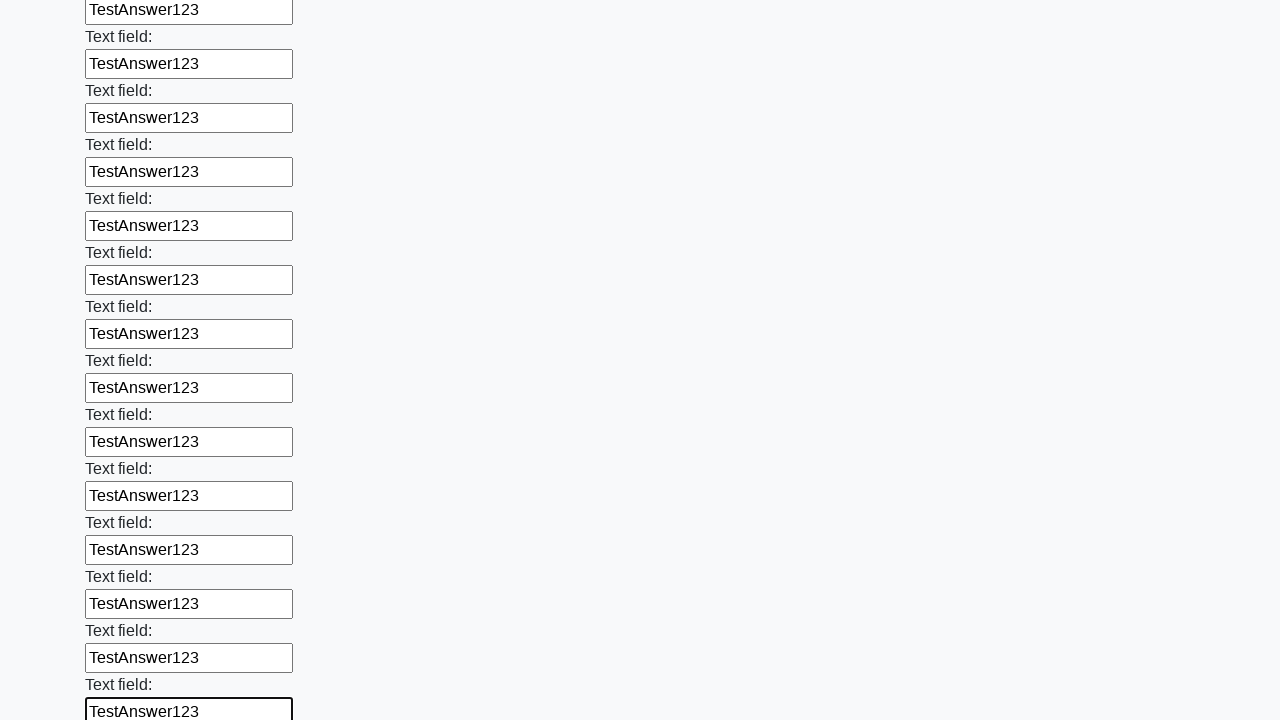

Filled an input field with 'TestAnswer123' on input >> nth=67
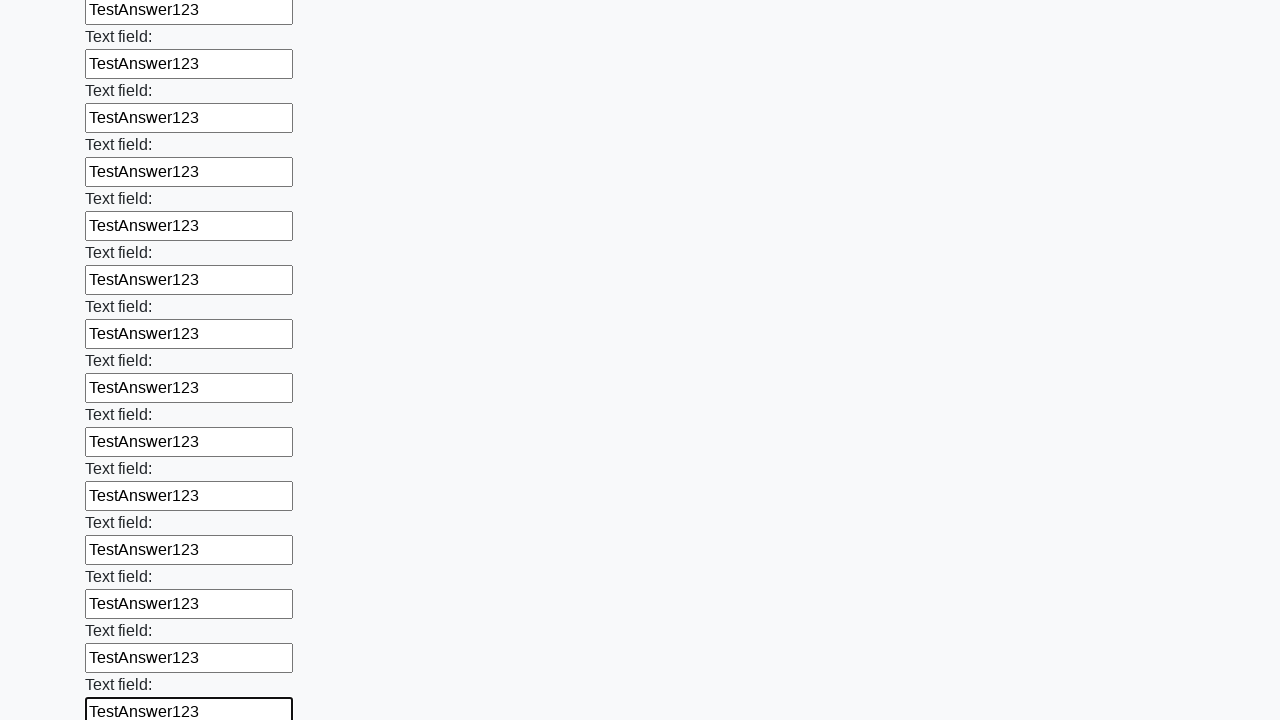

Filled an input field with 'TestAnswer123' on input >> nth=68
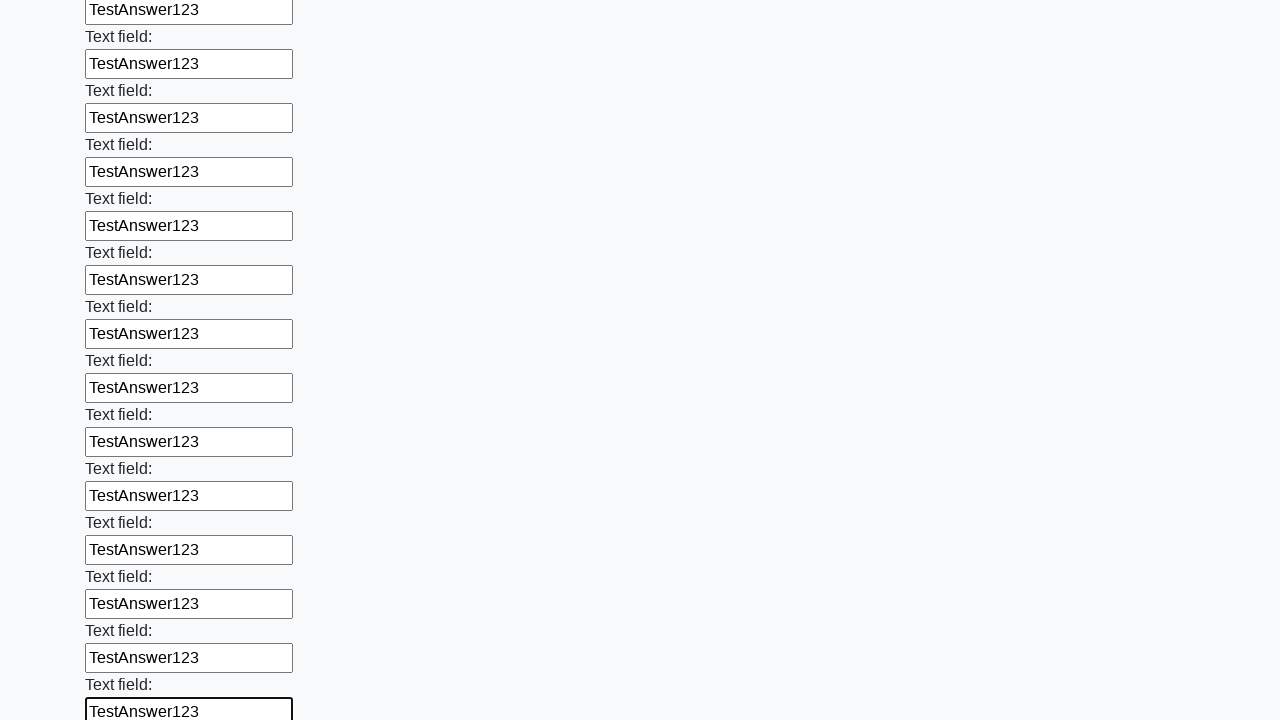

Filled an input field with 'TestAnswer123' on input >> nth=69
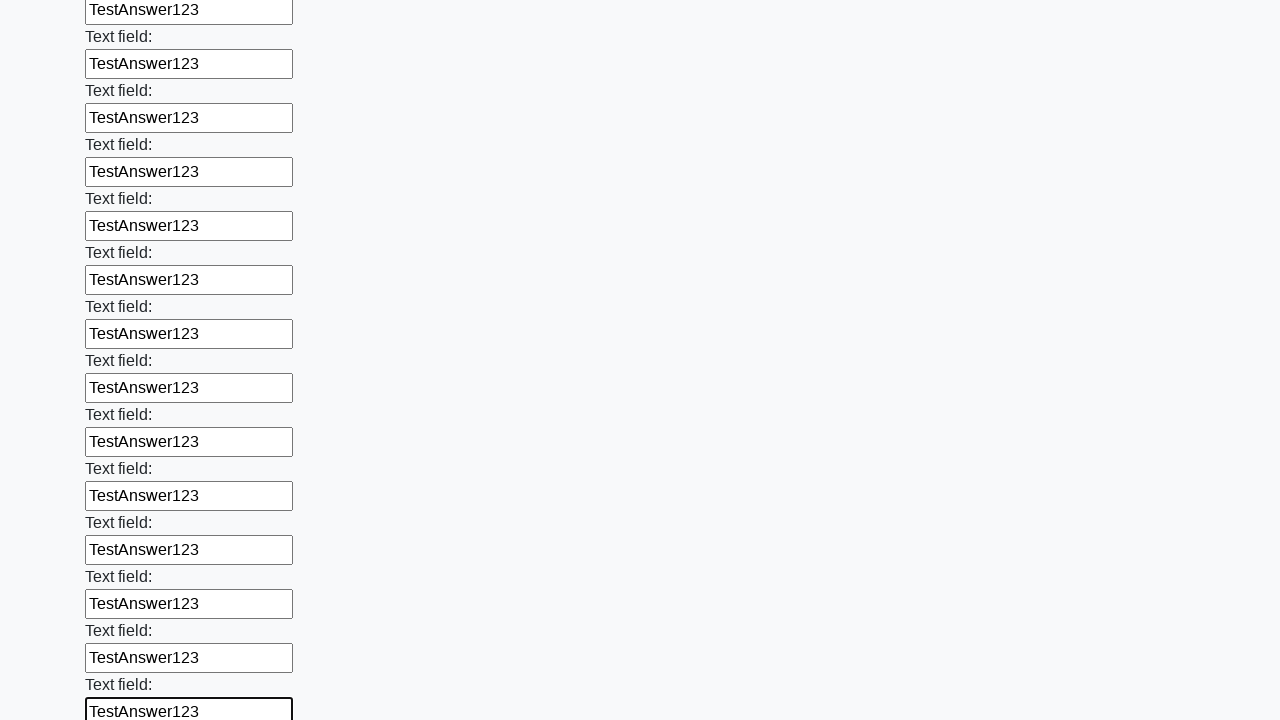

Filled an input field with 'TestAnswer123' on input >> nth=70
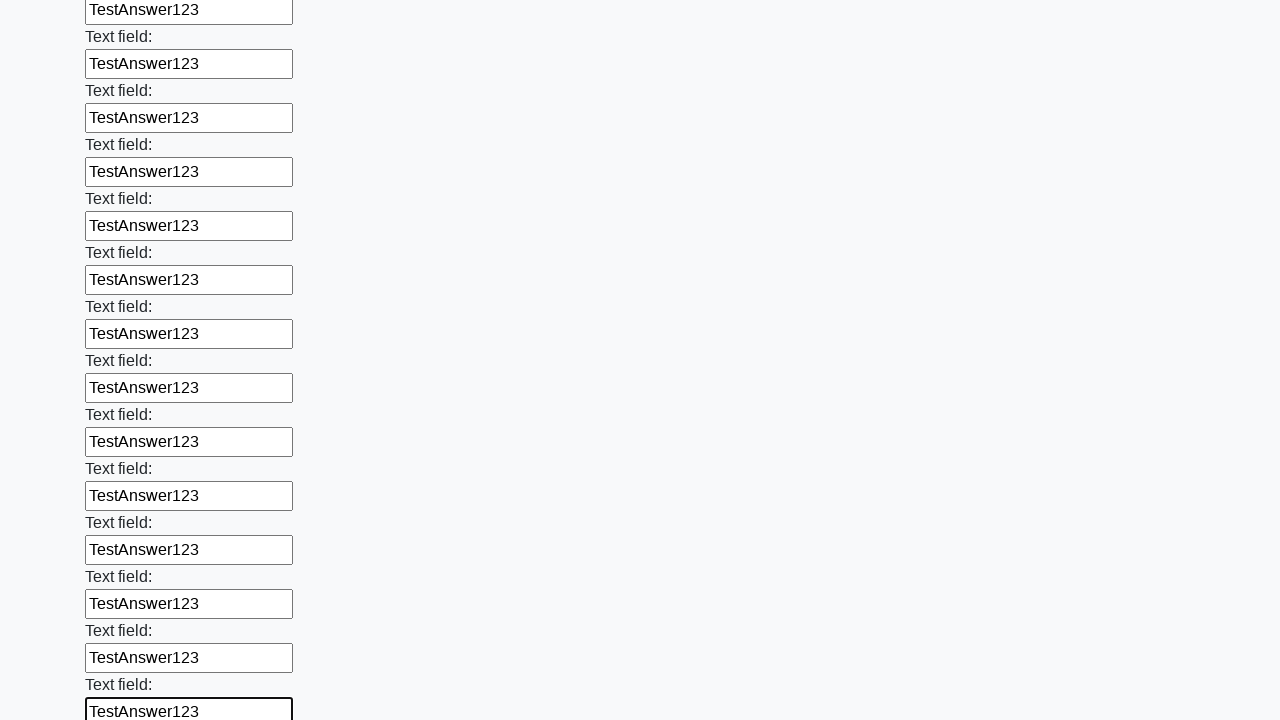

Filled an input field with 'TestAnswer123' on input >> nth=71
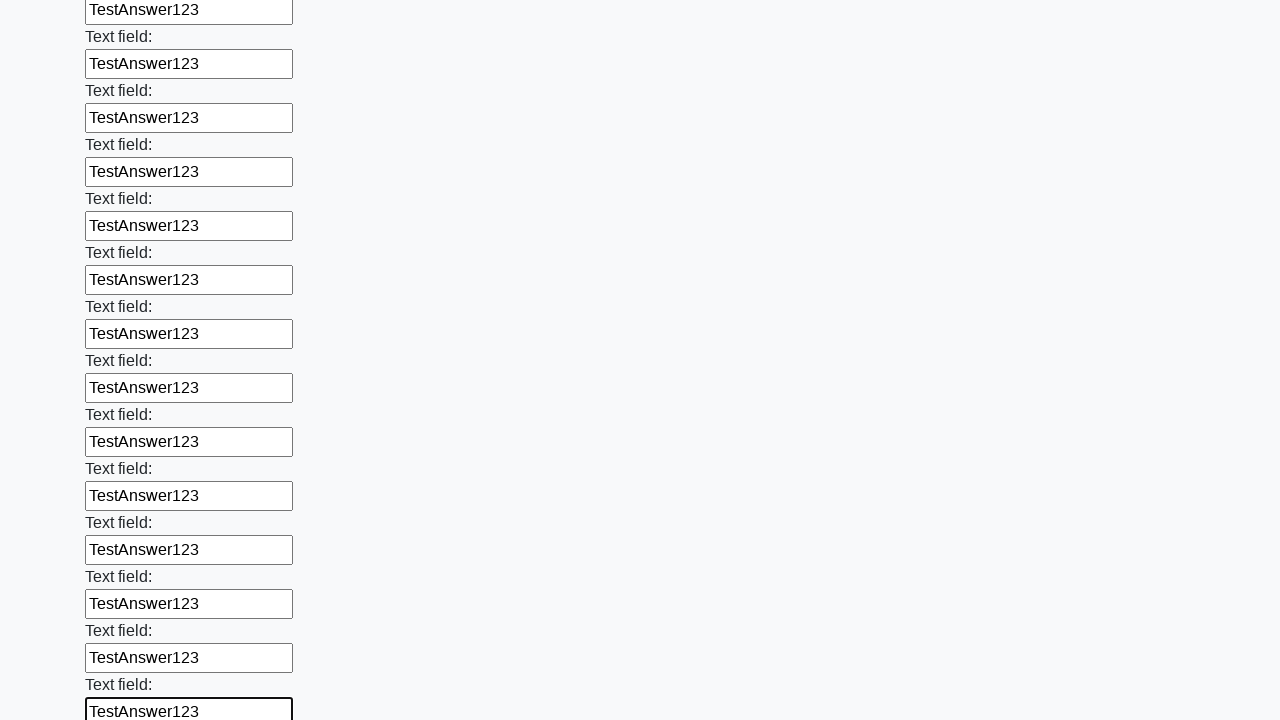

Filled an input field with 'TestAnswer123' on input >> nth=72
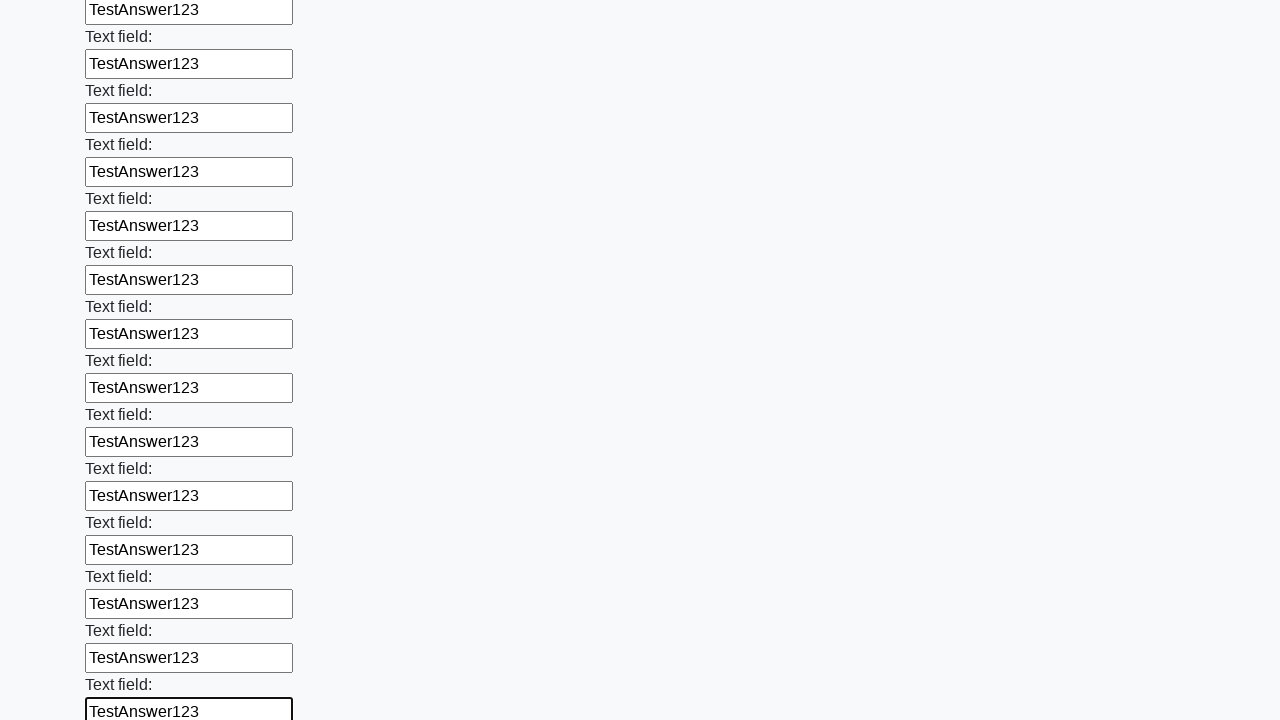

Filled an input field with 'TestAnswer123' on input >> nth=73
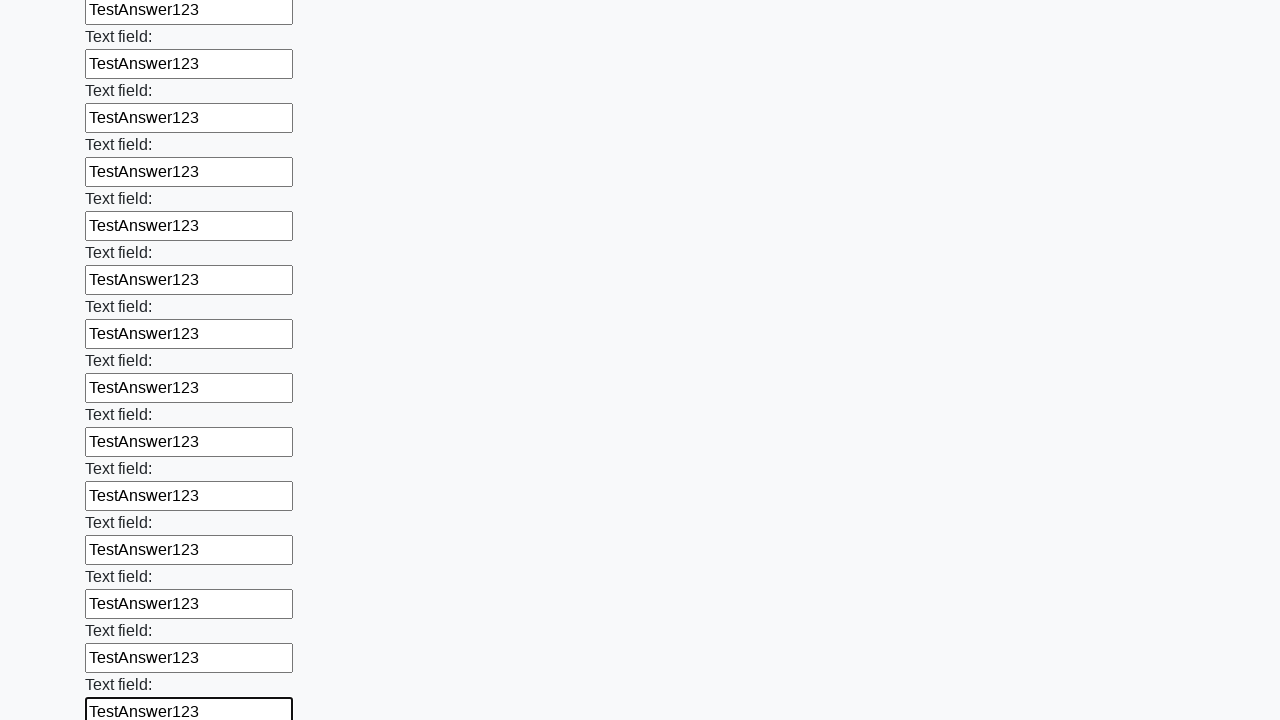

Filled an input field with 'TestAnswer123' on input >> nth=74
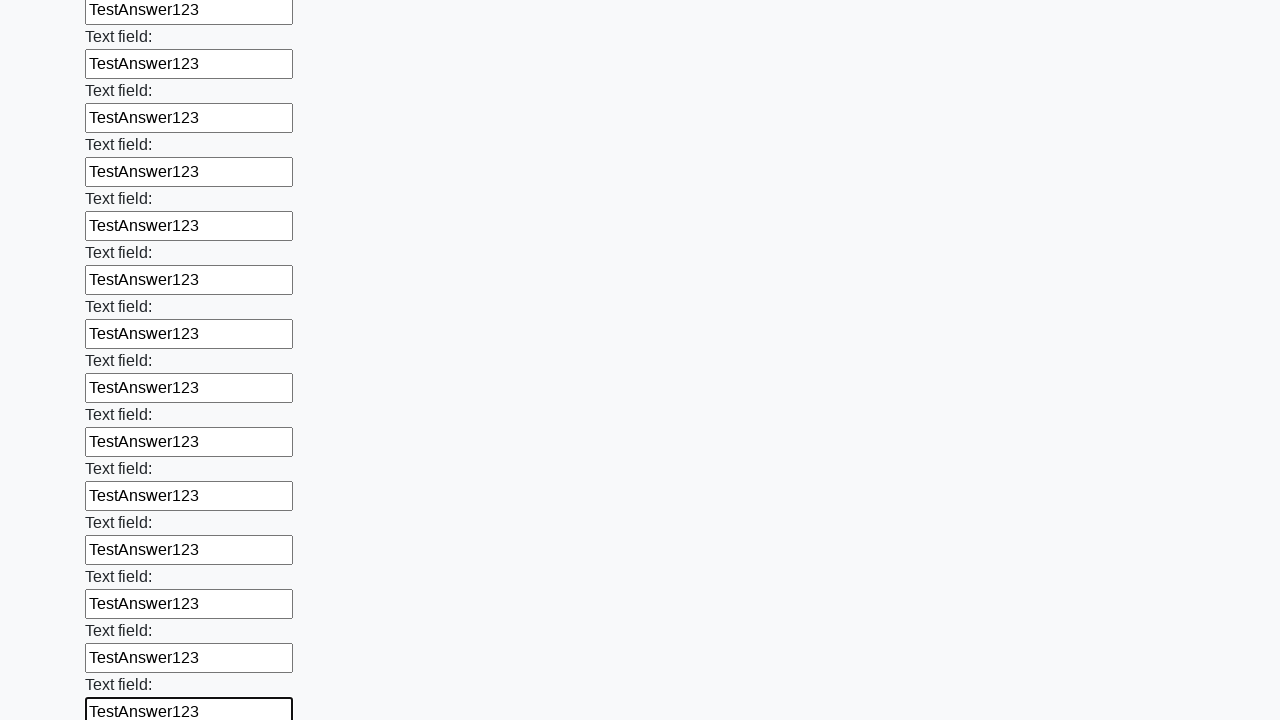

Filled an input field with 'TestAnswer123' on input >> nth=75
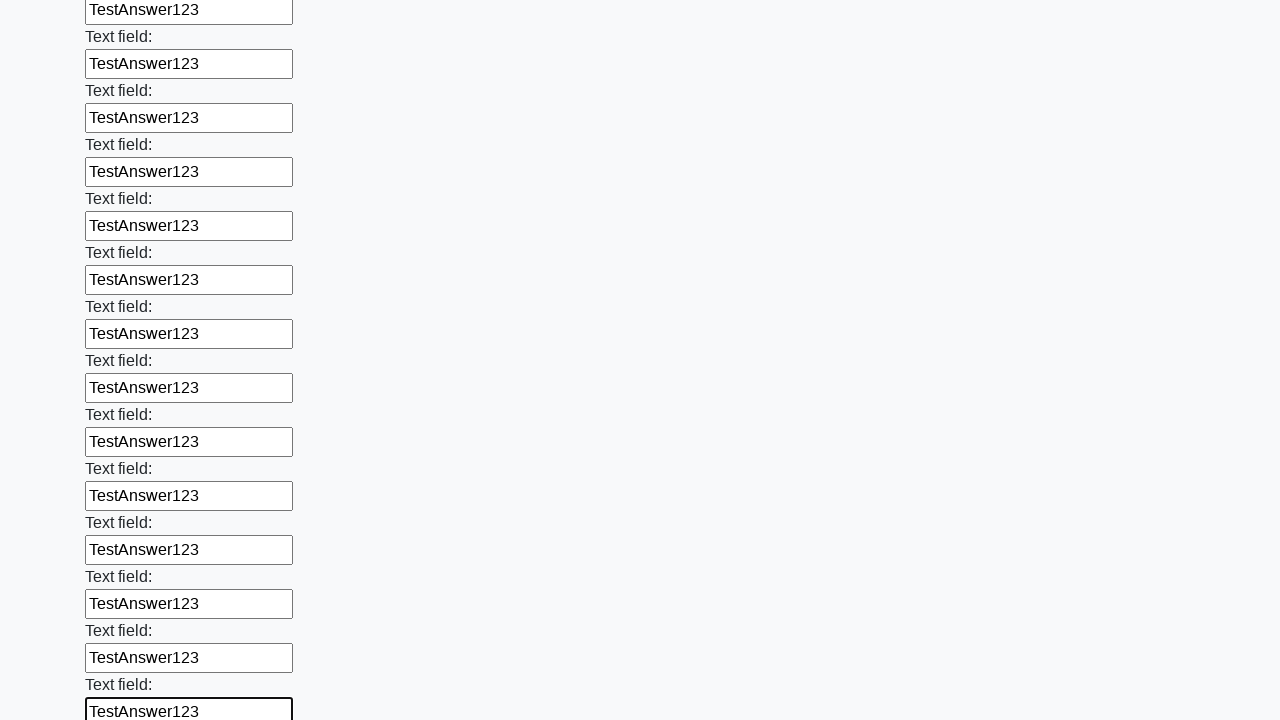

Filled an input field with 'TestAnswer123' on input >> nth=76
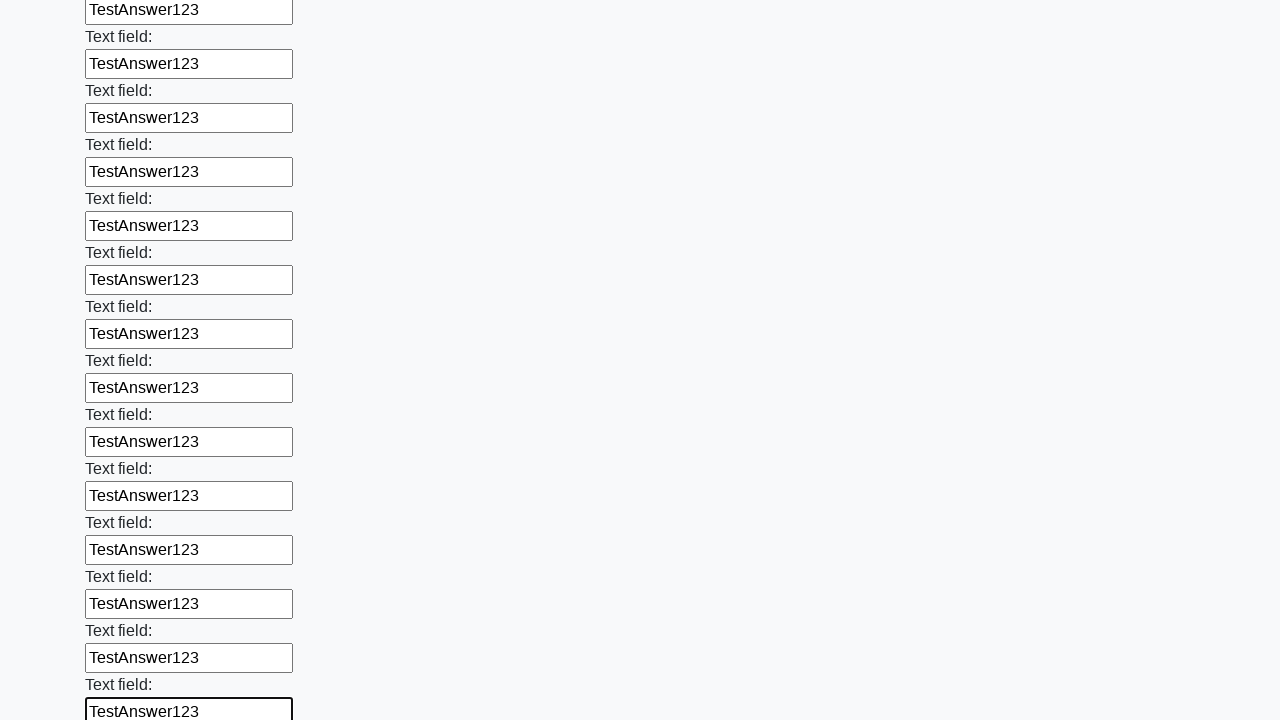

Filled an input field with 'TestAnswer123' on input >> nth=77
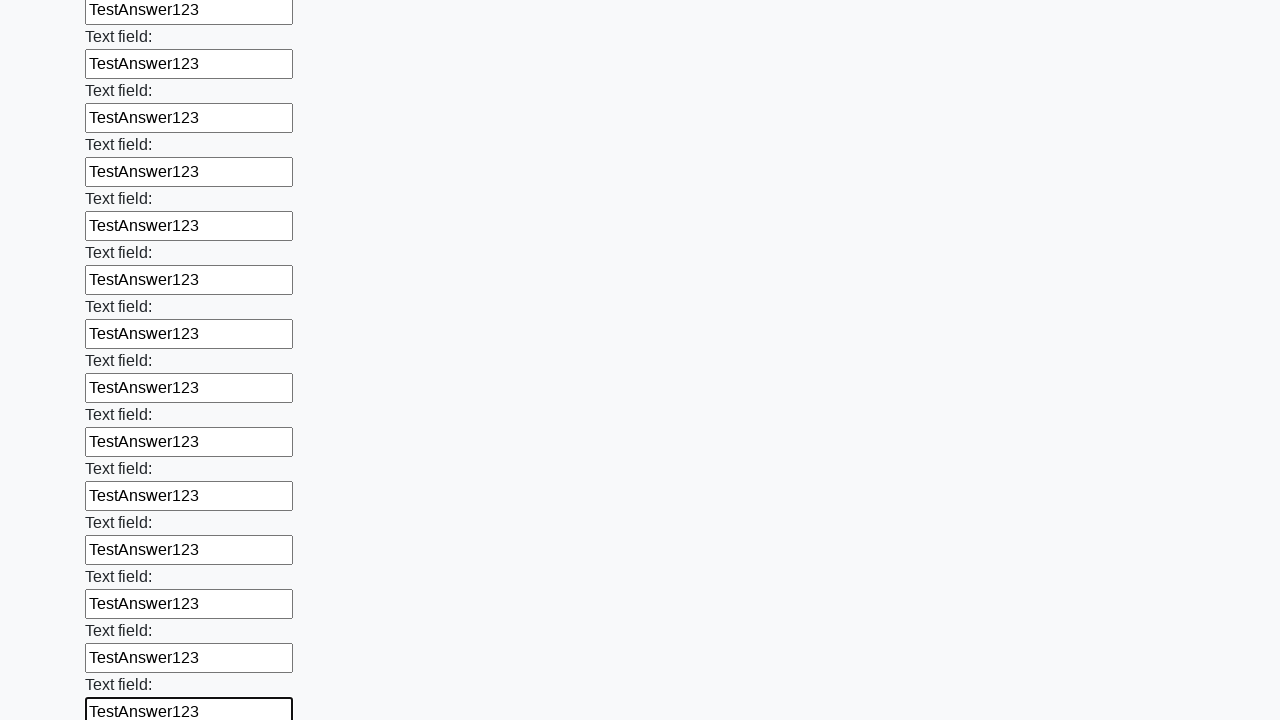

Filled an input field with 'TestAnswer123' on input >> nth=78
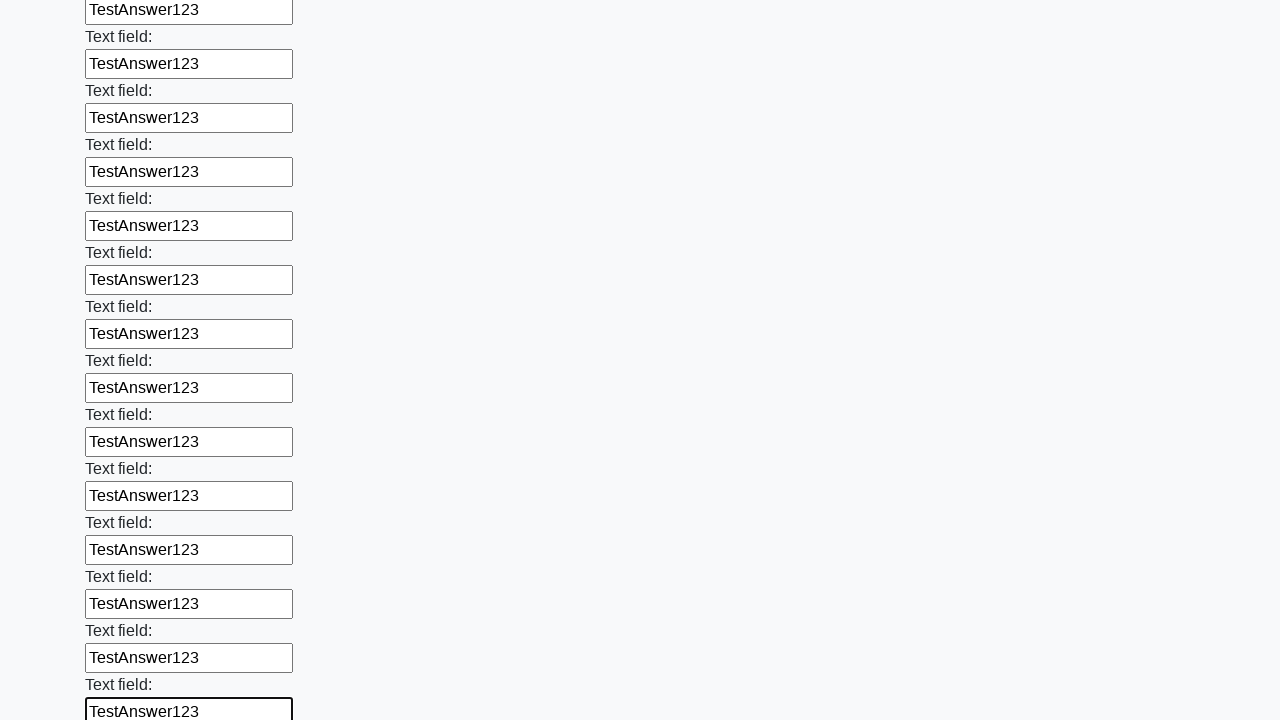

Filled an input field with 'TestAnswer123' on input >> nth=79
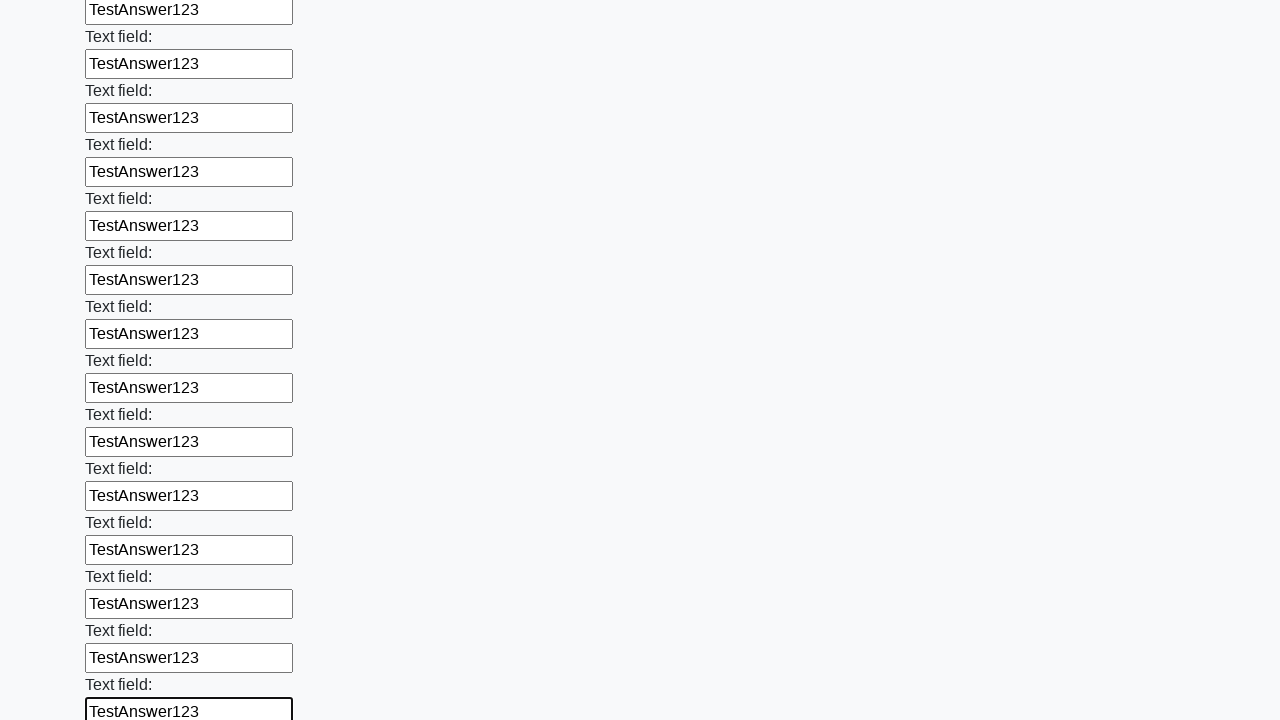

Filled an input field with 'TestAnswer123' on input >> nth=80
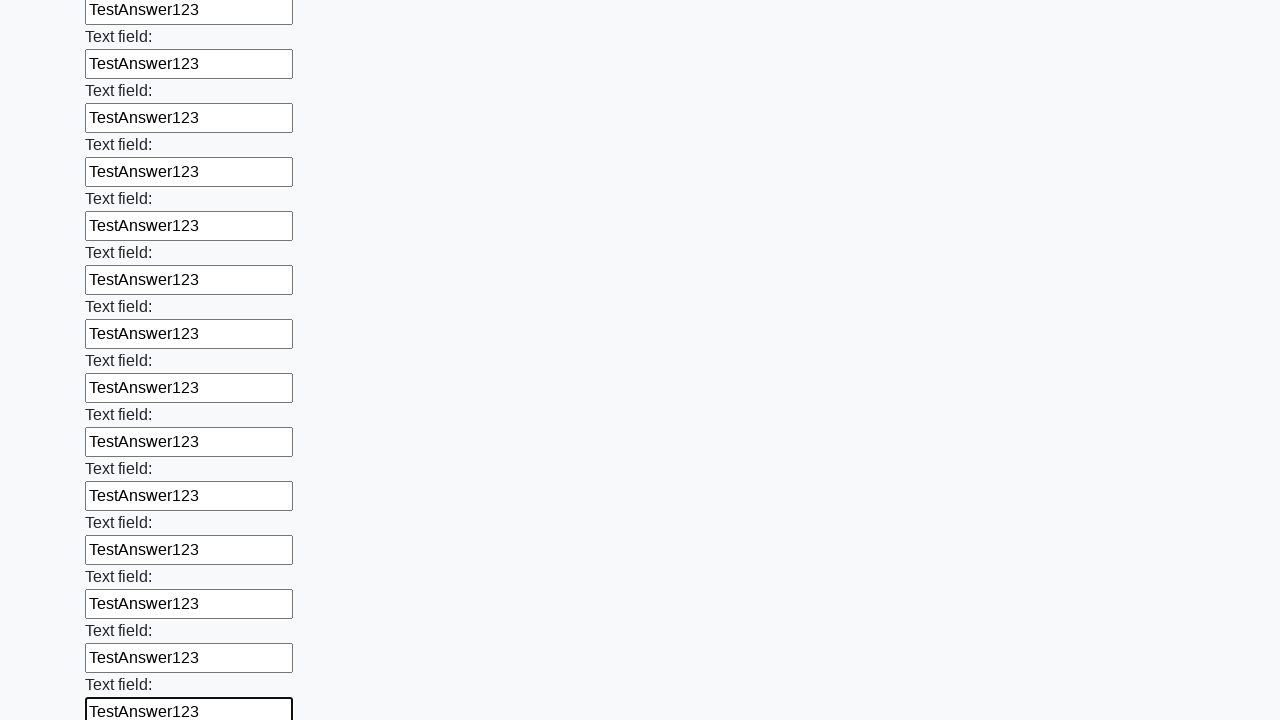

Filled an input field with 'TestAnswer123' on input >> nth=81
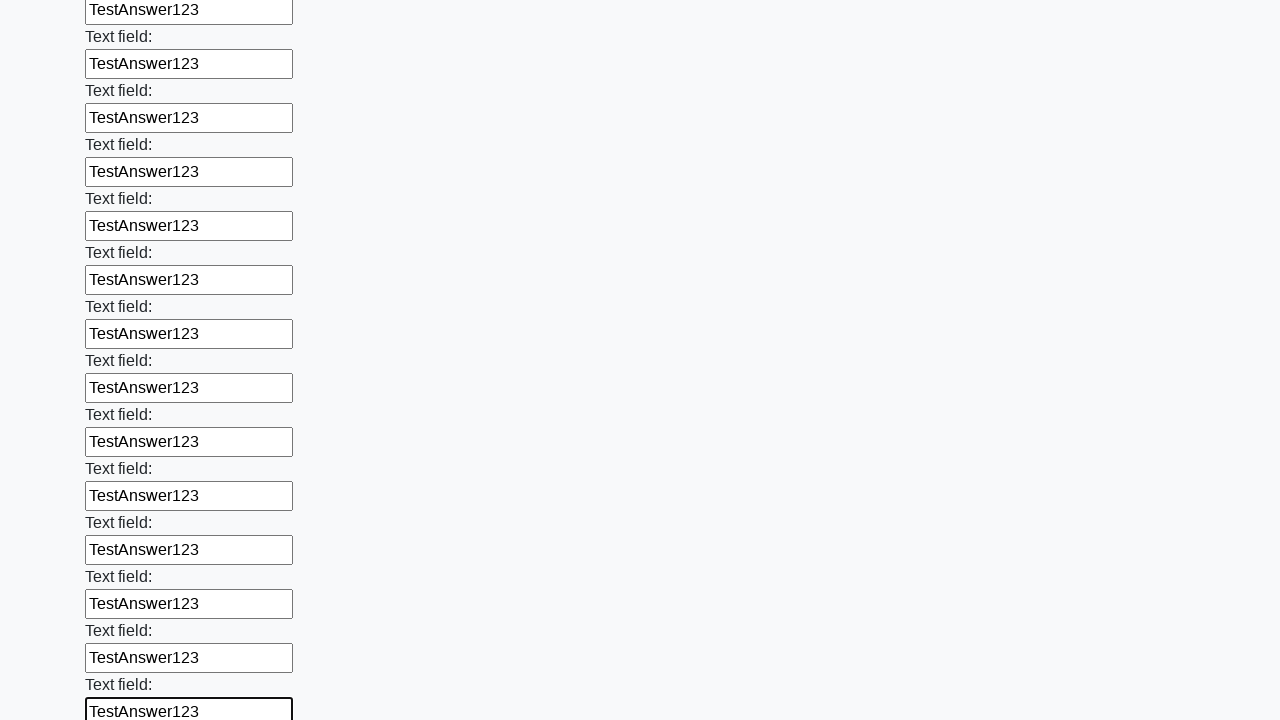

Filled an input field with 'TestAnswer123' on input >> nth=82
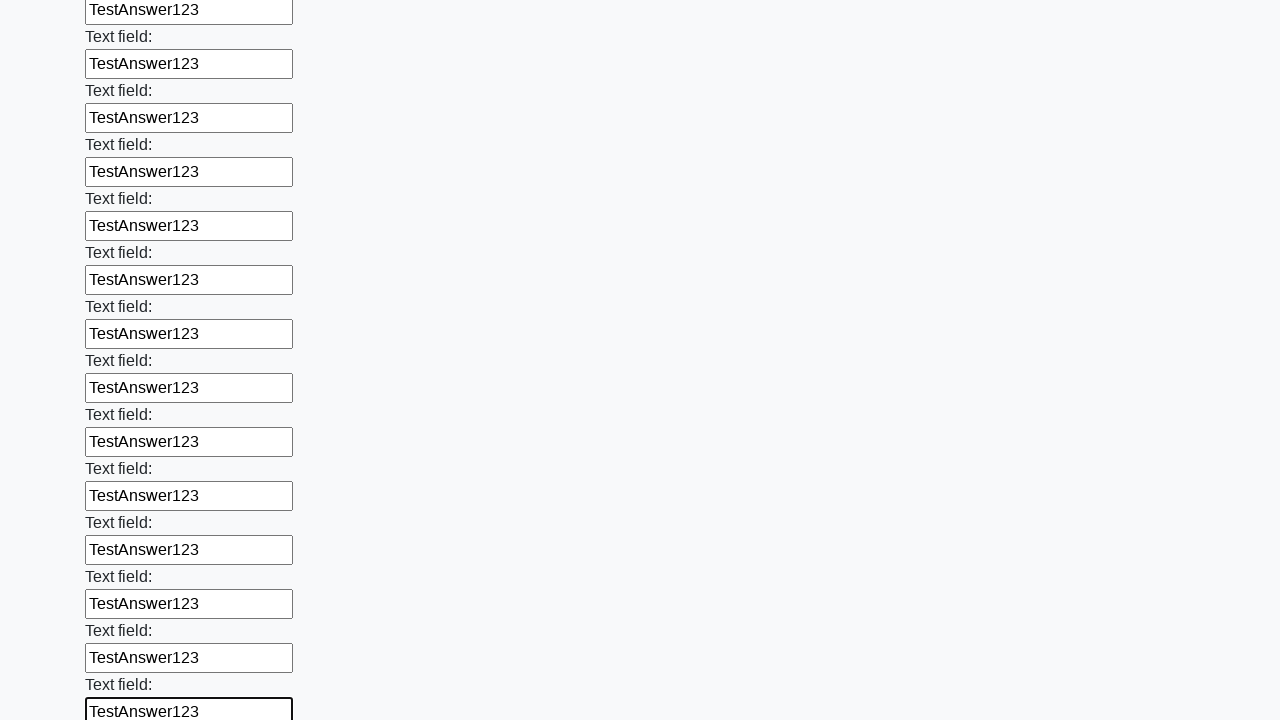

Filled an input field with 'TestAnswer123' on input >> nth=83
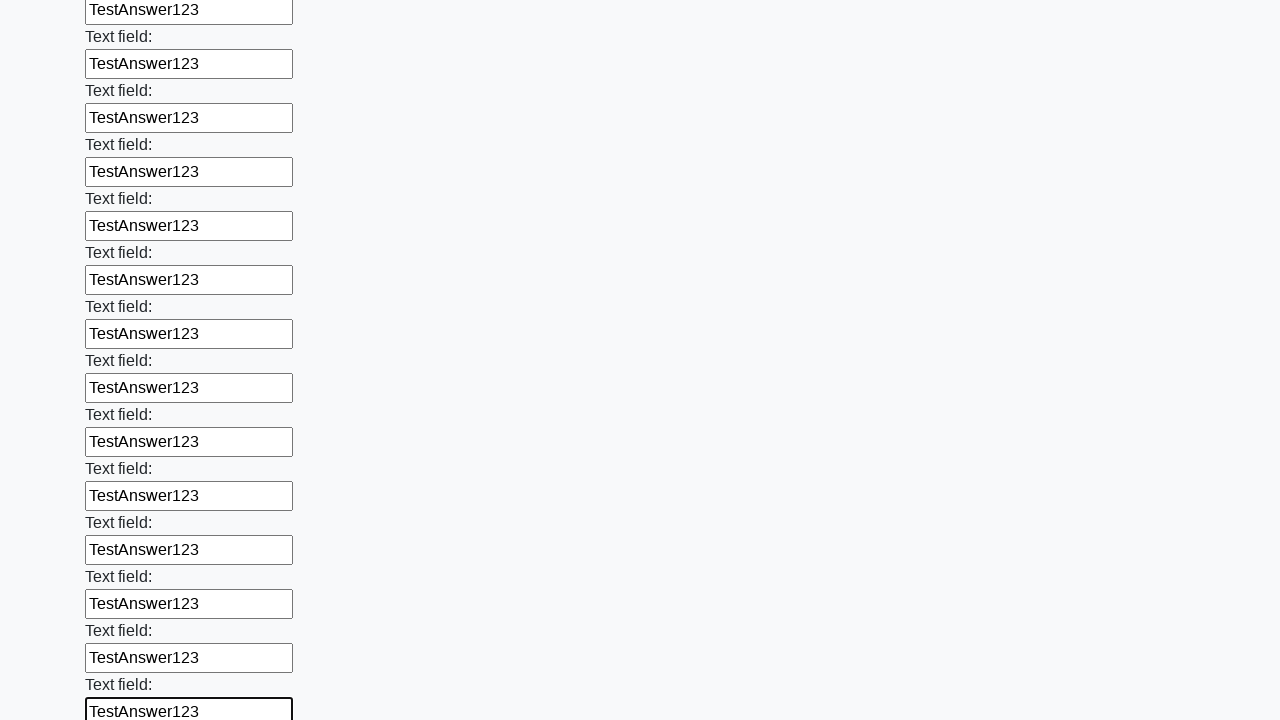

Filled an input field with 'TestAnswer123' on input >> nth=84
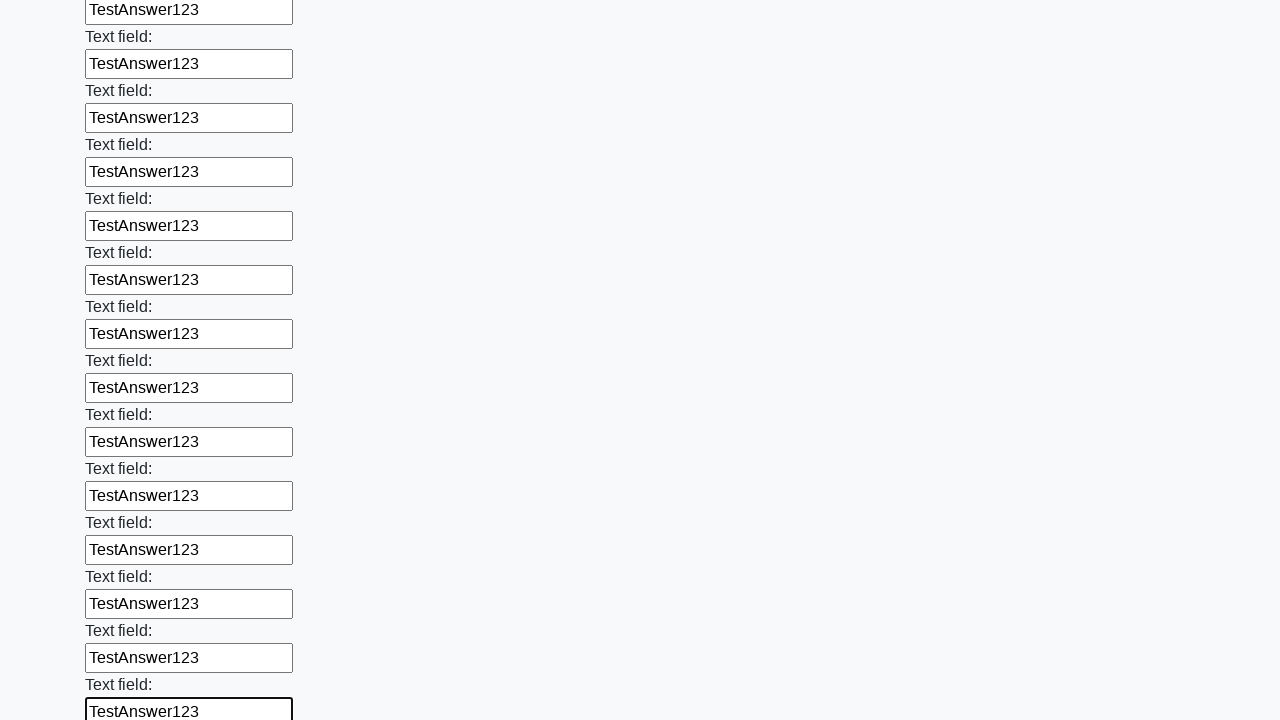

Filled an input field with 'TestAnswer123' on input >> nth=85
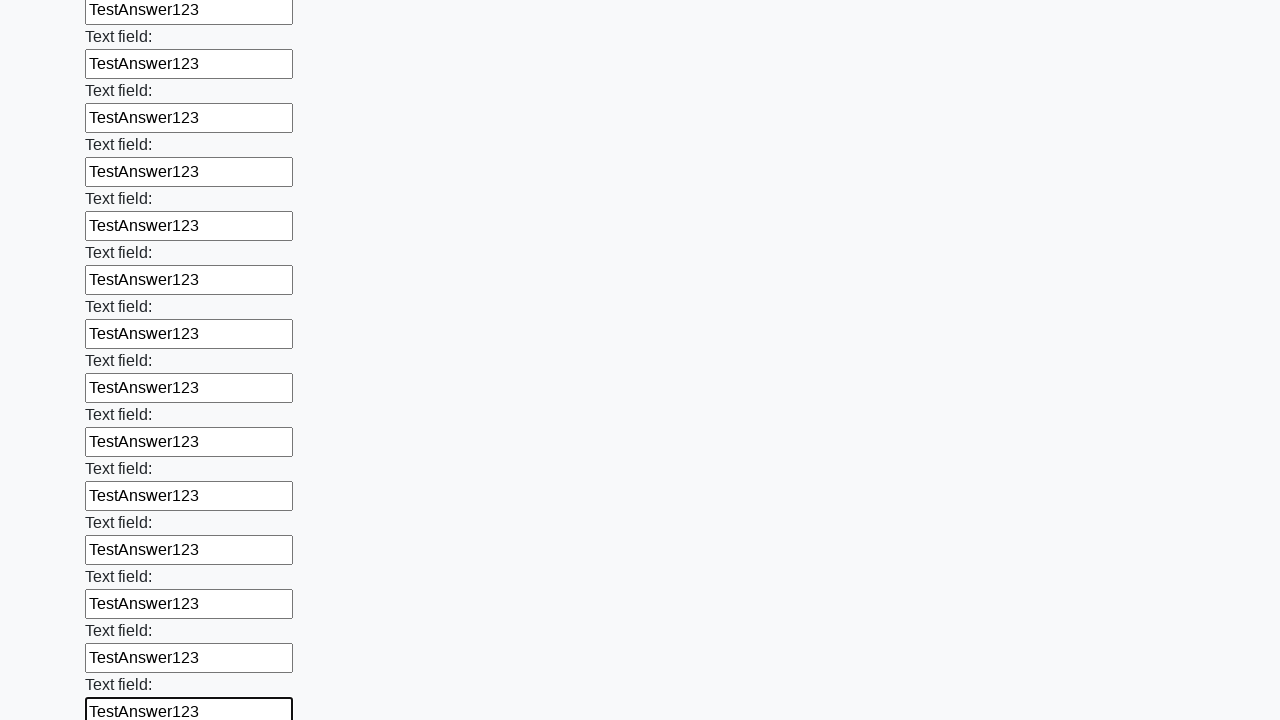

Filled an input field with 'TestAnswer123' on input >> nth=86
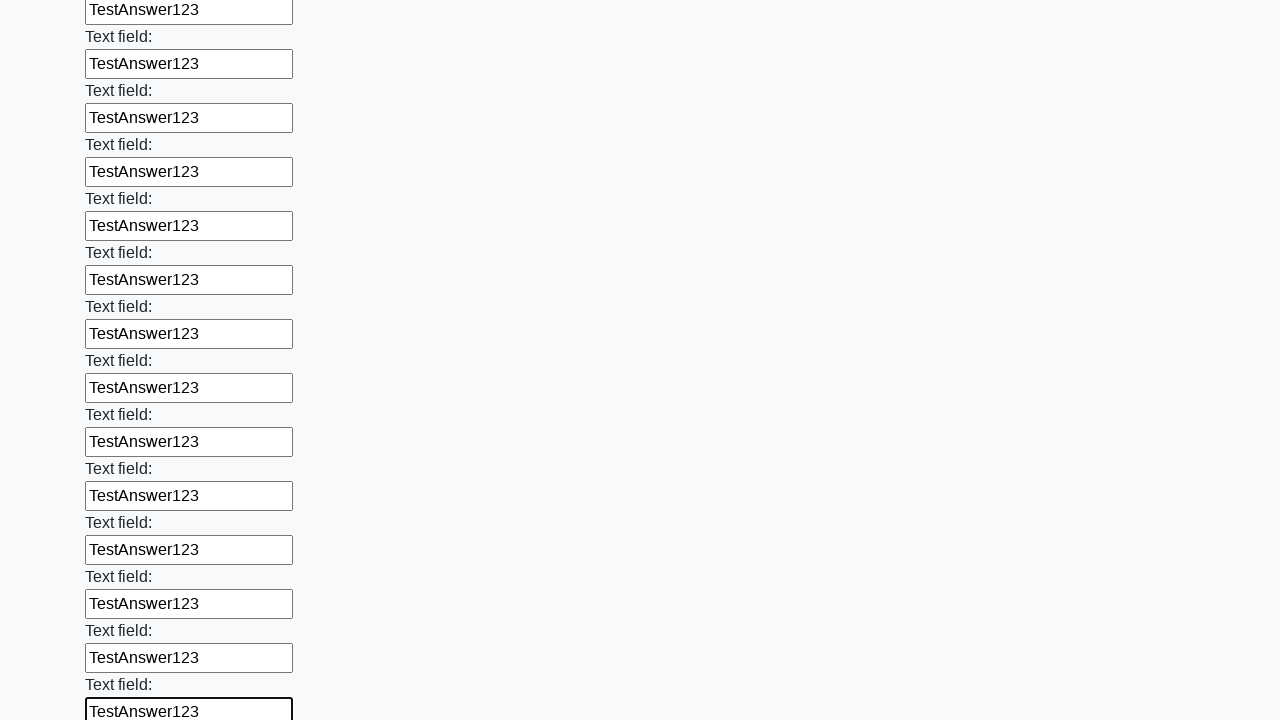

Filled an input field with 'TestAnswer123' on input >> nth=87
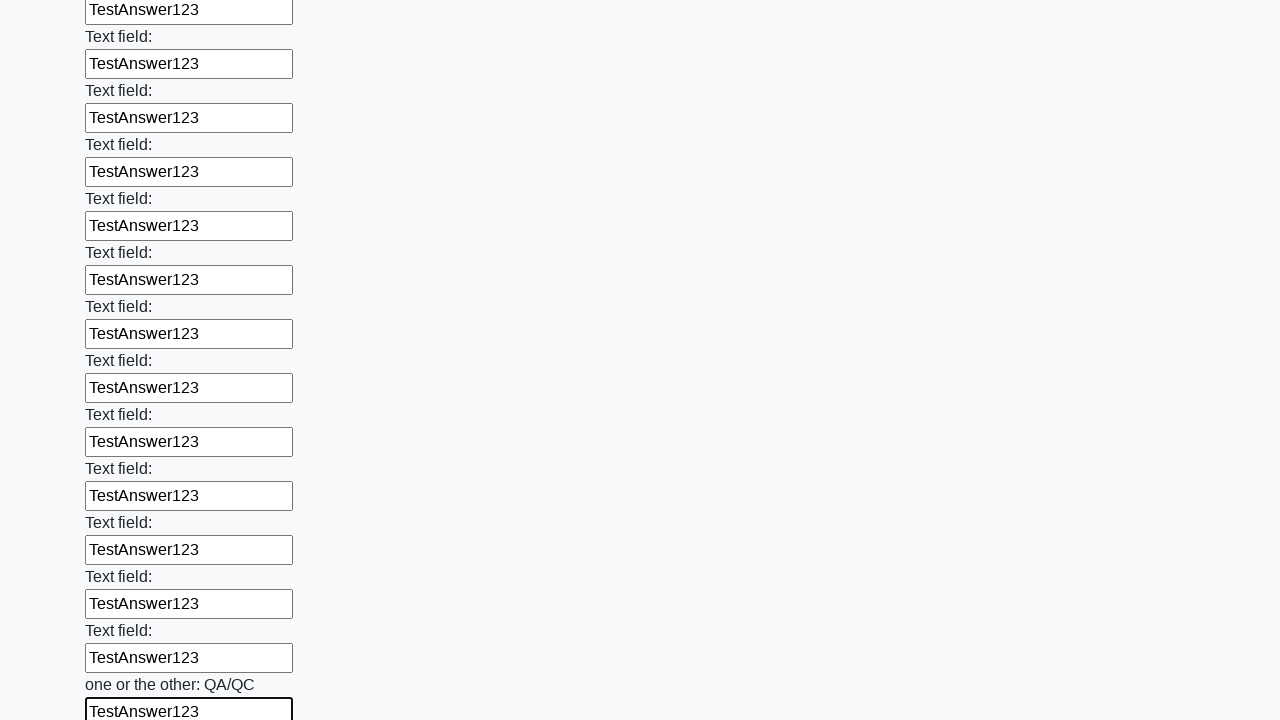

Filled an input field with 'TestAnswer123' on input >> nth=88
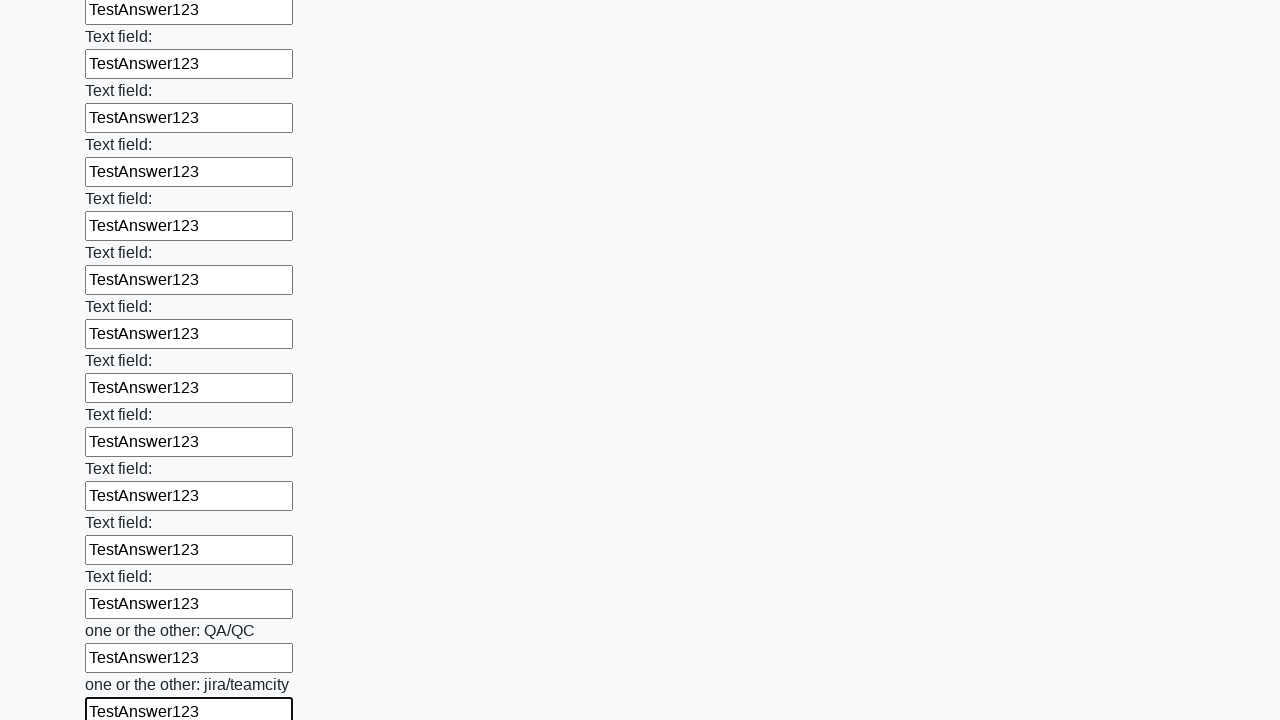

Filled an input field with 'TestAnswer123' on input >> nth=89
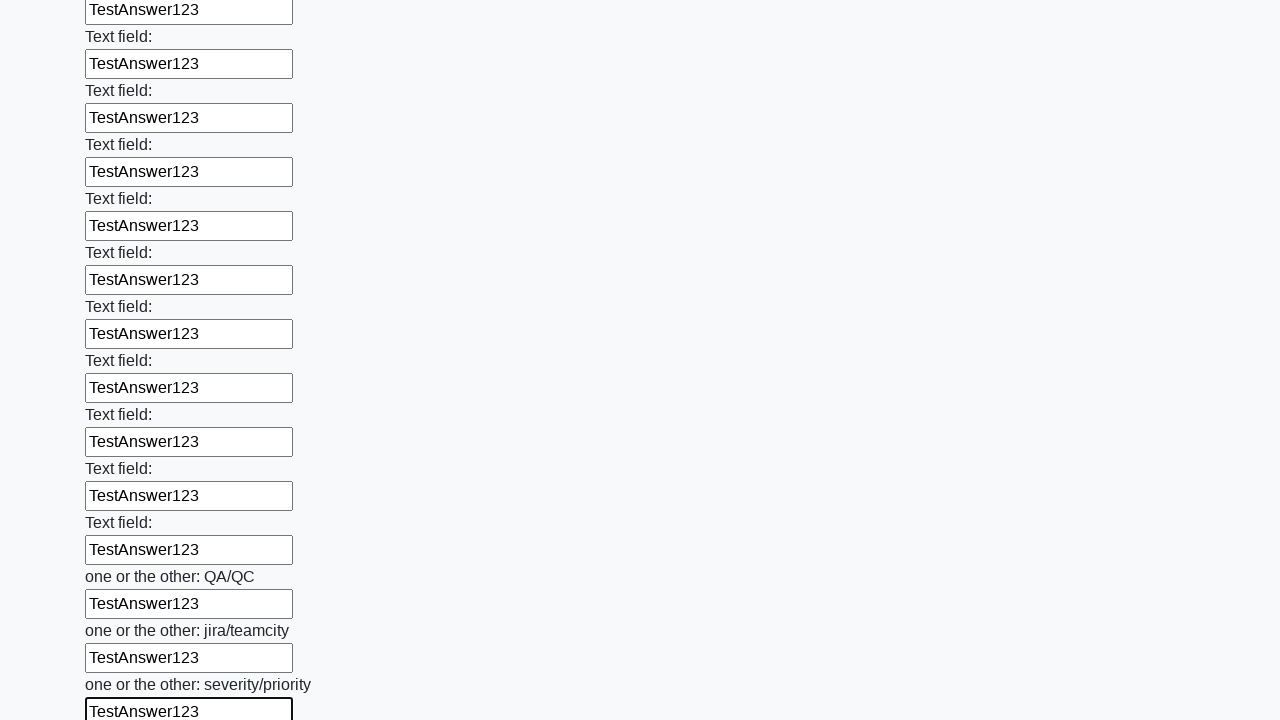

Filled an input field with 'TestAnswer123' on input >> nth=90
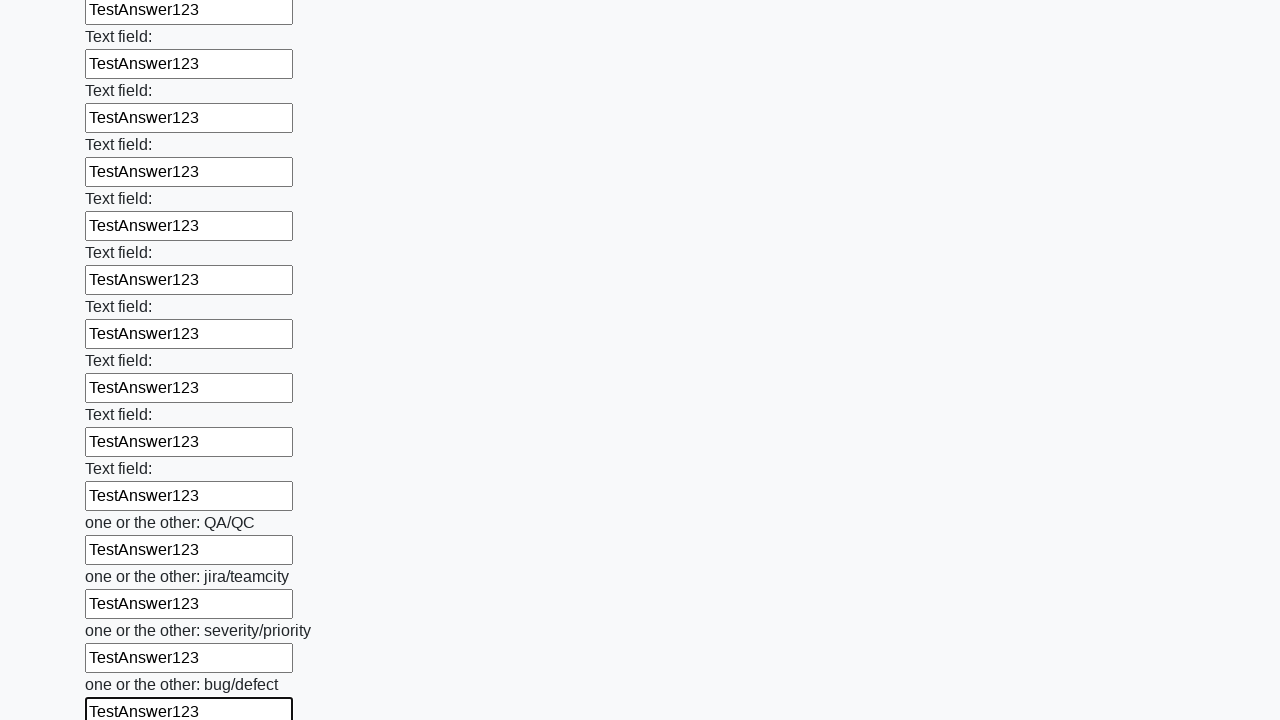

Filled an input field with 'TestAnswer123' on input >> nth=91
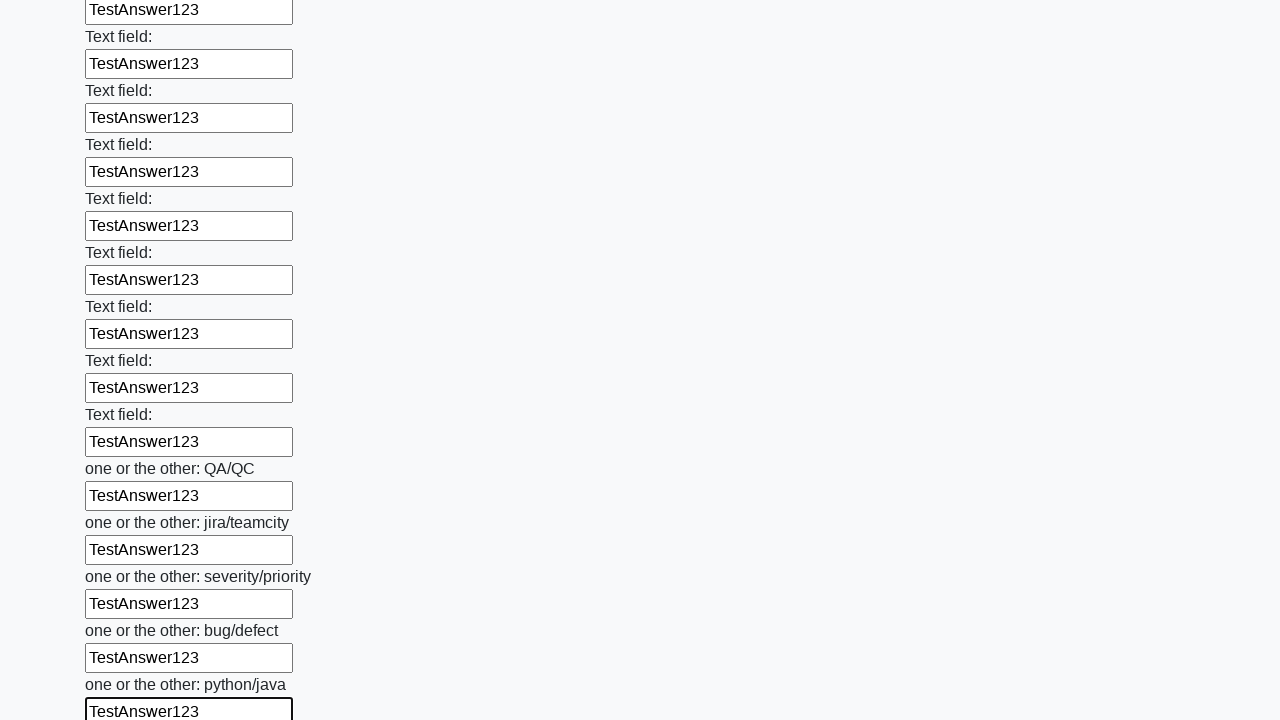

Filled an input field with 'TestAnswer123' on input >> nth=92
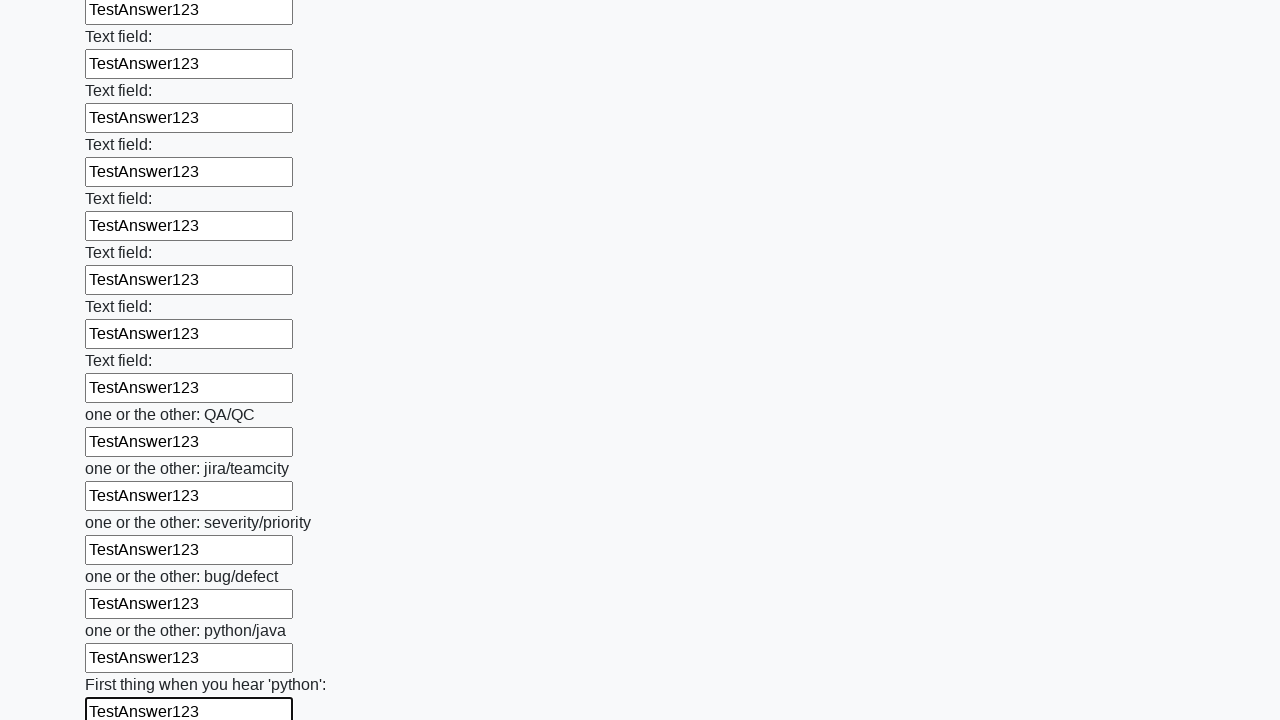

Filled an input field with 'TestAnswer123' on input >> nth=93
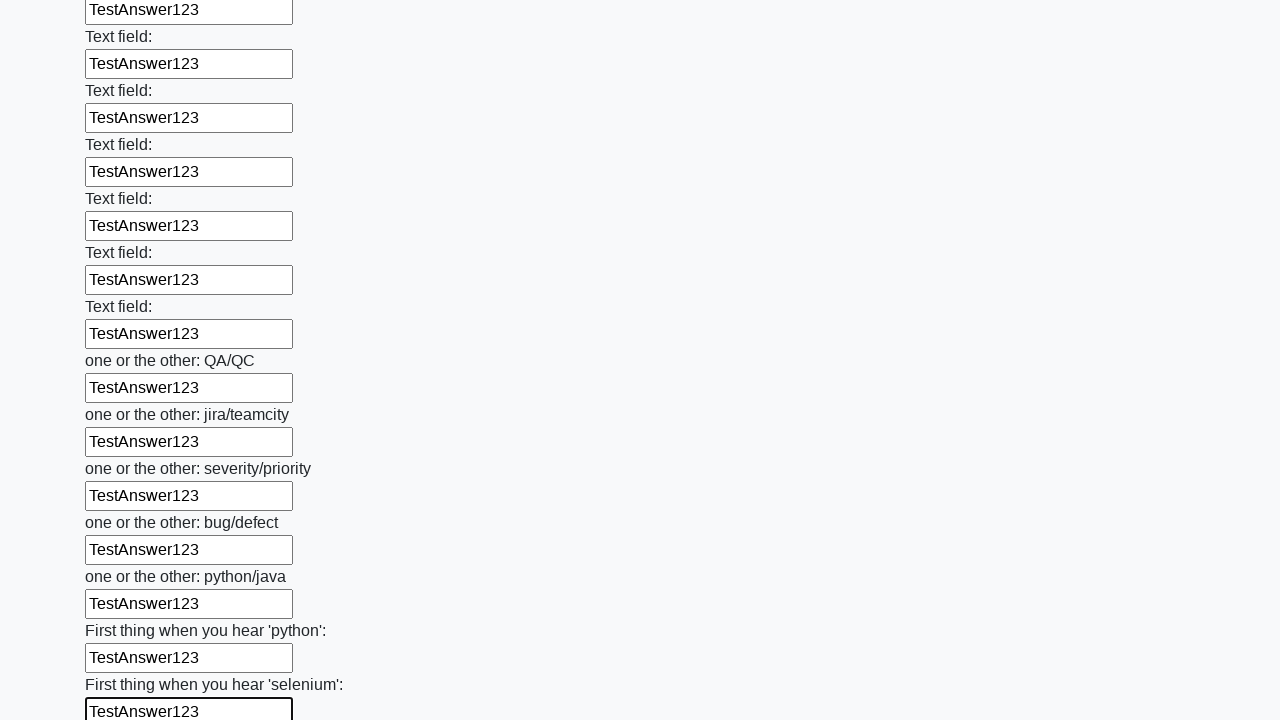

Filled an input field with 'TestAnswer123' on input >> nth=94
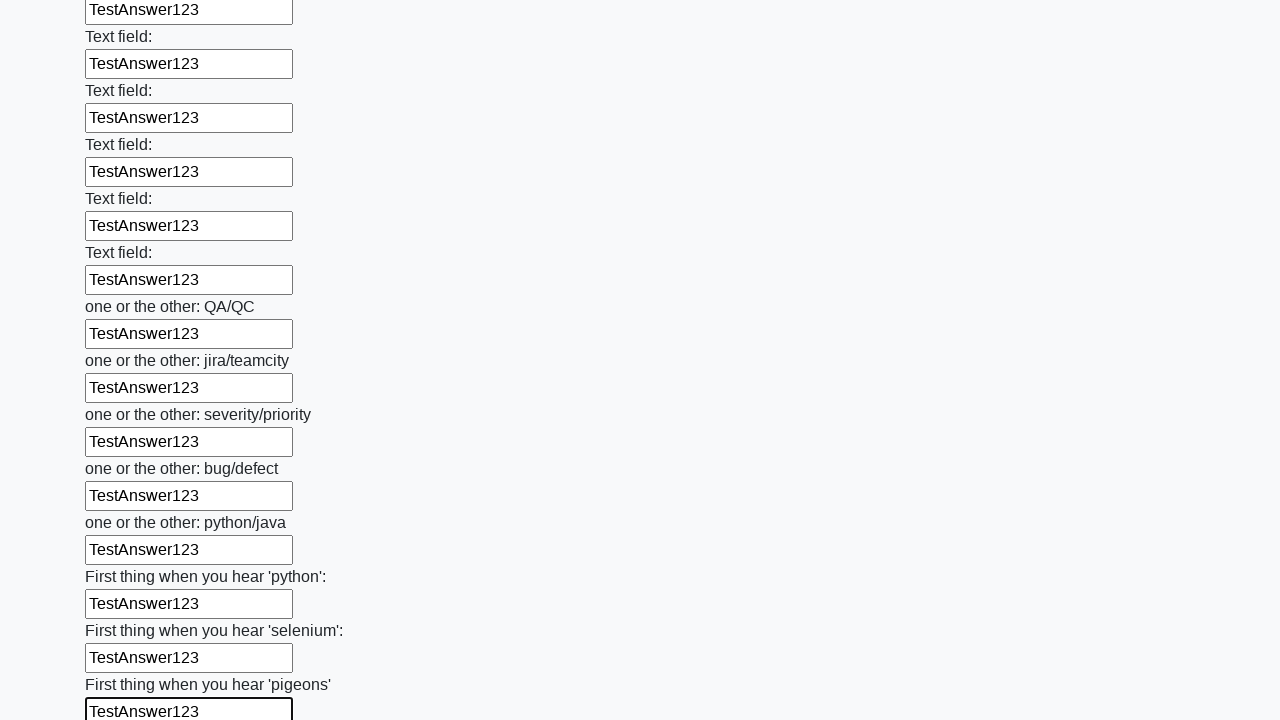

Filled an input field with 'TestAnswer123' on input >> nth=95
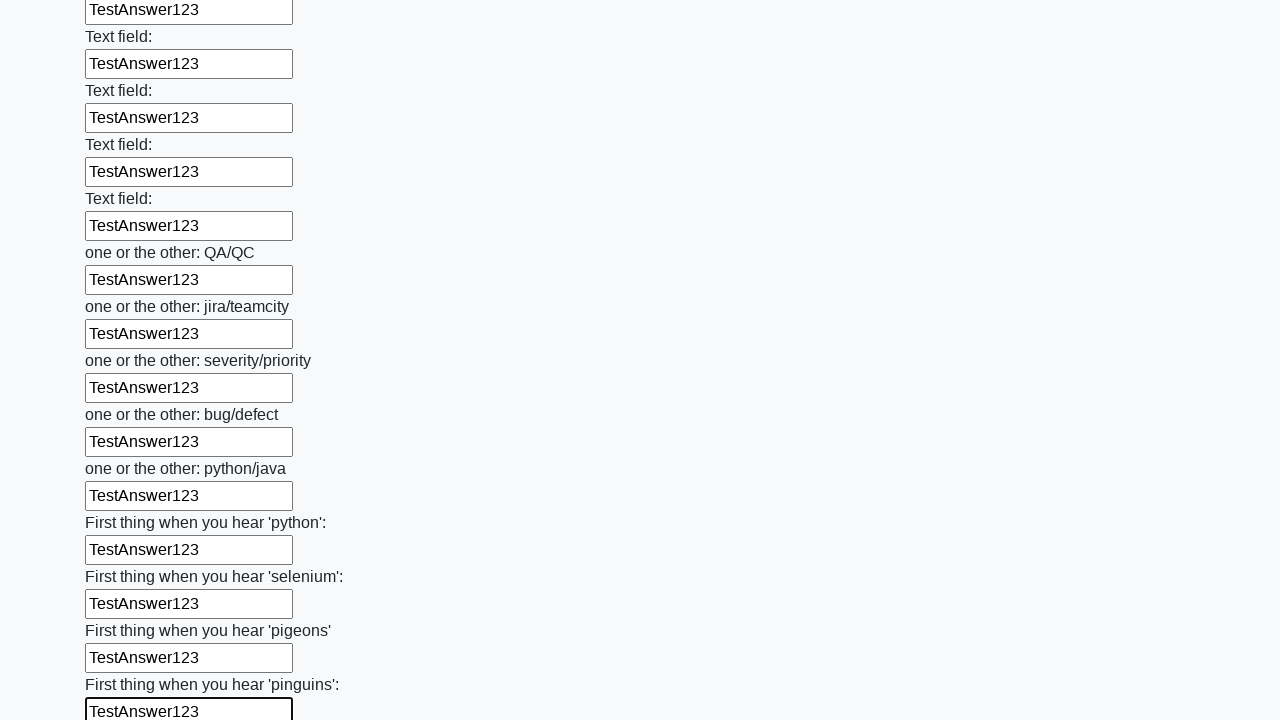

Filled an input field with 'TestAnswer123' on input >> nth=96
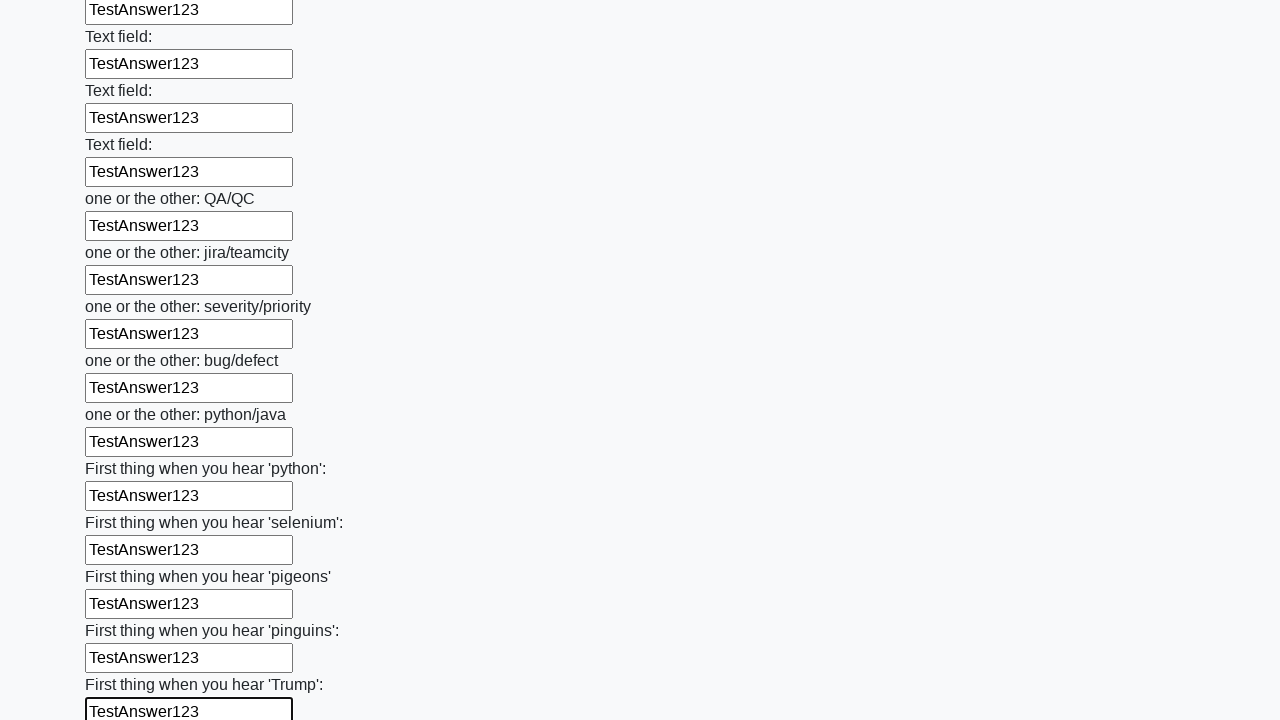

Filled an input field with 'TestAnswer123' on input >> nth=97
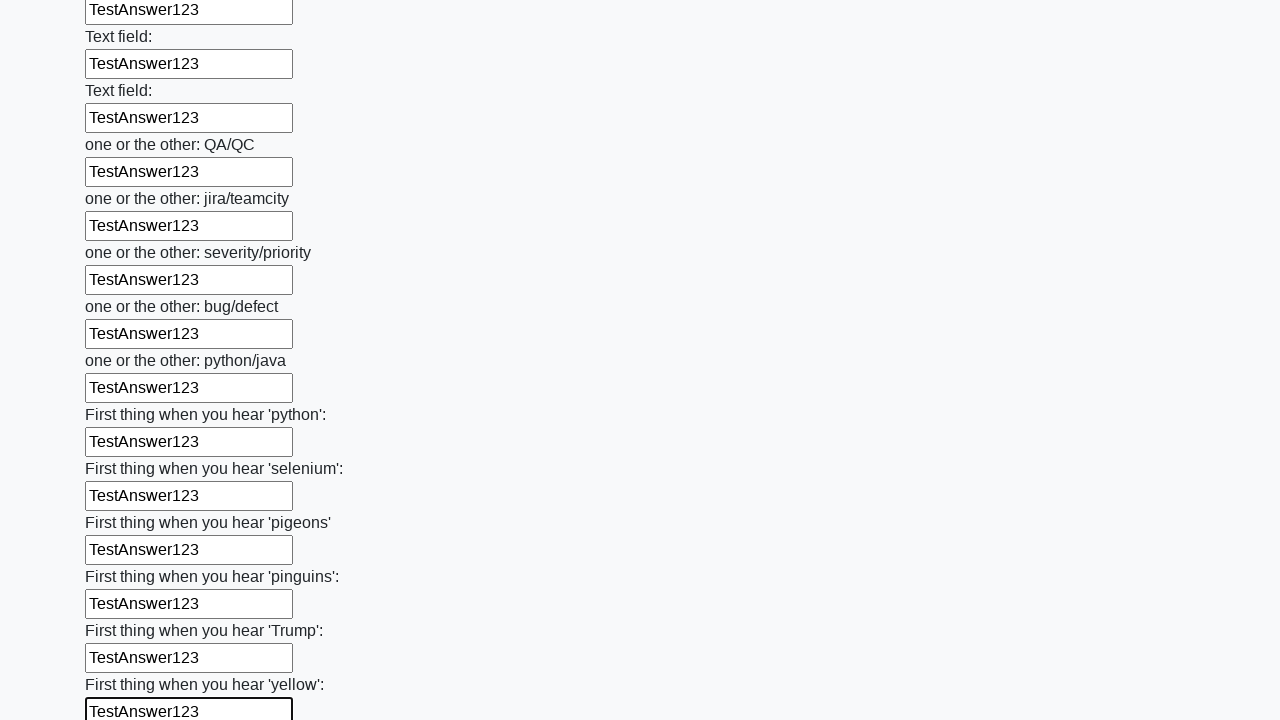

Filled an input field with 'TestAnswer123' on input >> nth=98
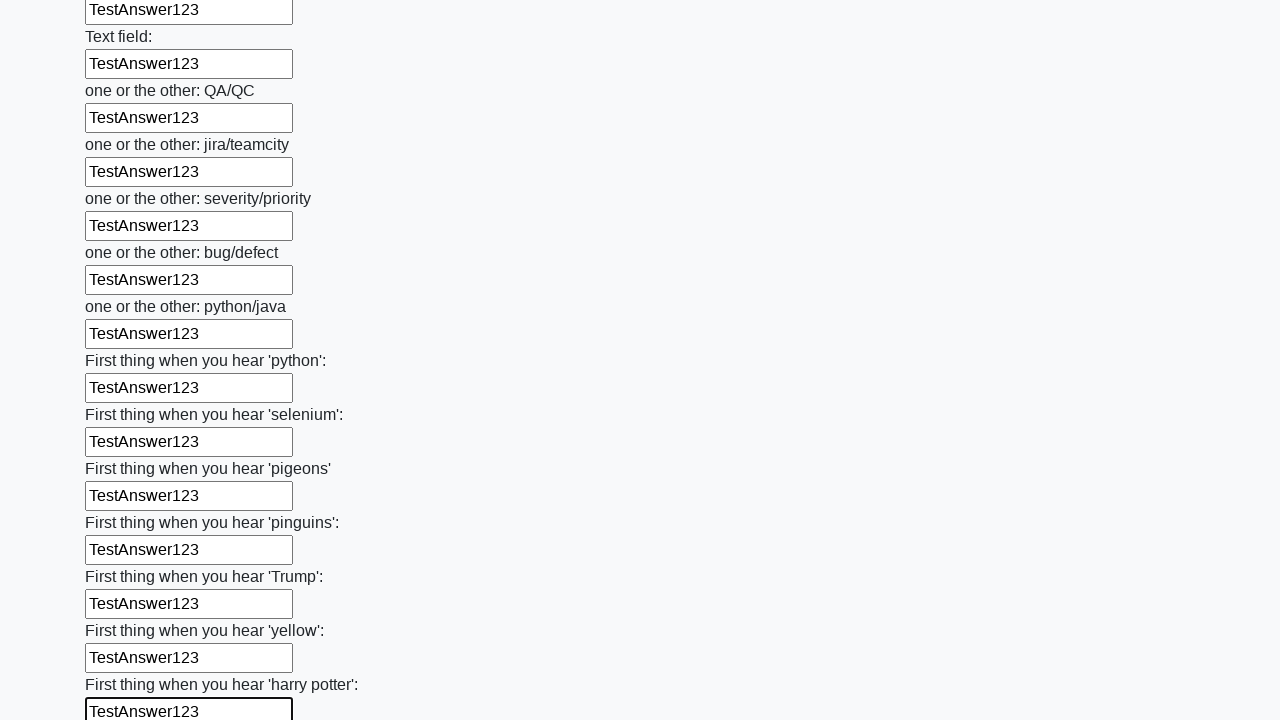

Filled an input field with 'TestAnswer123' on input >> nth=99
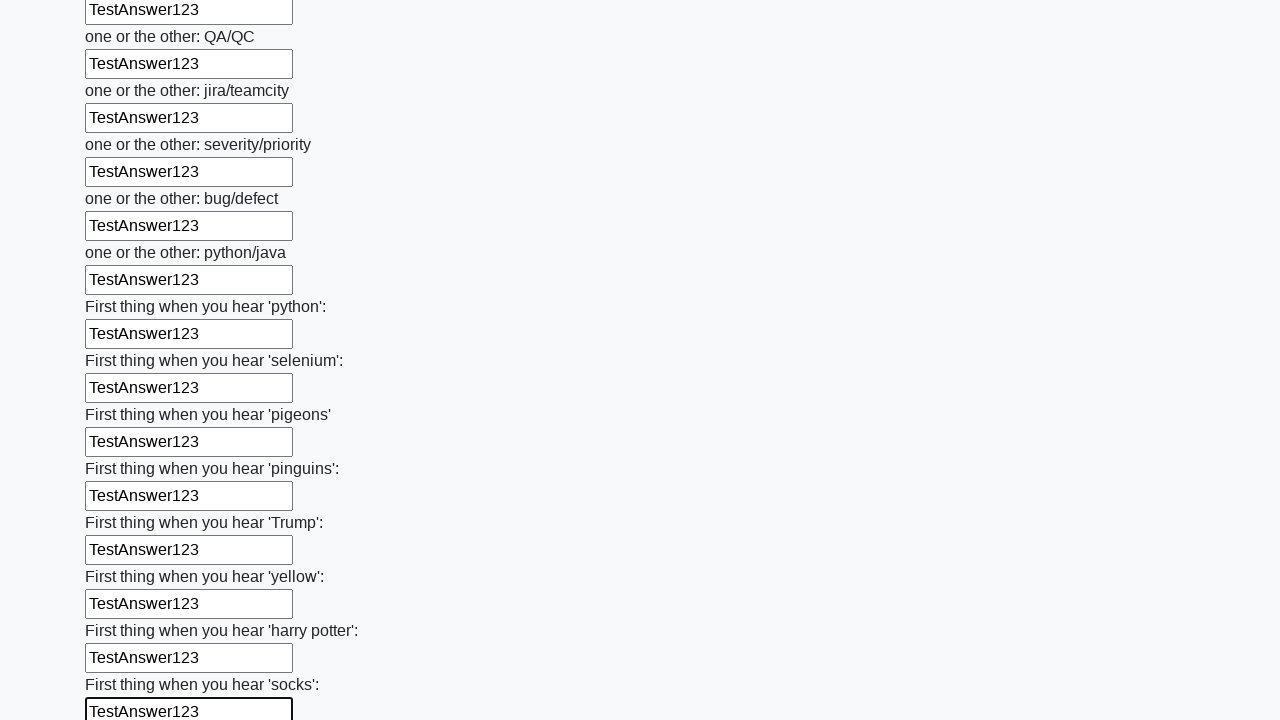

Clicked the form submit button at (123, 611) on button.btn
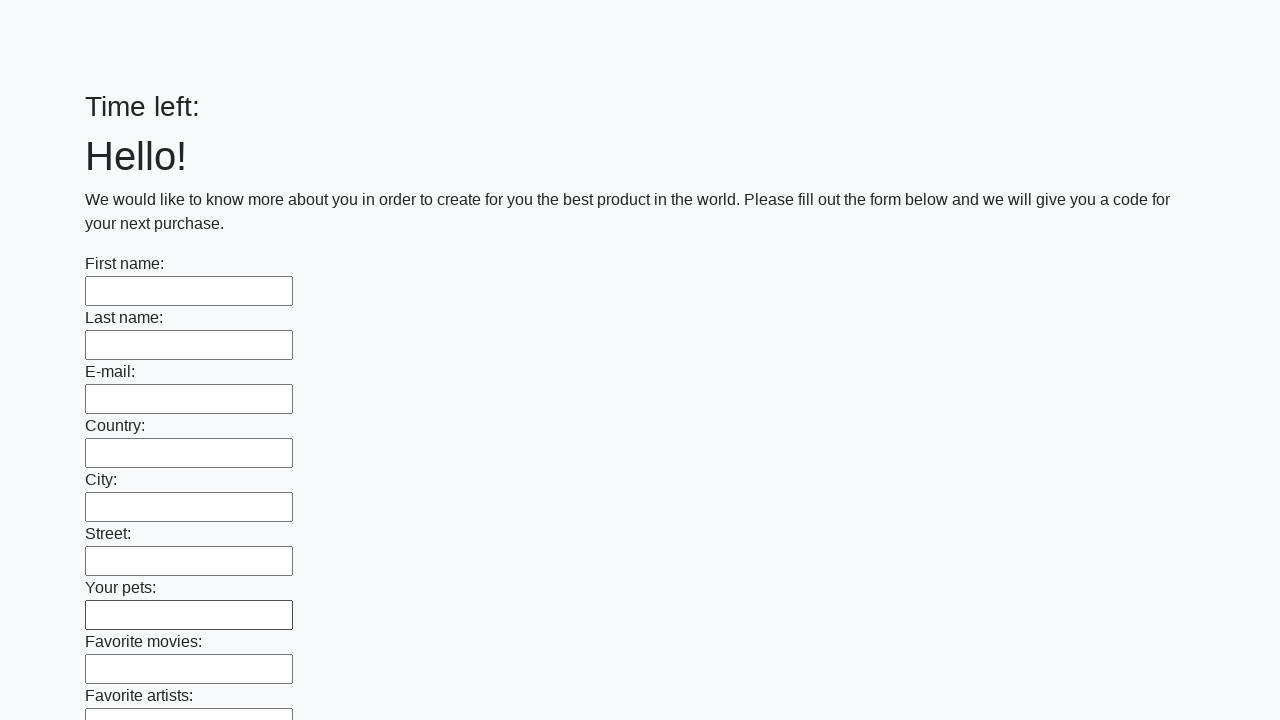

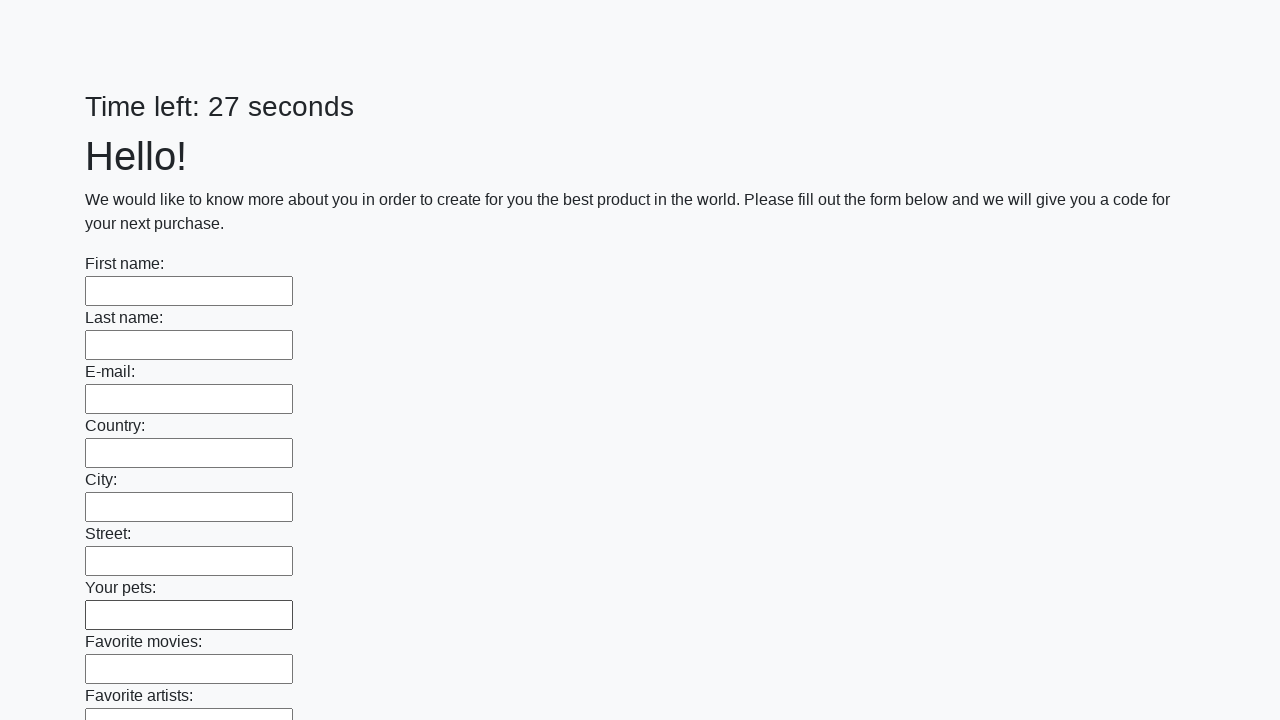